Tests filling a large form by entering random city names into all text input fields and then clicking the submit button

Starting URL: http://suninjuly.github.io/huge_form.html

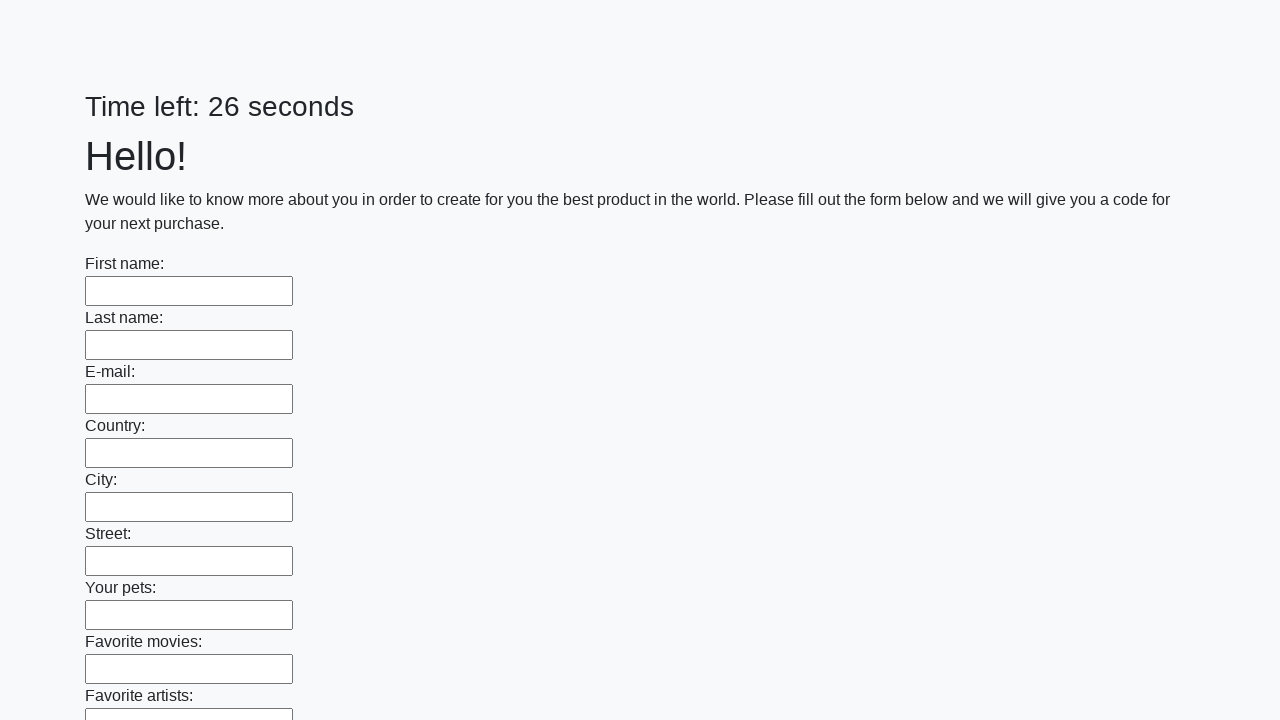

Waited for text input fields to load on the form
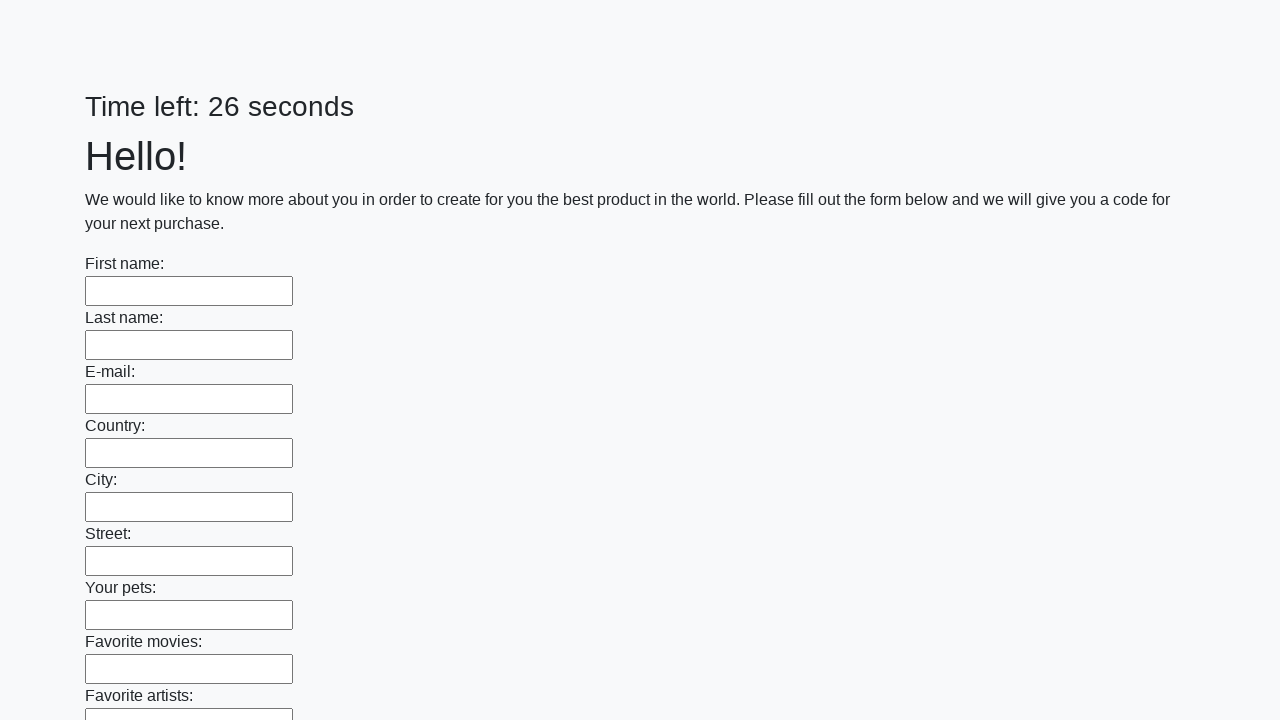

Retrieved all text input fields from the form
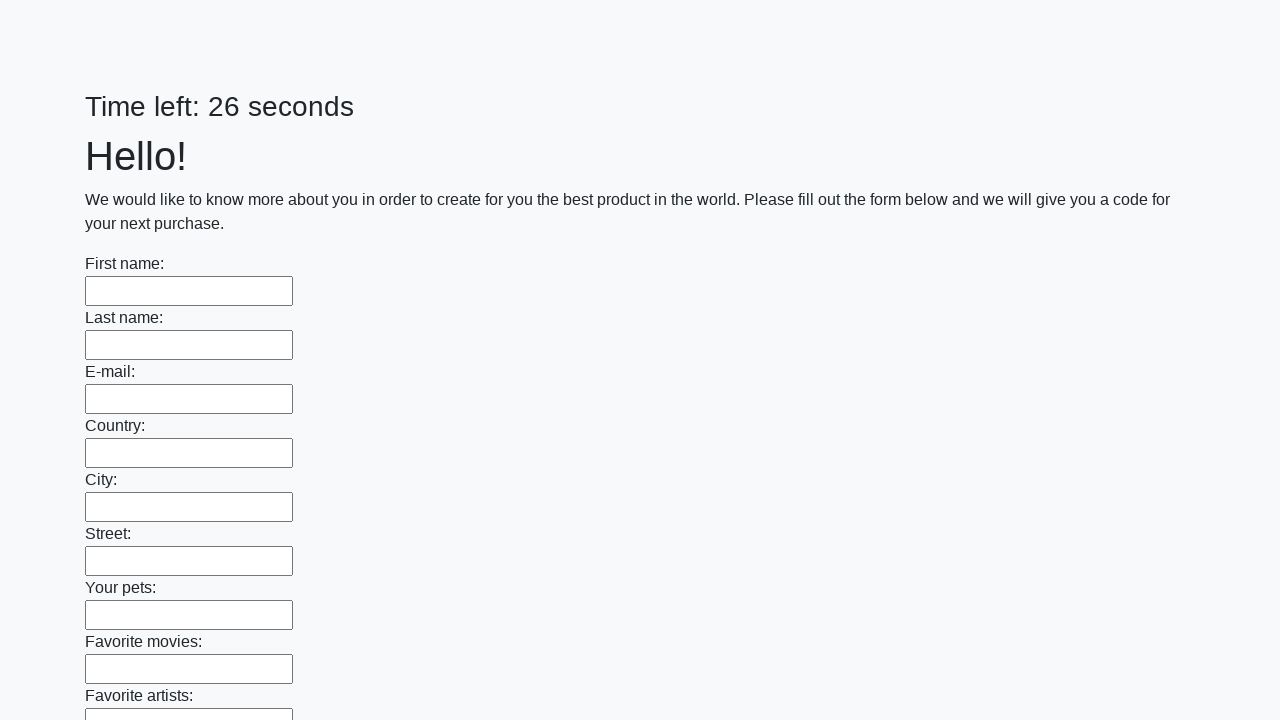

Filled a text input field with a random city name on input[type="text"] >> nth=0
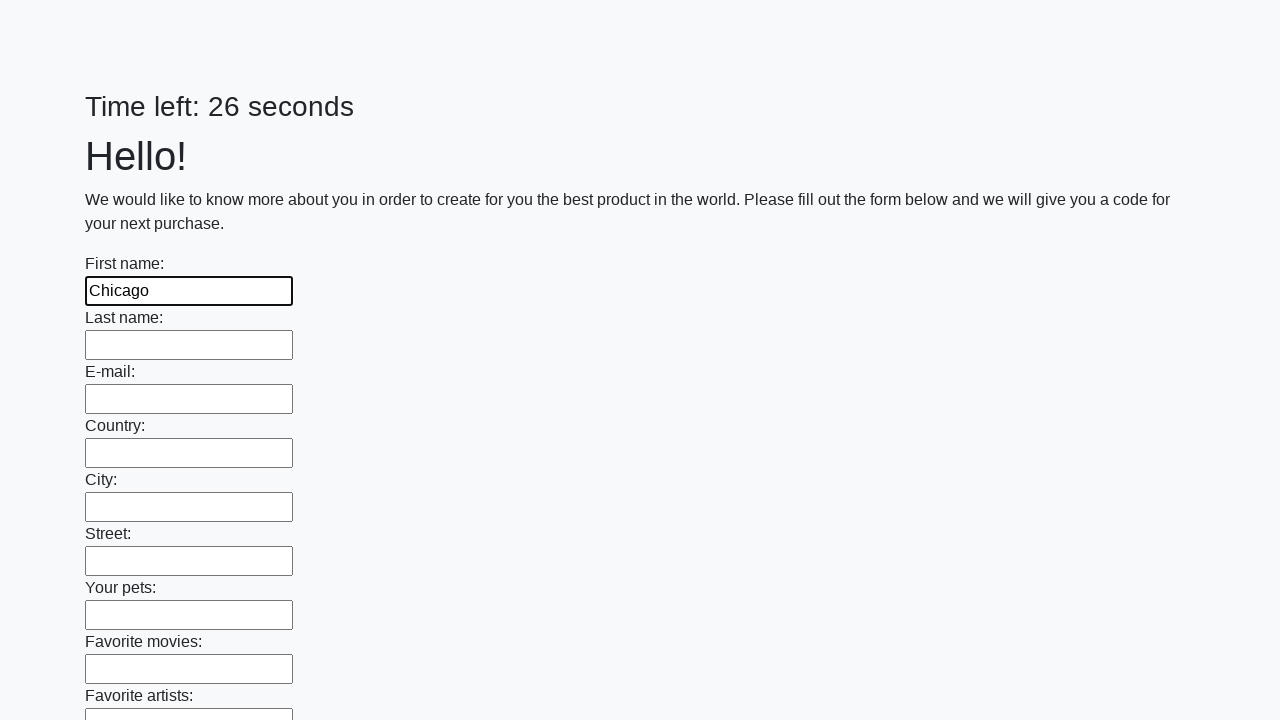

Filled a text input field with a random city name on input[type="text"] >> nth=1
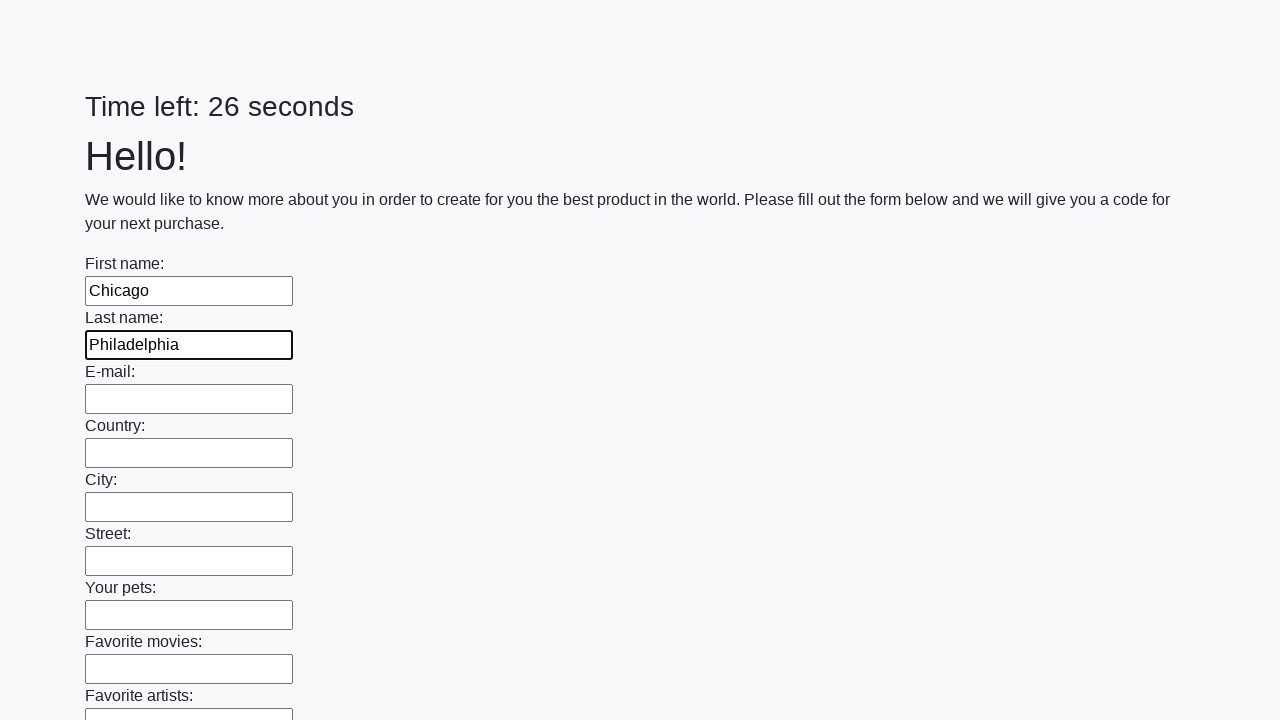

Filled a text input field with a random city name on input[type="text"] >> nth=2
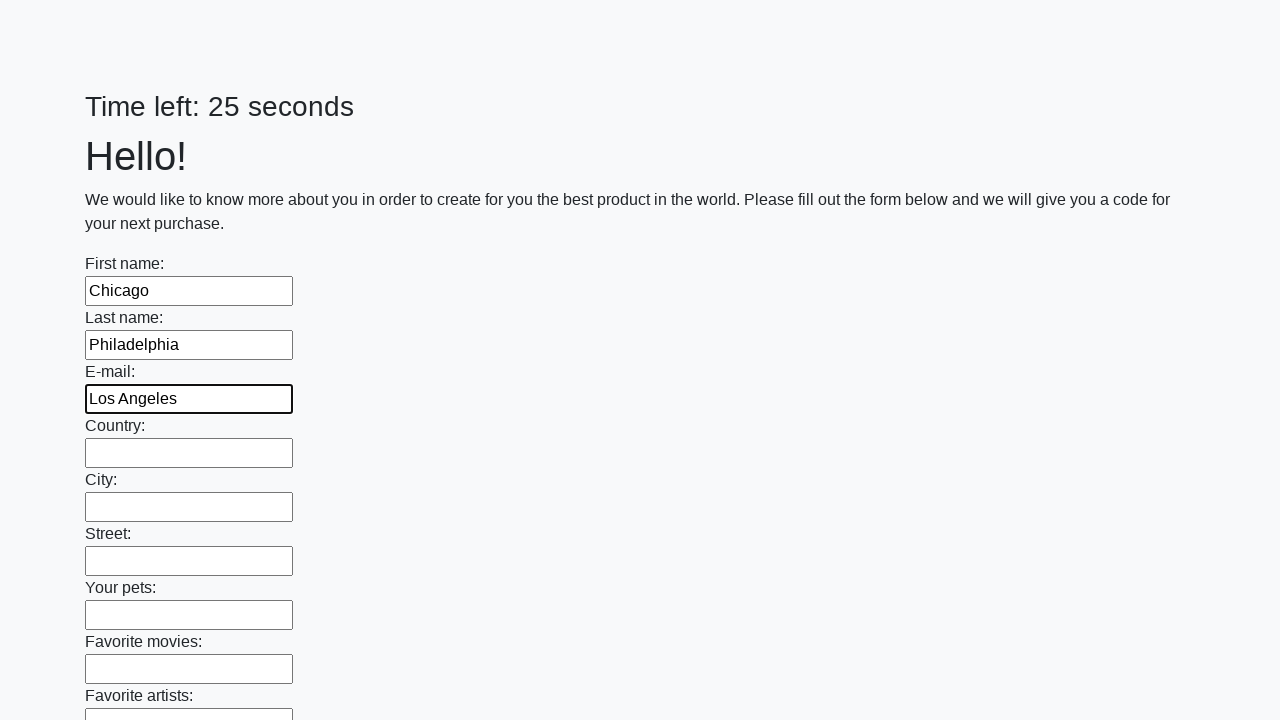

Filled a text input field with a random city name on input[type="text"] >> nth=3
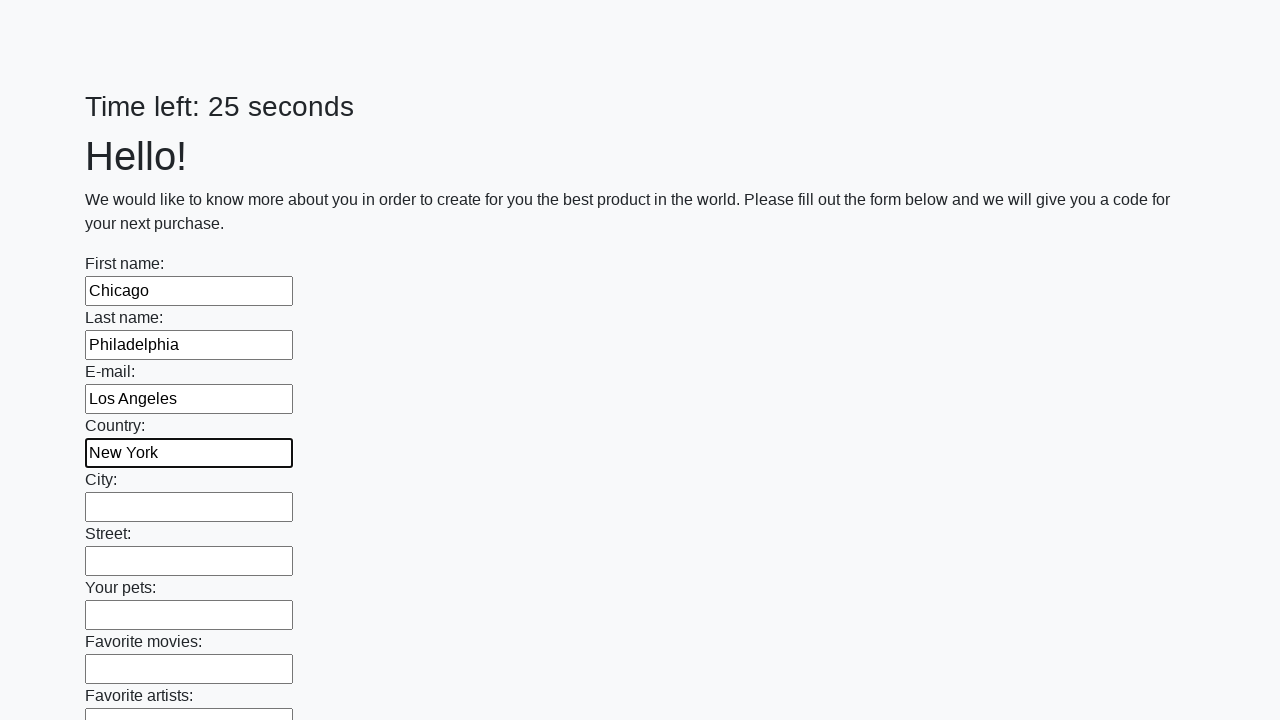

Filled a text input field with a random city name on input[type="text"] >> nth=4
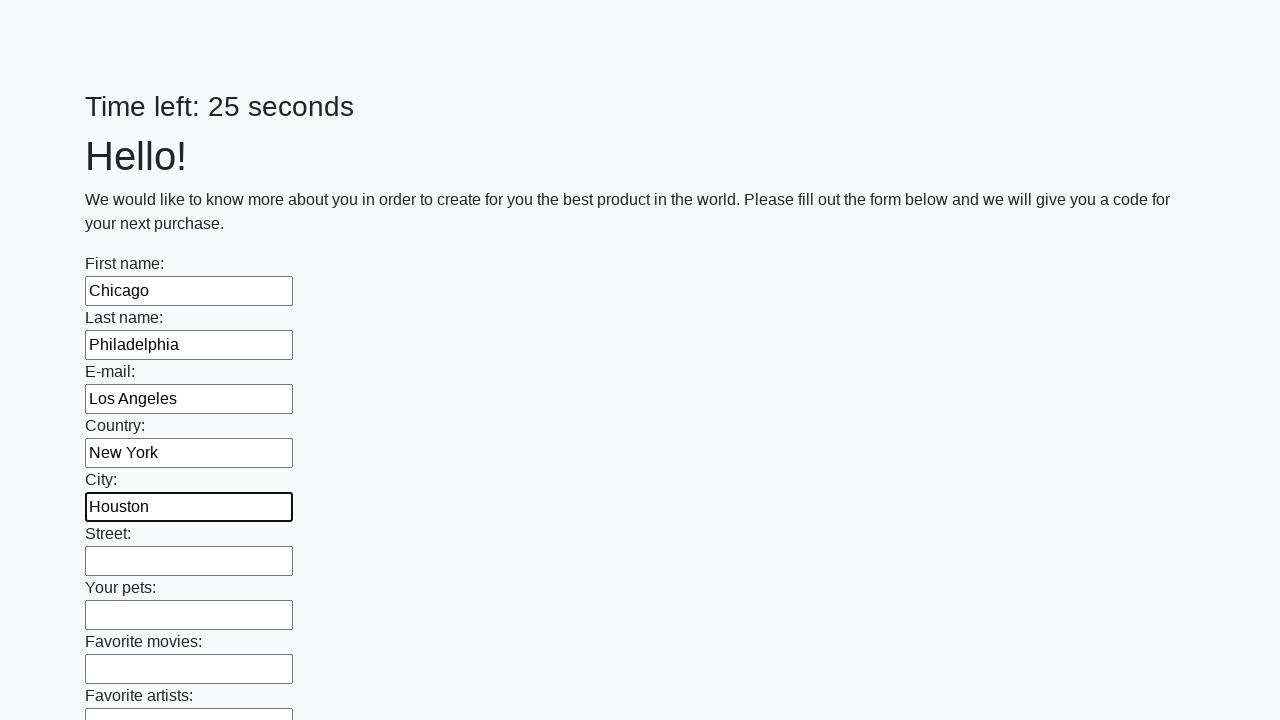

Filled a text input field with a random city name on input[type="text"] >> nth=5
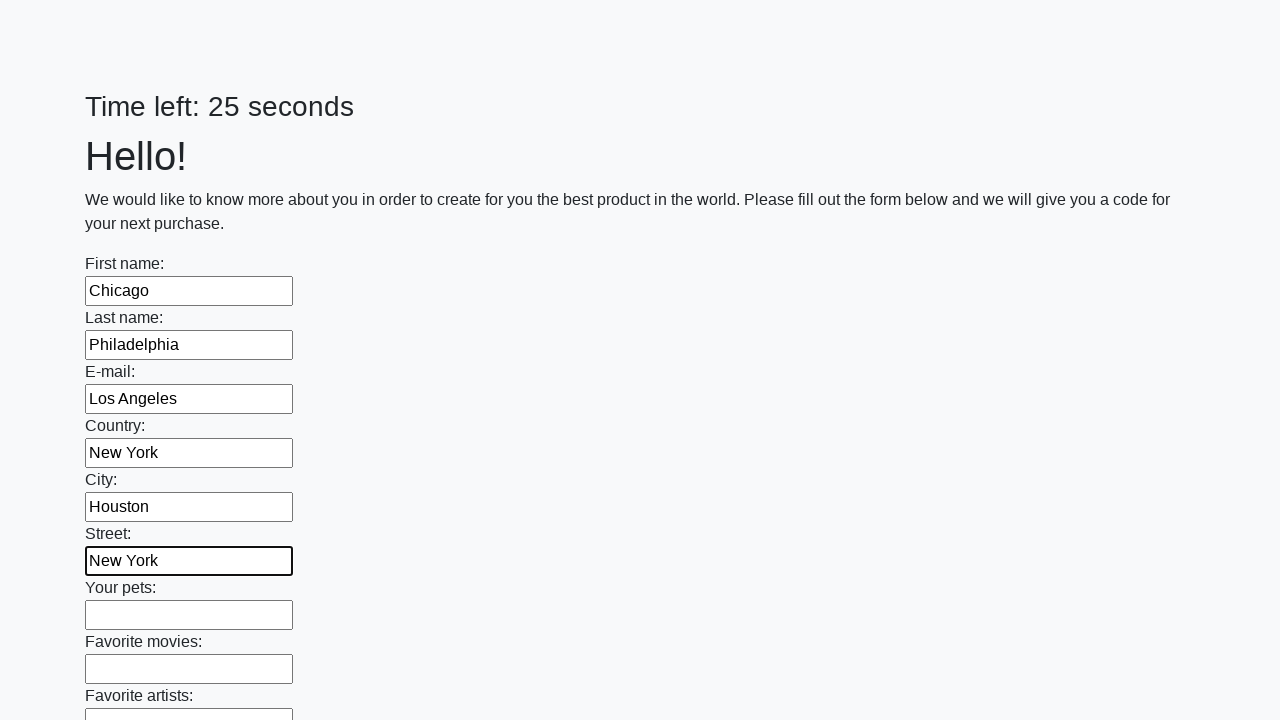

Filled a text input field with a random city name on input[type="text"] >> nth=6
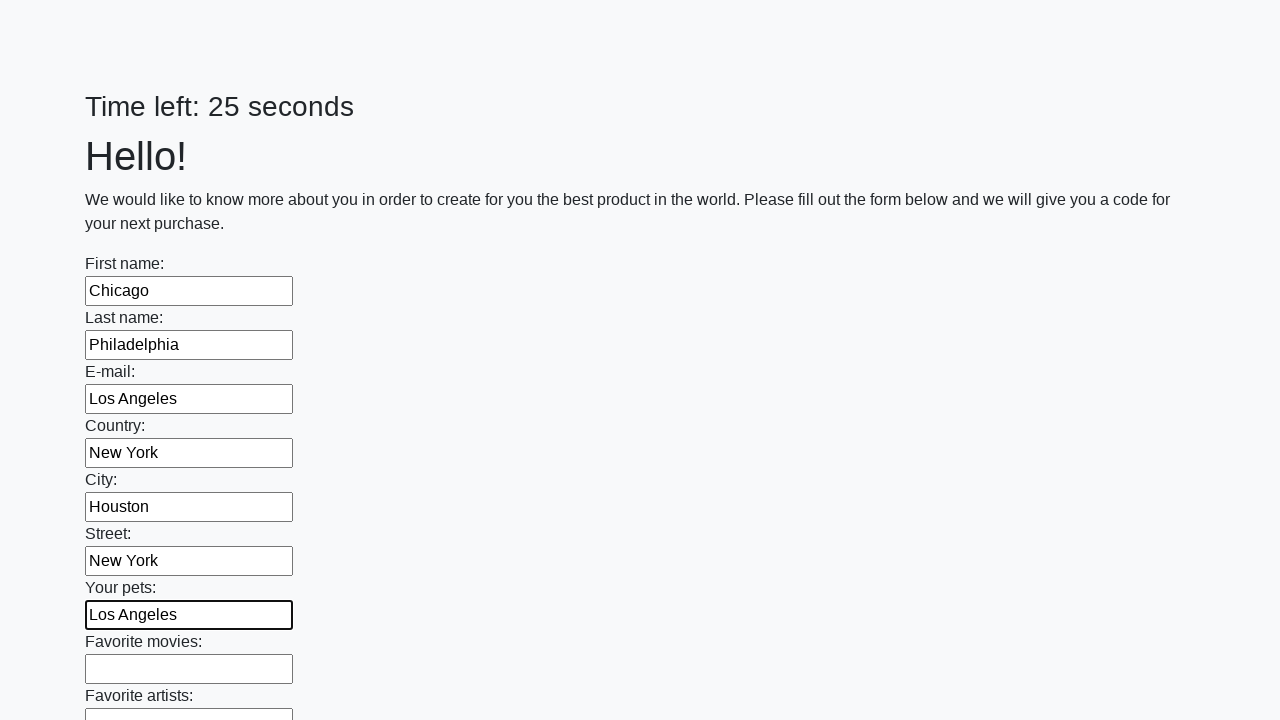

Filled a text input field with a random city name on input[type="text"] >> nth=7
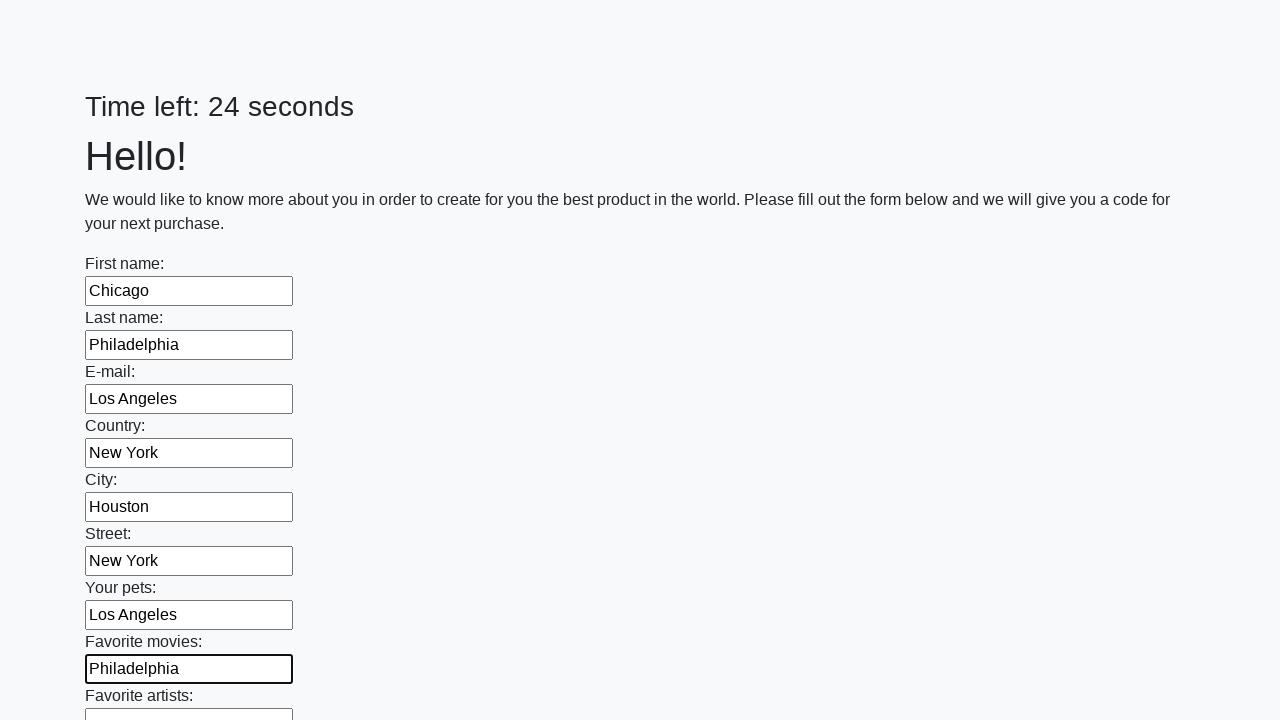

Filled a text input field with a random city name on input[type="text"] >> nth=8
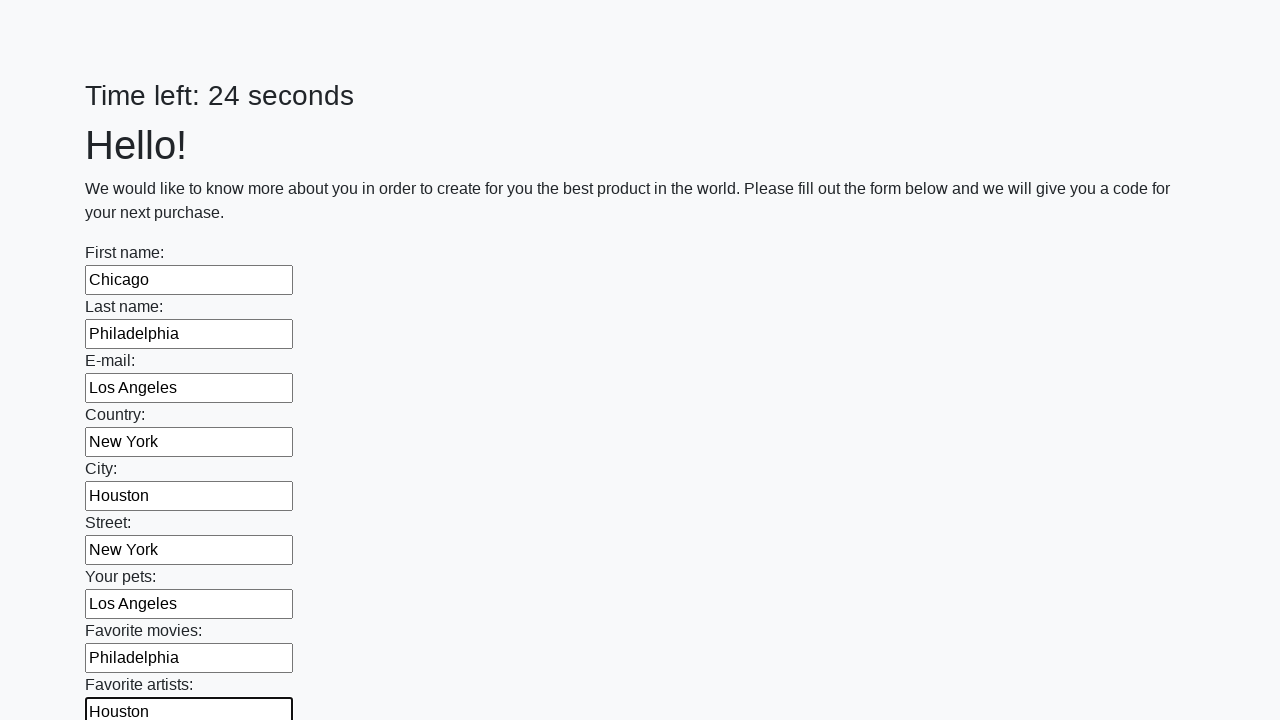

Filled a text input field with a random city name on input[type="text"] >> nth=9
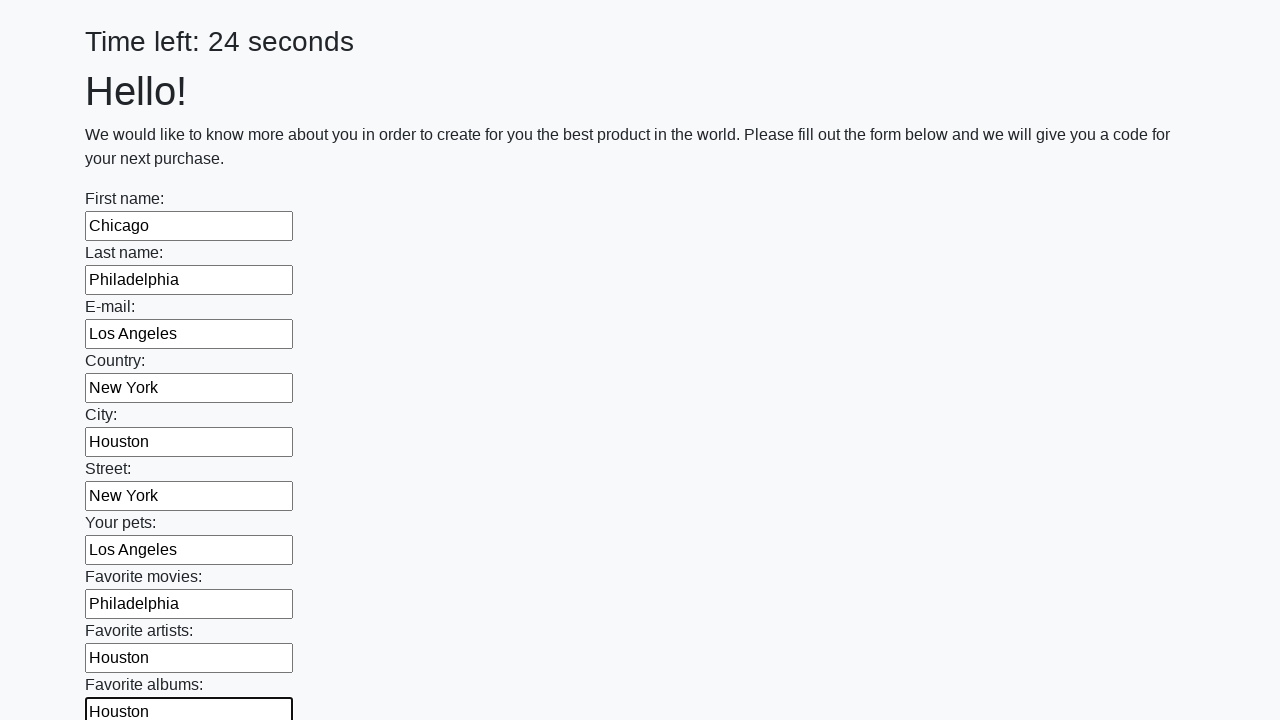

Filled a text input field with a random city name on input[type="text"] >> nth=10
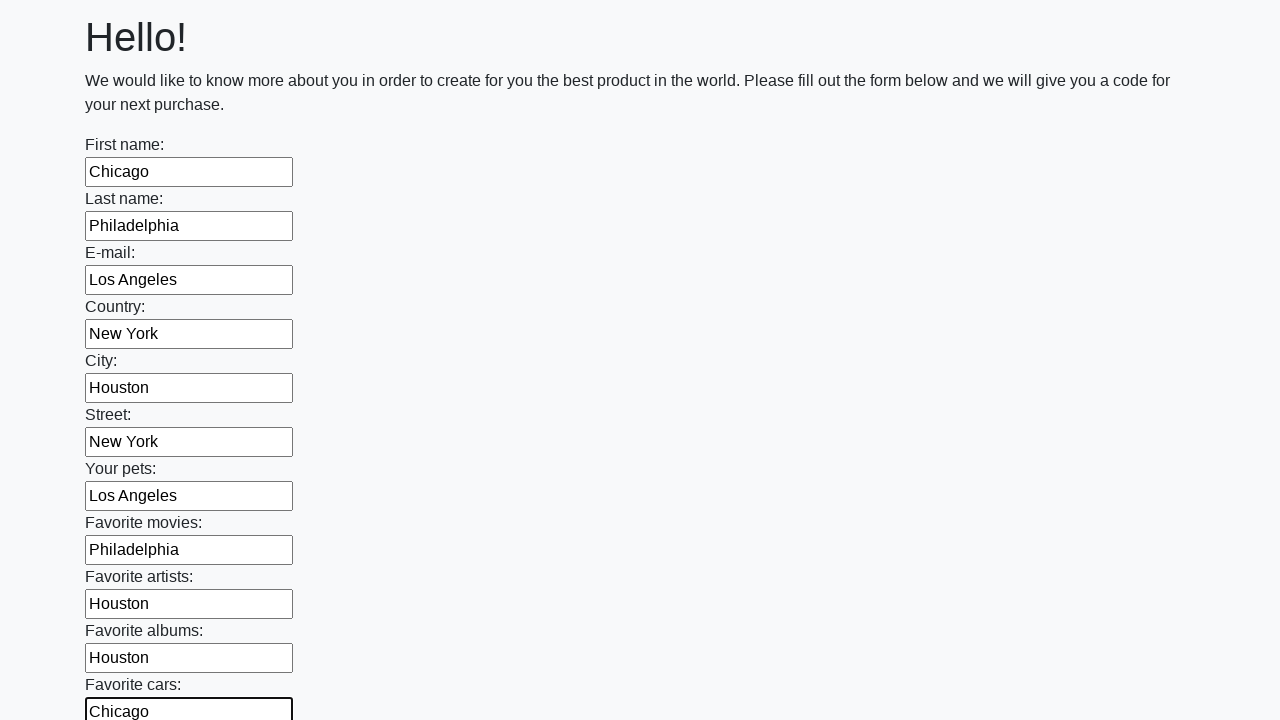

Filled a text input field with a random city name on input[type="text"] >> nth=11
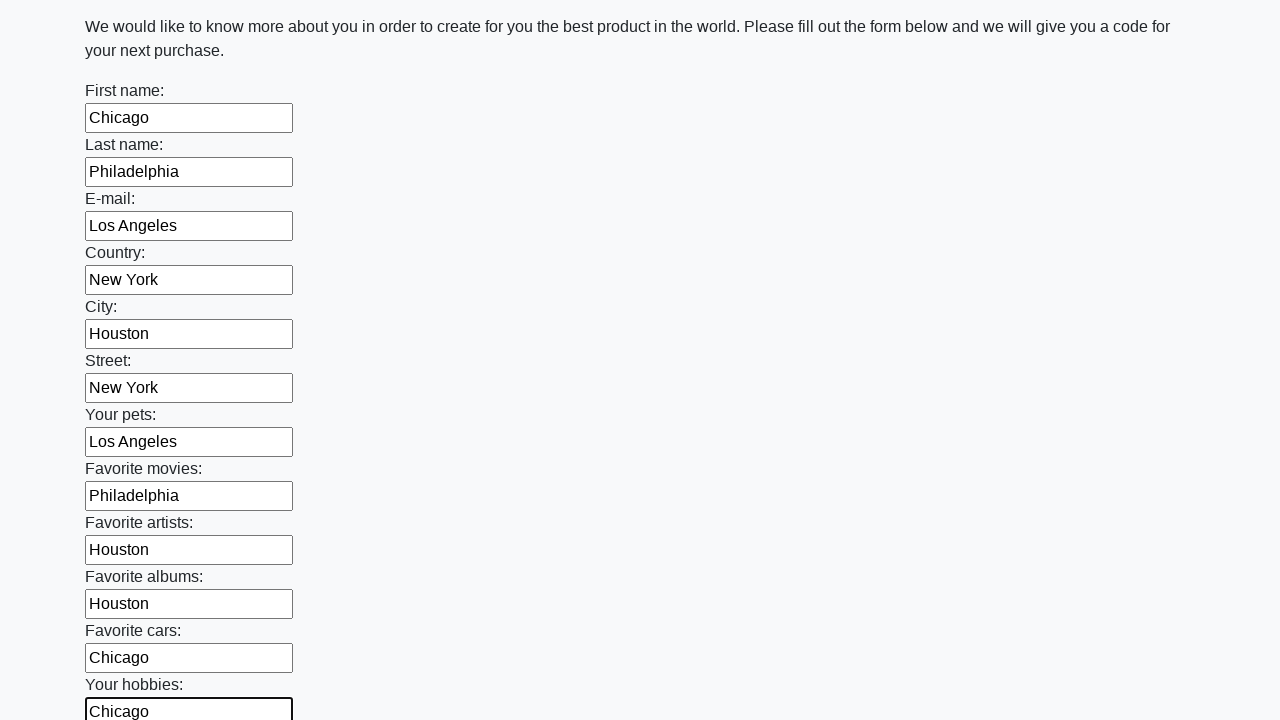

Filled a text input field with a random city name on input[type="text"] >> nth=12
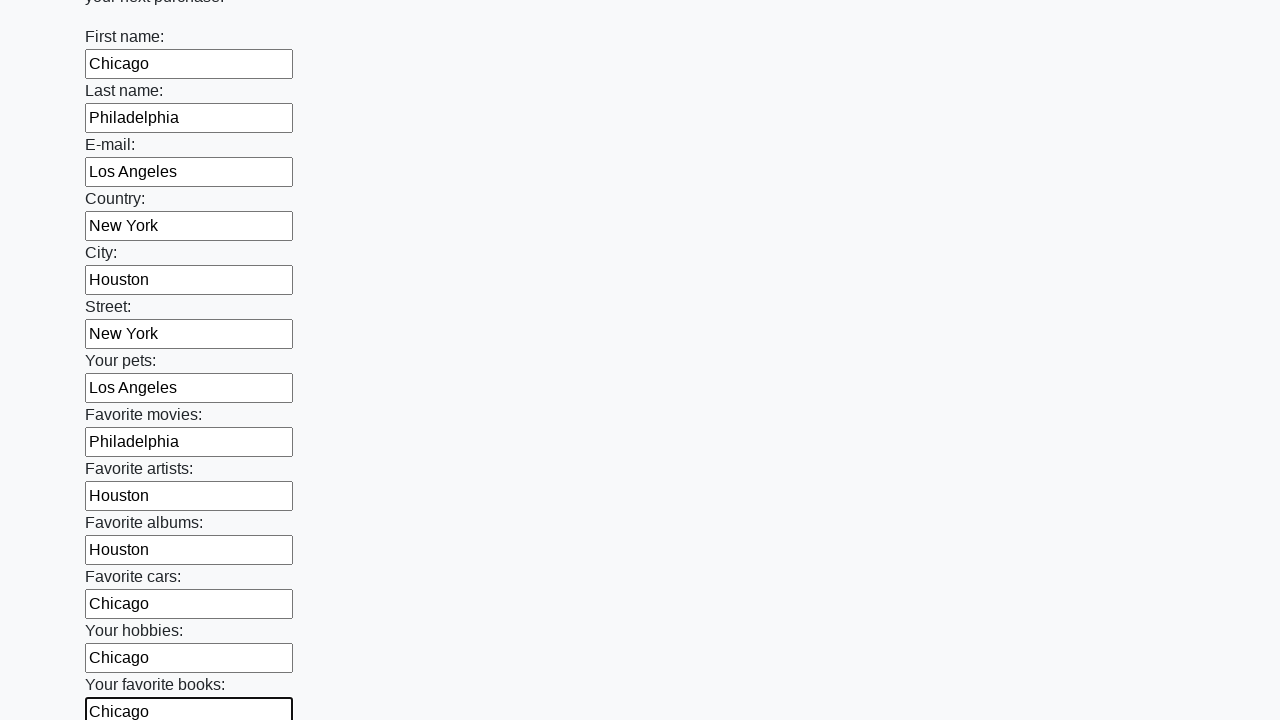

Filled a text input field with a random city name on input[type="text"] >> nth=13
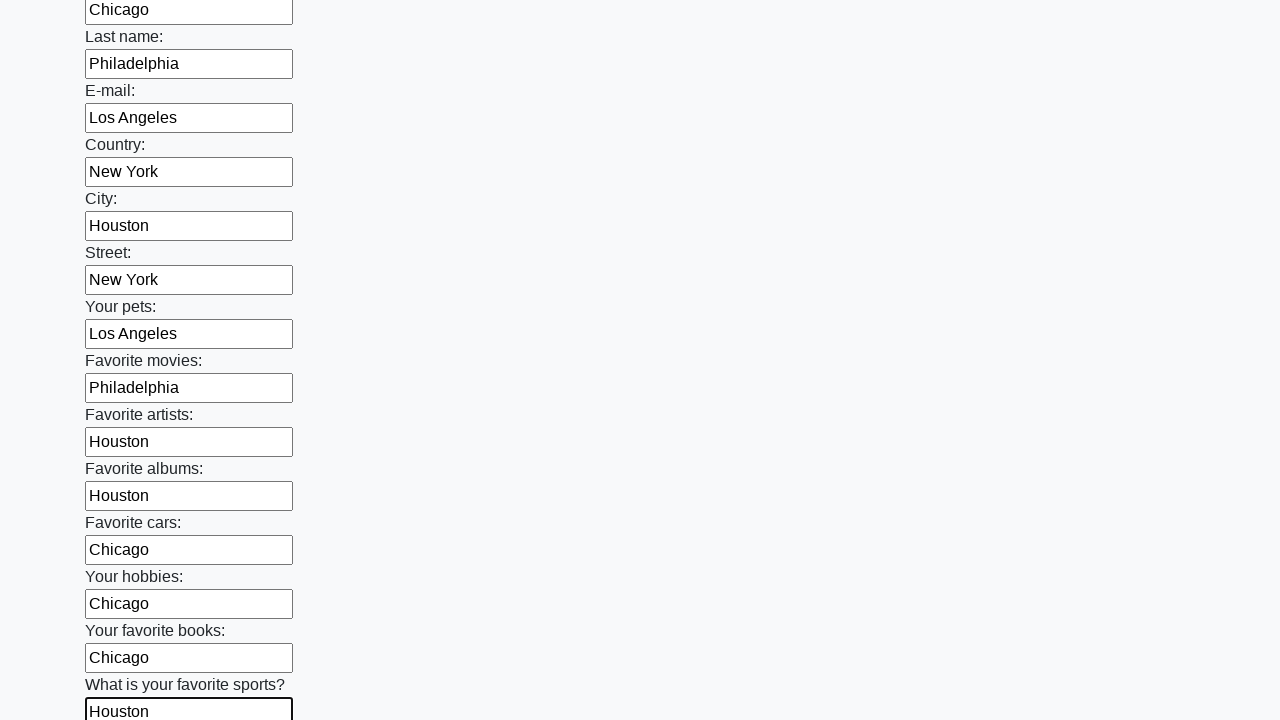

Filled a text input field with a random city name on input[type="text"] >> nth=14
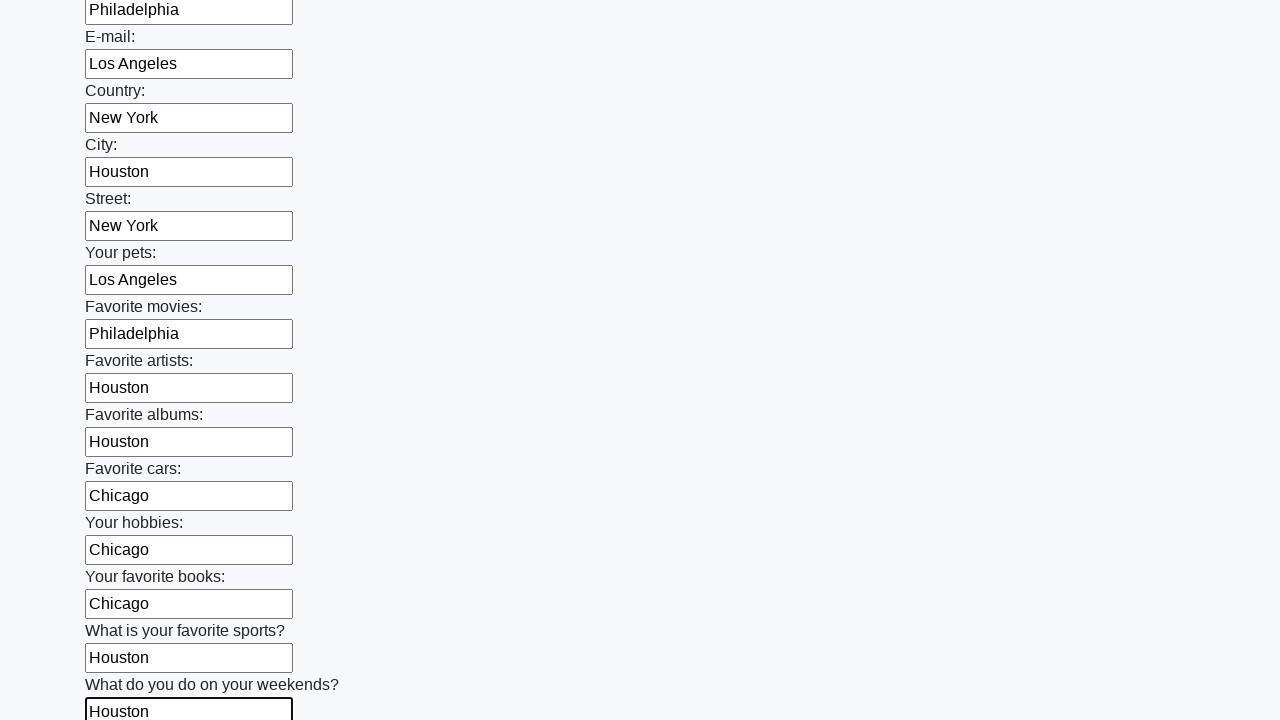

Filled a text input field with a random city name on input[type="text"] >> nth=15
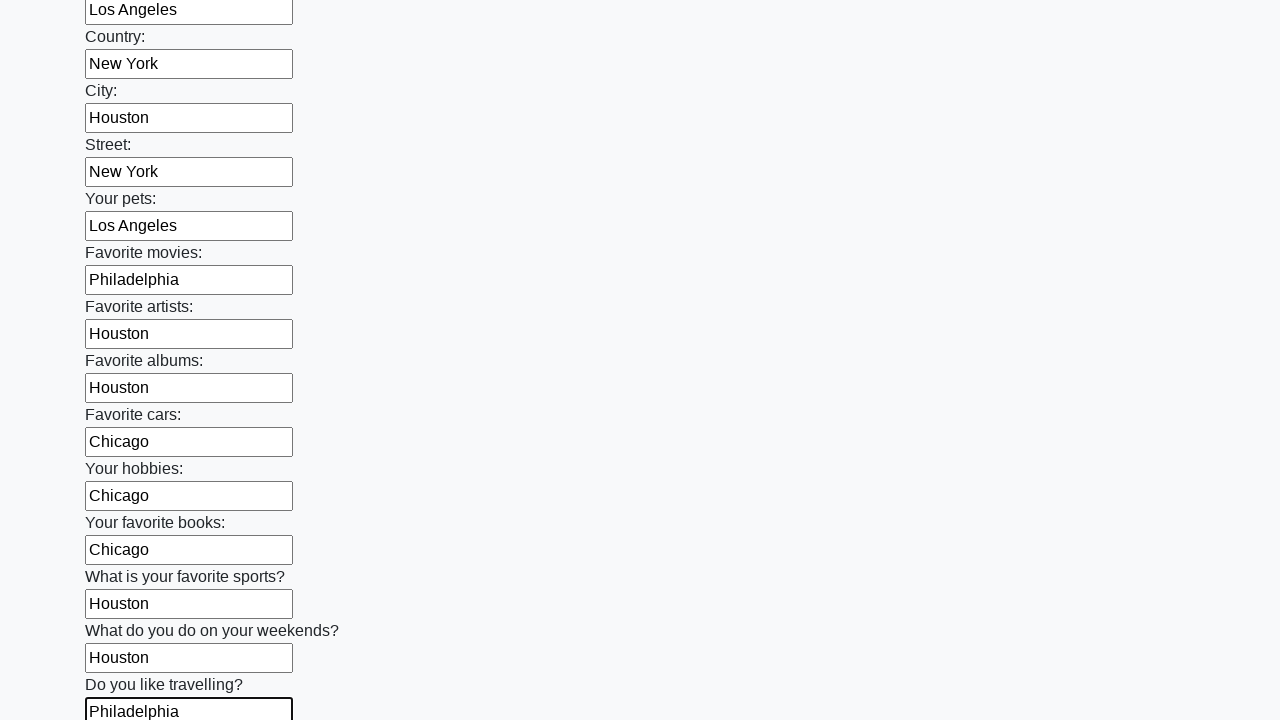

Filled a text input field with a random city name on input[type="text"] >> nth=16
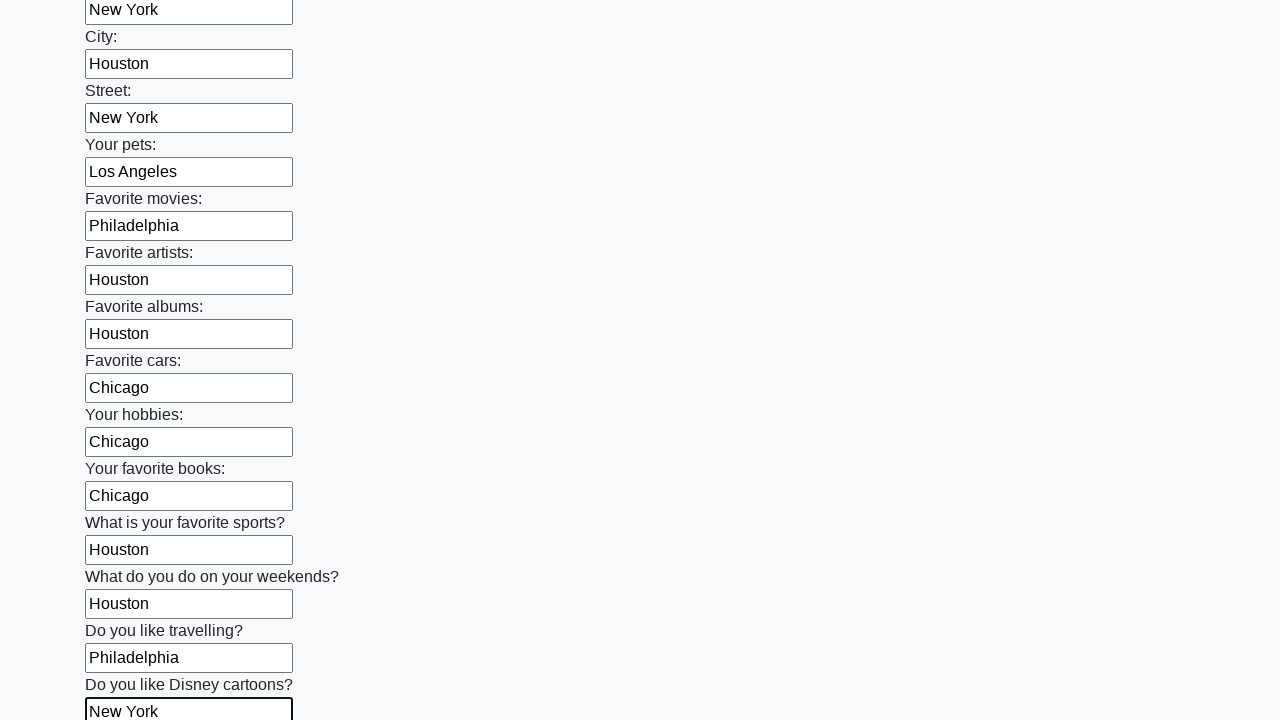

Filled a text input field with a random city name on input[type="text"] >> nth=17
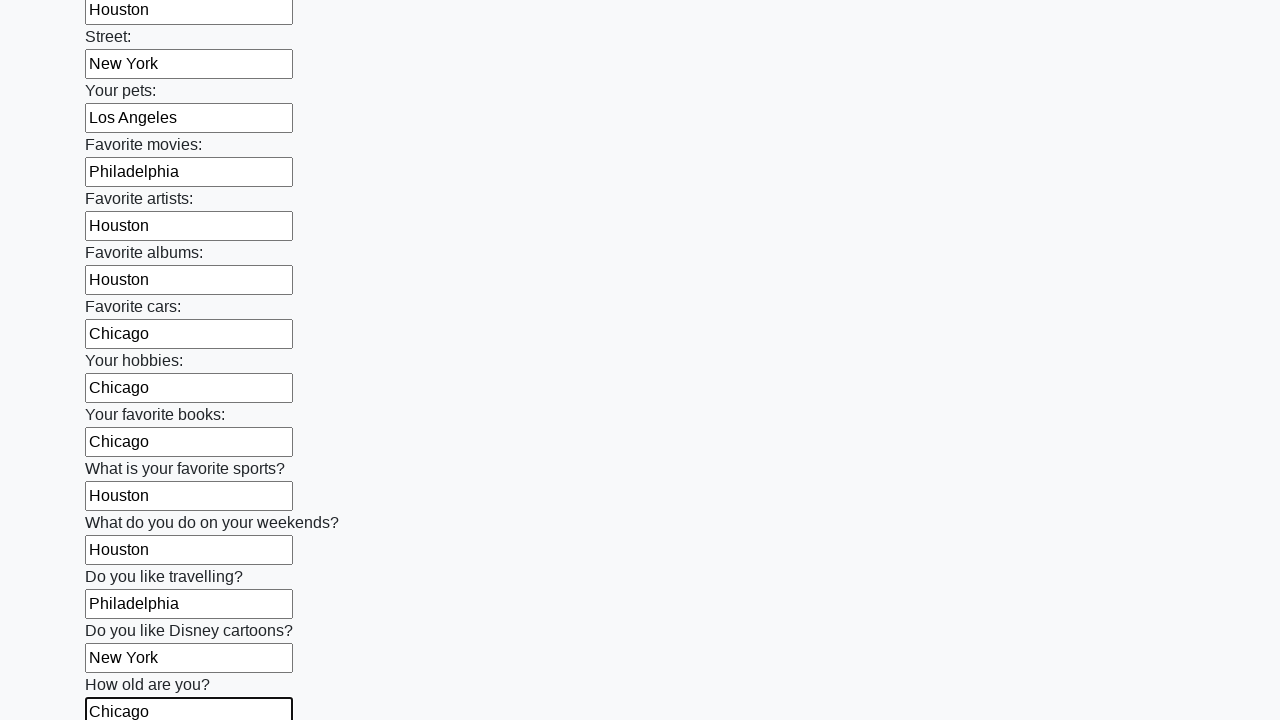

Filled a text input field with a random city name on input[type="text"] >> nth=18
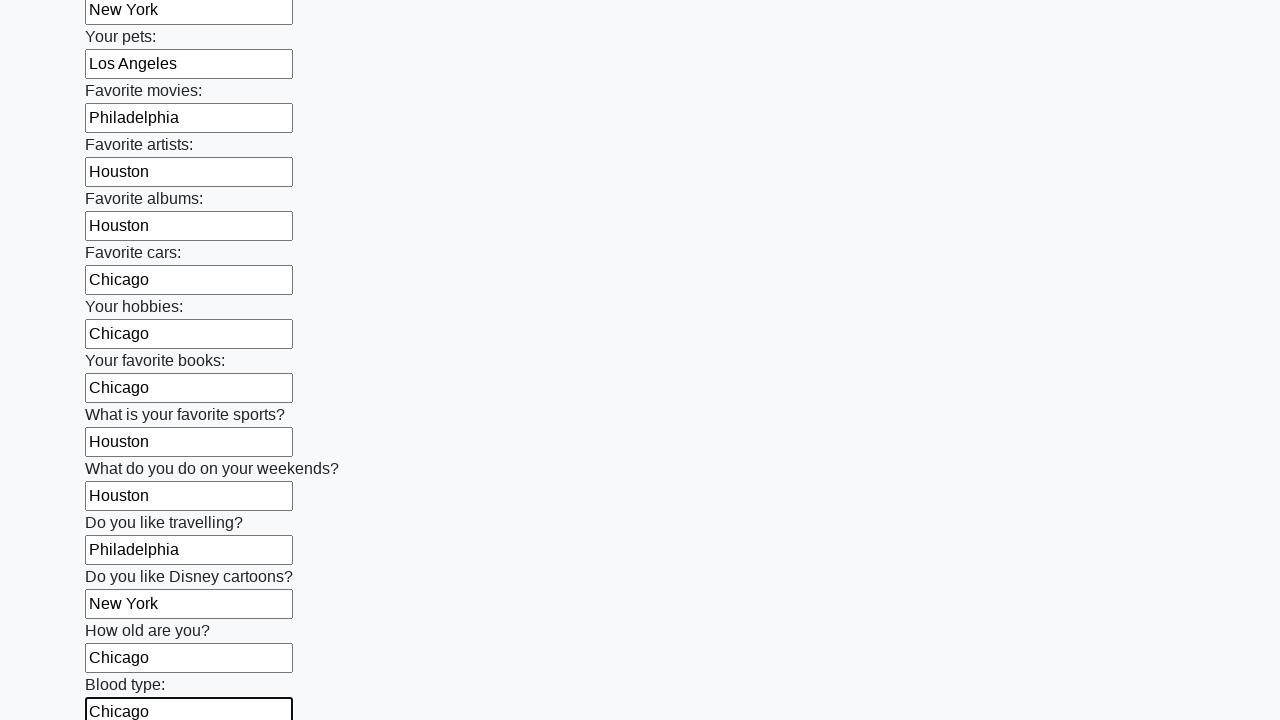

Filled a text input field with a random city name on input[type="text"] >> nth=19
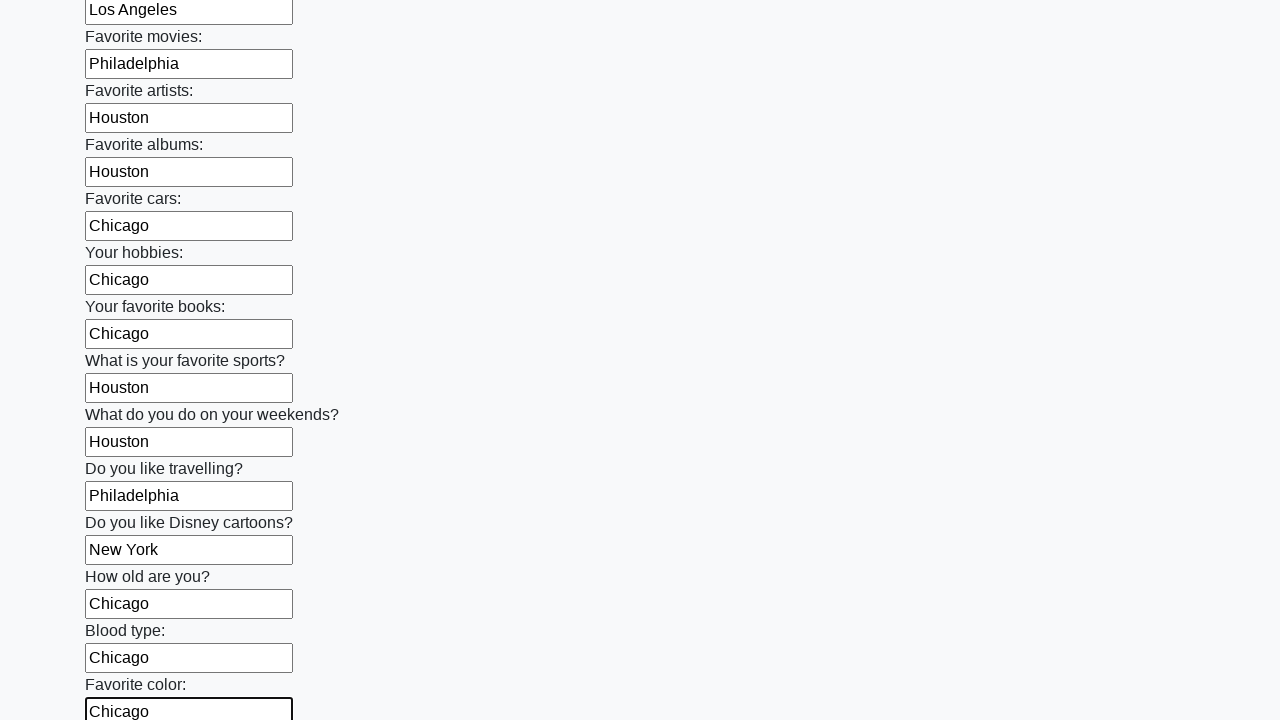

Filled a text input field with a random city name on input[type="text"] >> nth=20
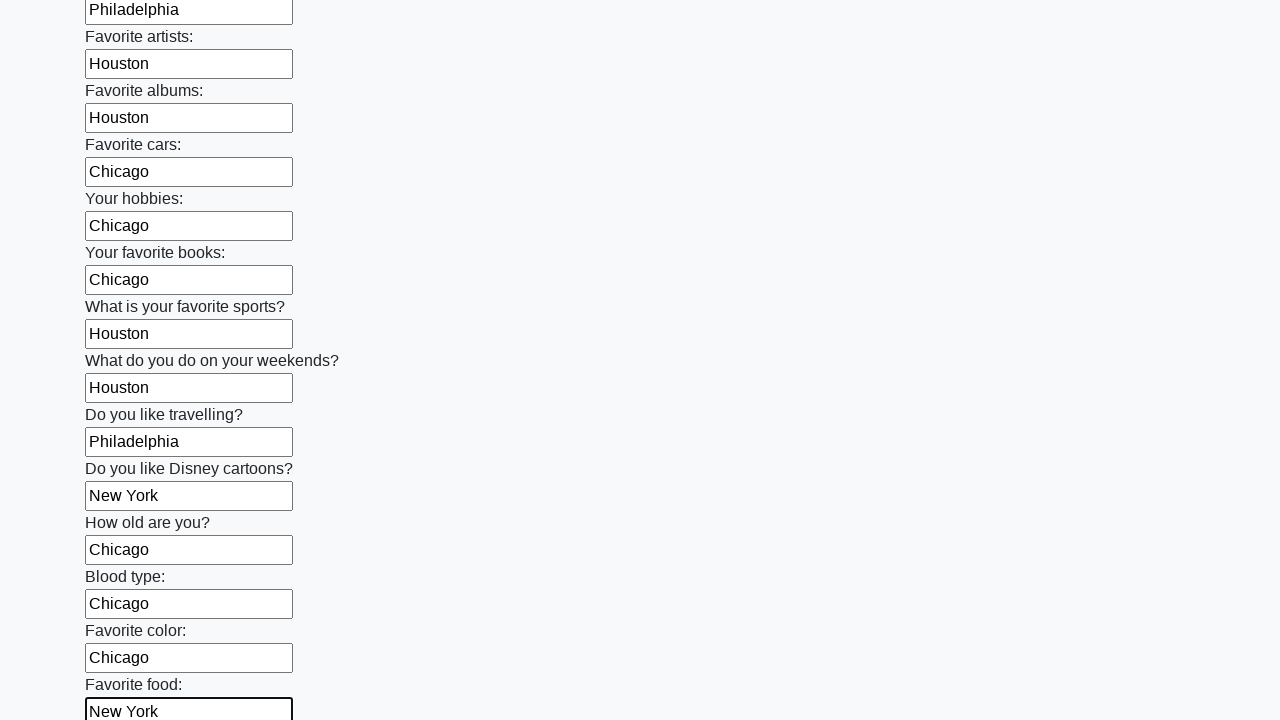

Filled a text input field with a random city name on input[type="text"] >> nth=21
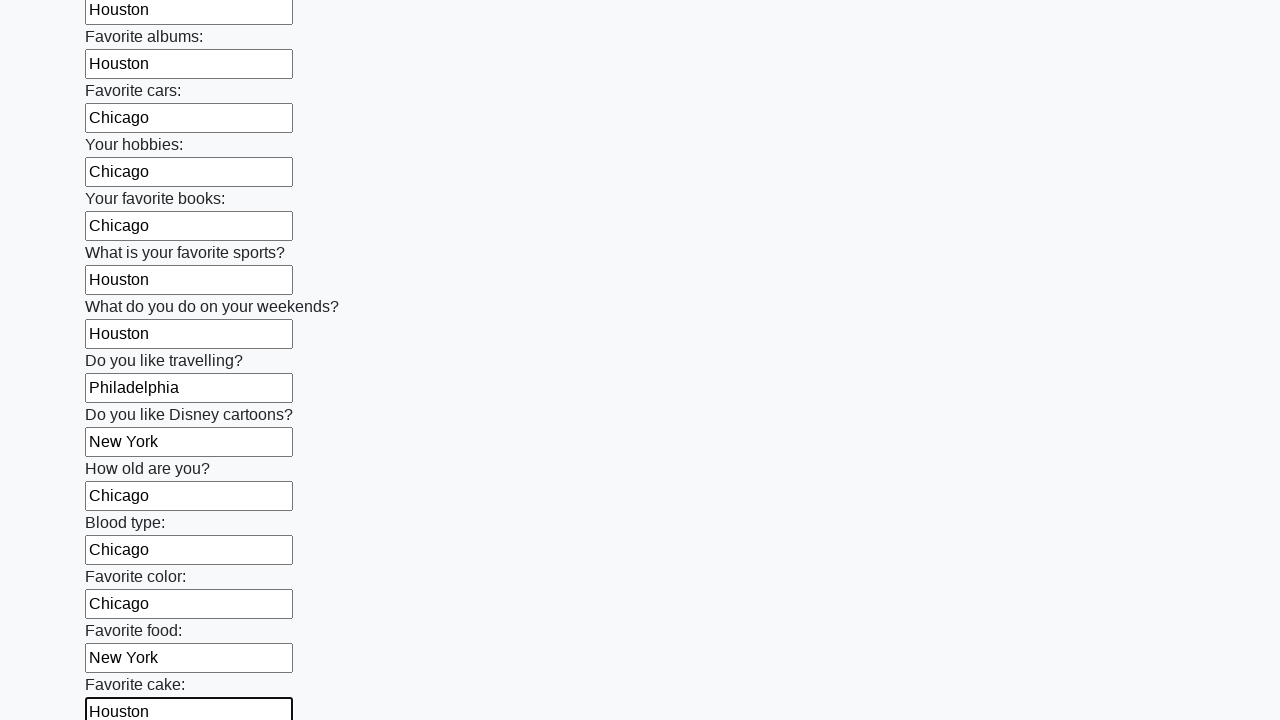

Filled a text input field with a random city name on input[type="text"] >> nth=22
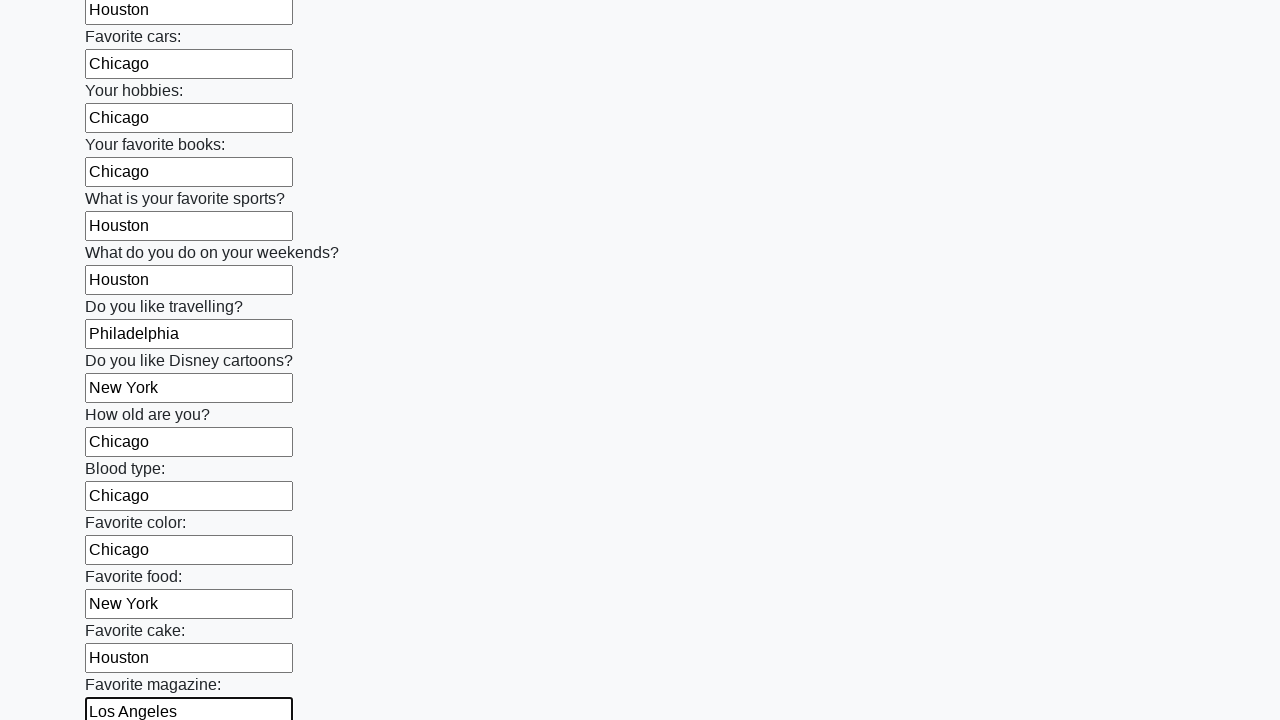

Filled a text input field with a random city name on input[type="text"] >> nth=23
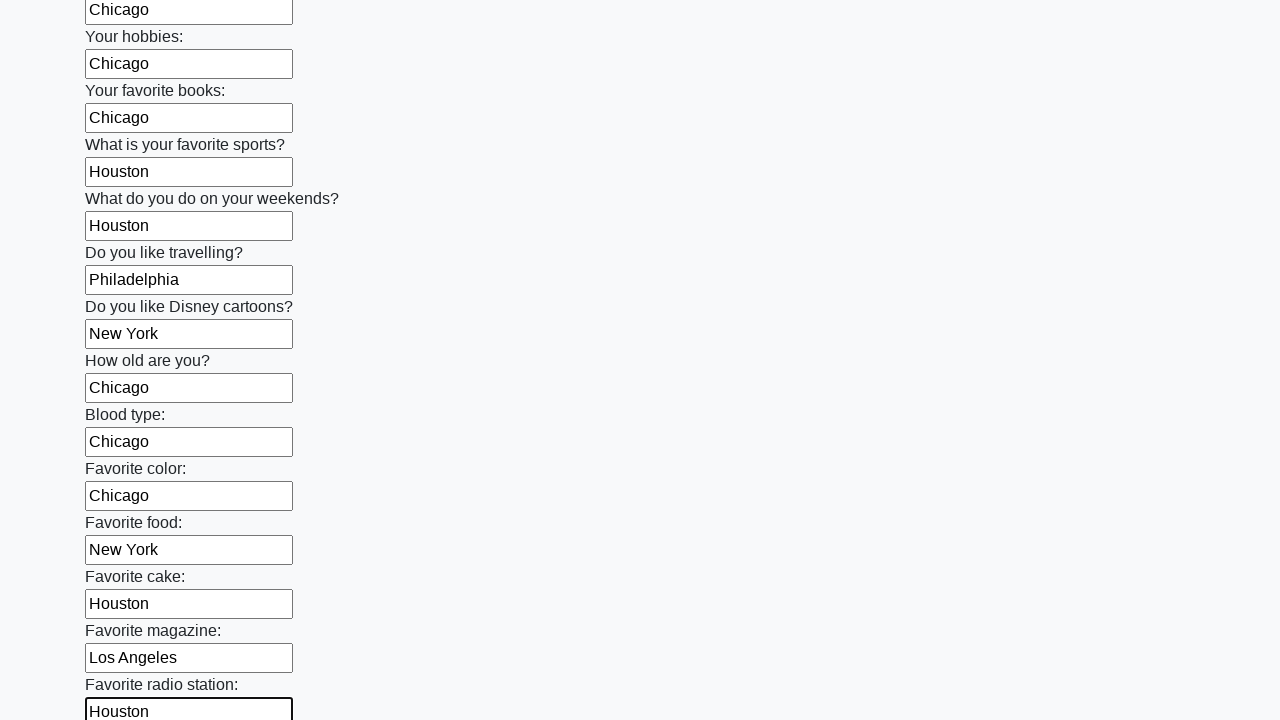

Filled a text input field with a random city name on input[type="text"] >> nth=24
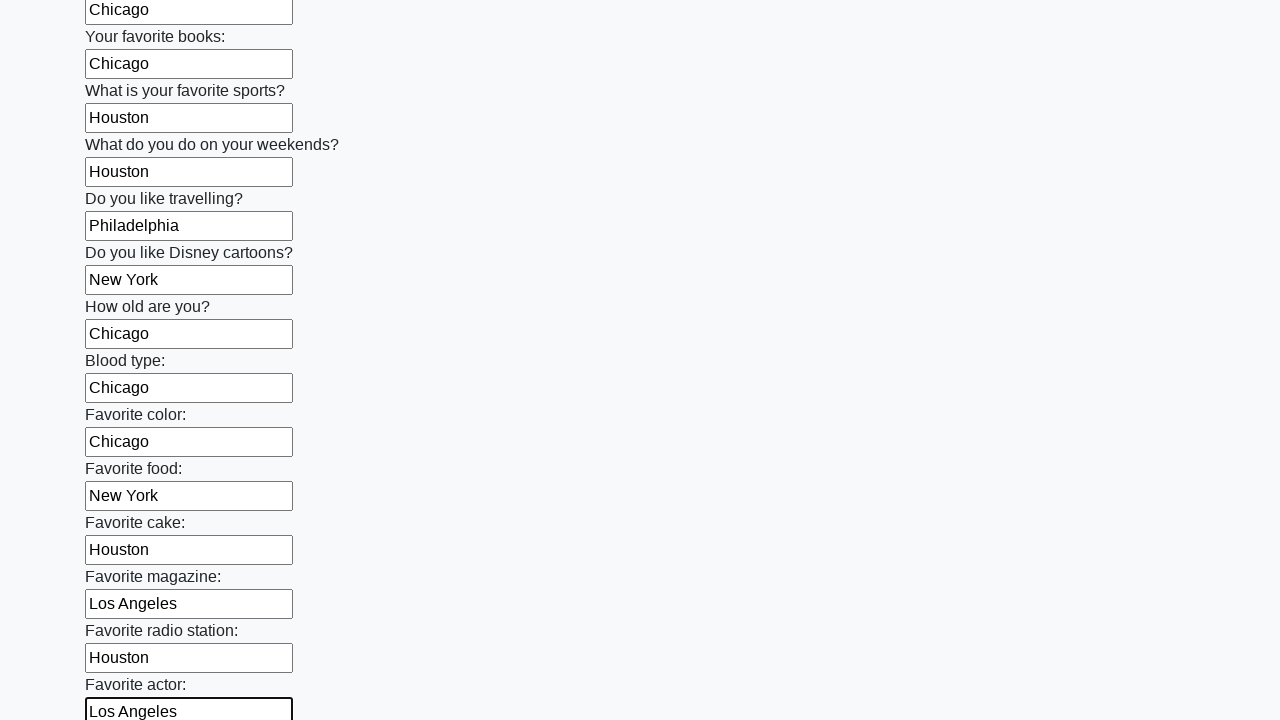

Filled a text input field with a random city name on input[type="text"] >> nth=25
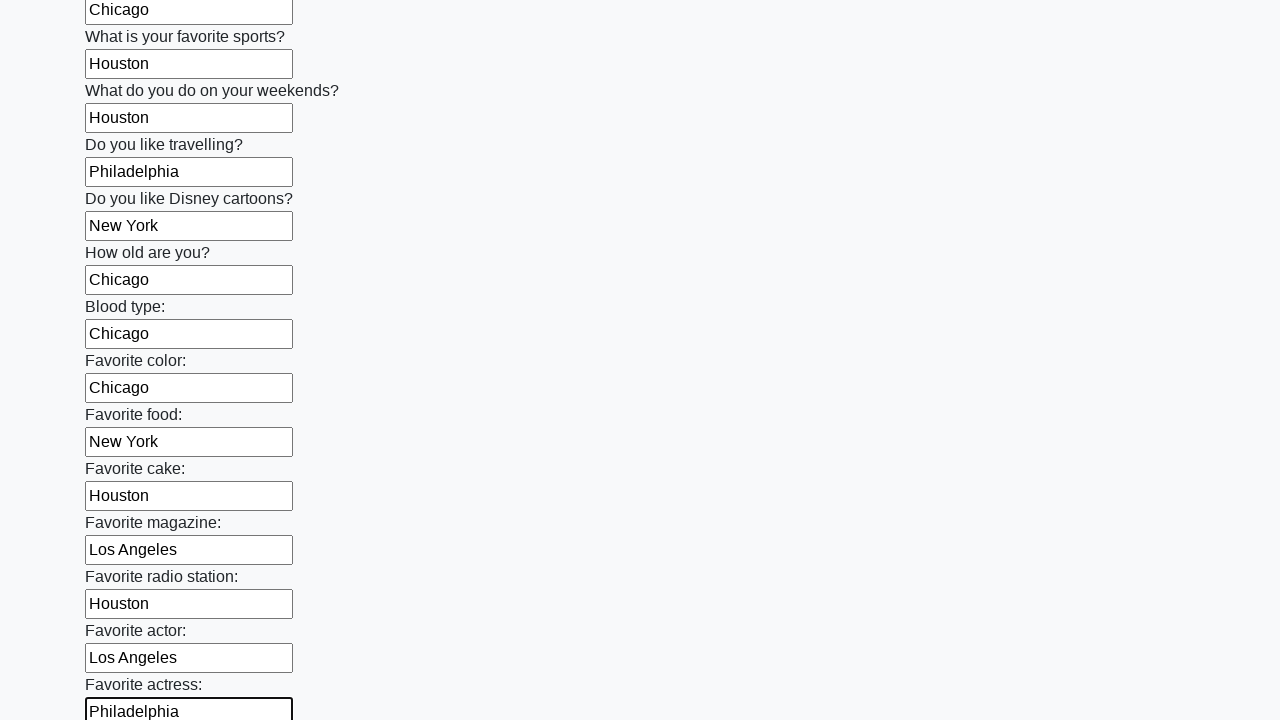

Filled a text input field with a random city name on input[type="text"] >> nth=26
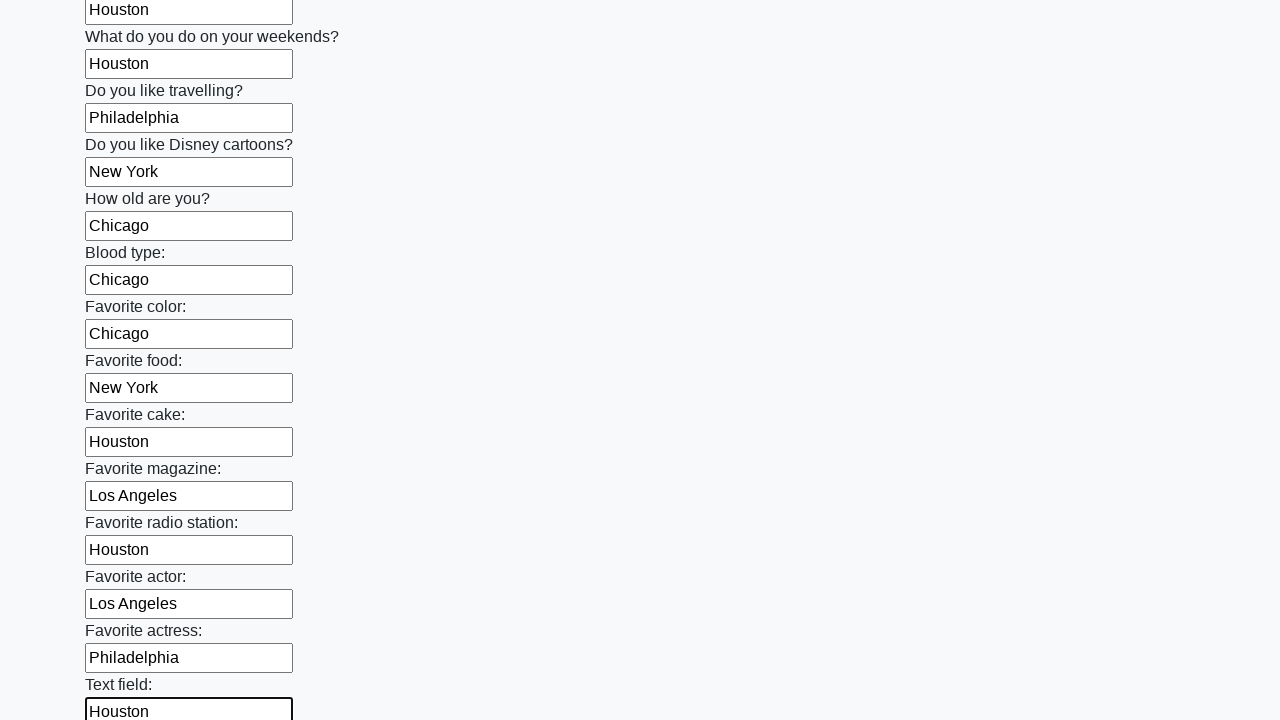

Filled a text input field with a random city name on input[type="text"] >> nth=27
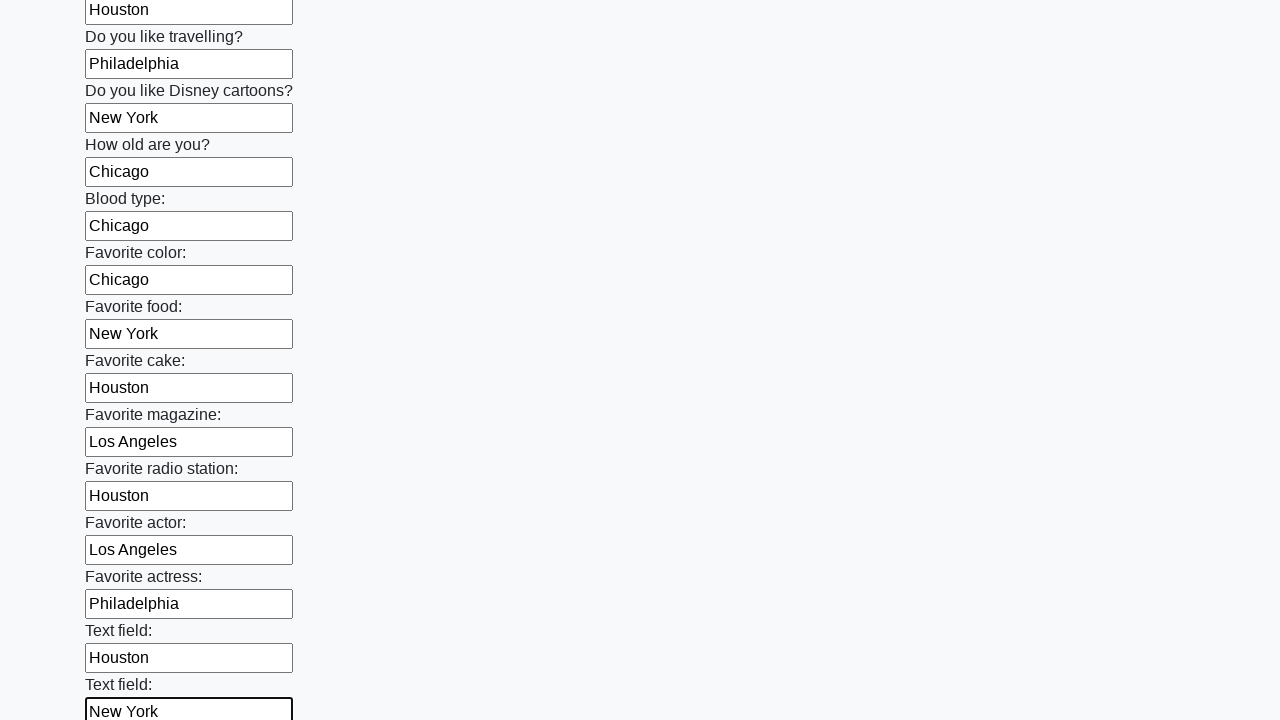

Filled a text input field with a random city name on input[type="text"] >> nth=28
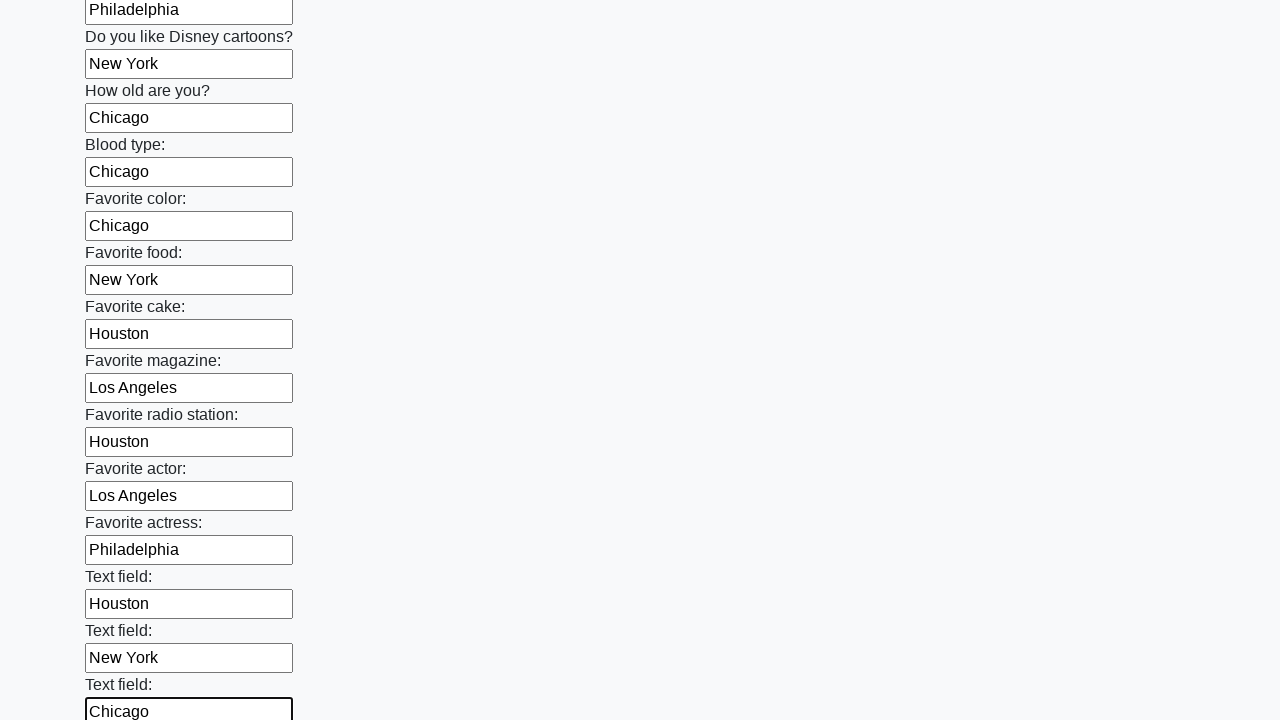

Filled a text input field with a random city name on input[type="text"] >> nth=29
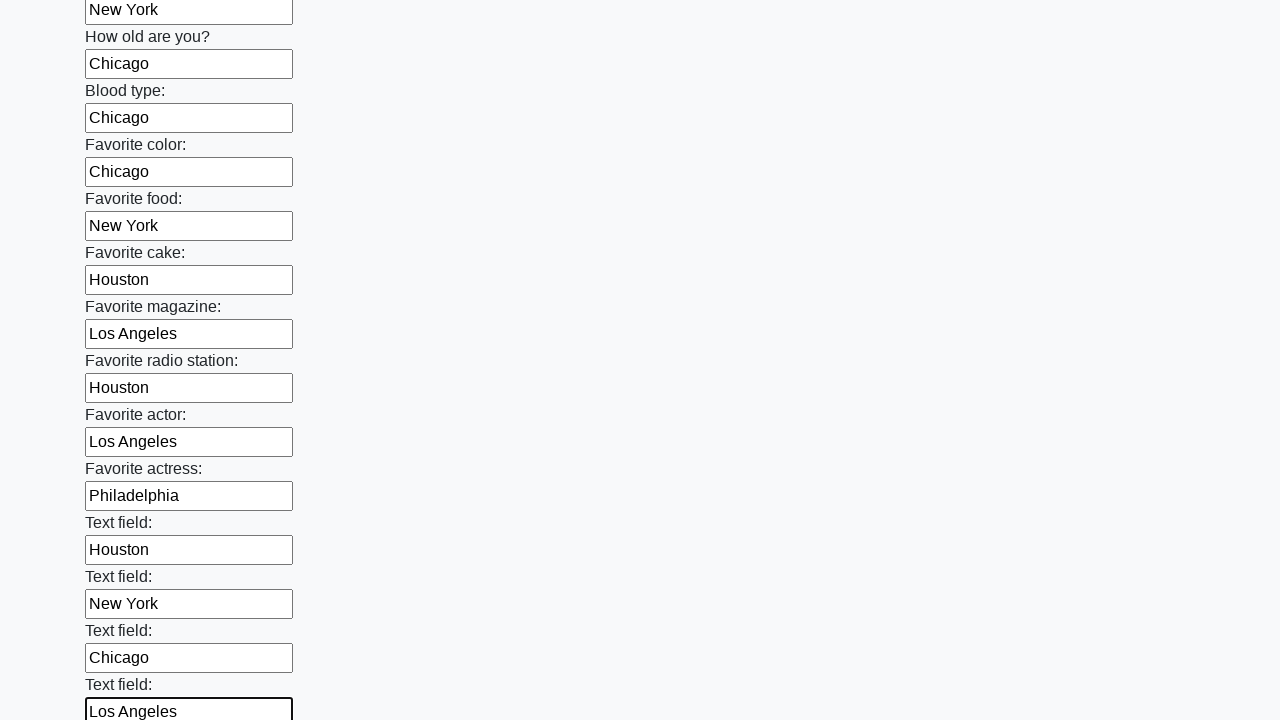

Filled a text input field with a random city name on input[type="text"] >> nth=30
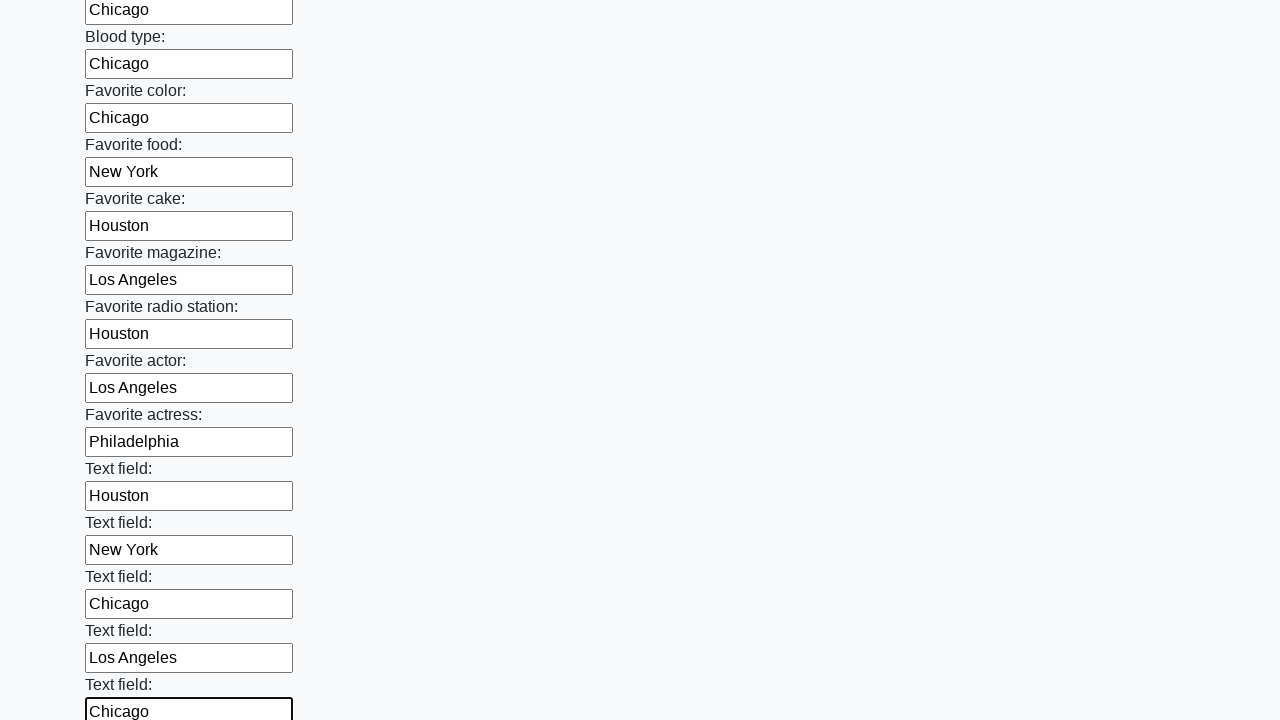

Filled a text input field with a random city name on input[type="text"] >> nth=31
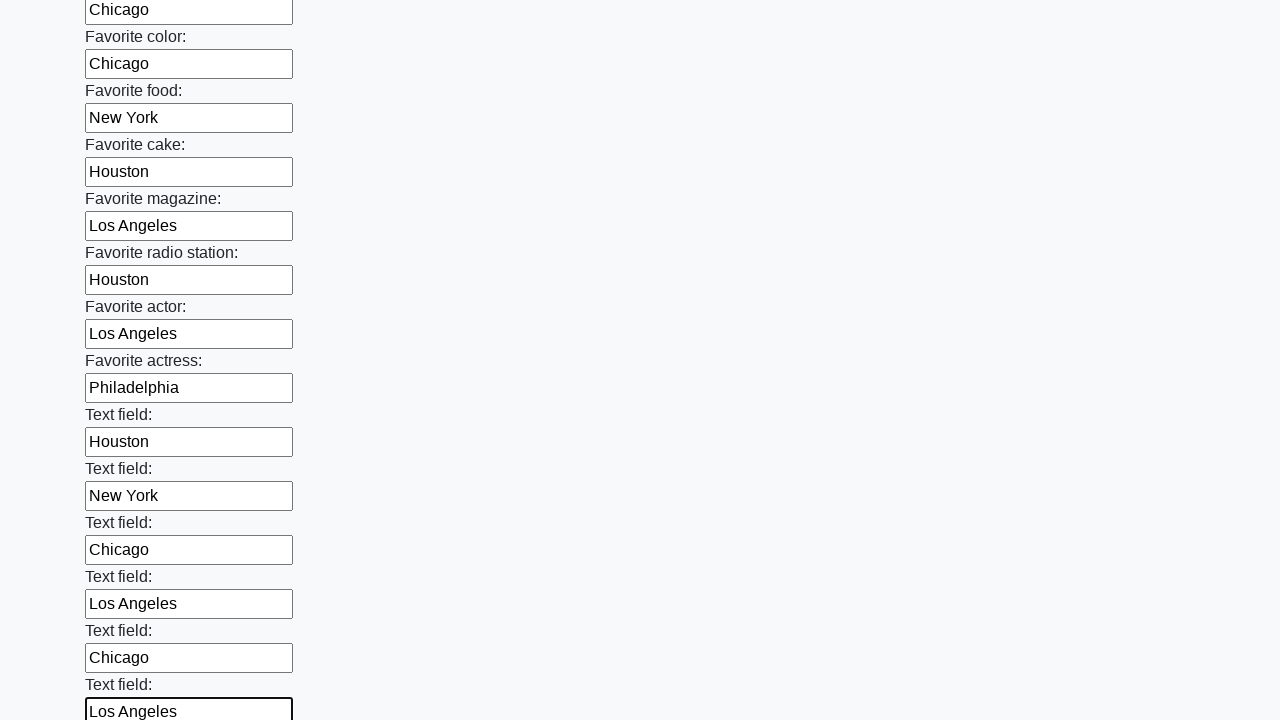

Filled a text input field with a random city name on input[type="text"] >> nth=32
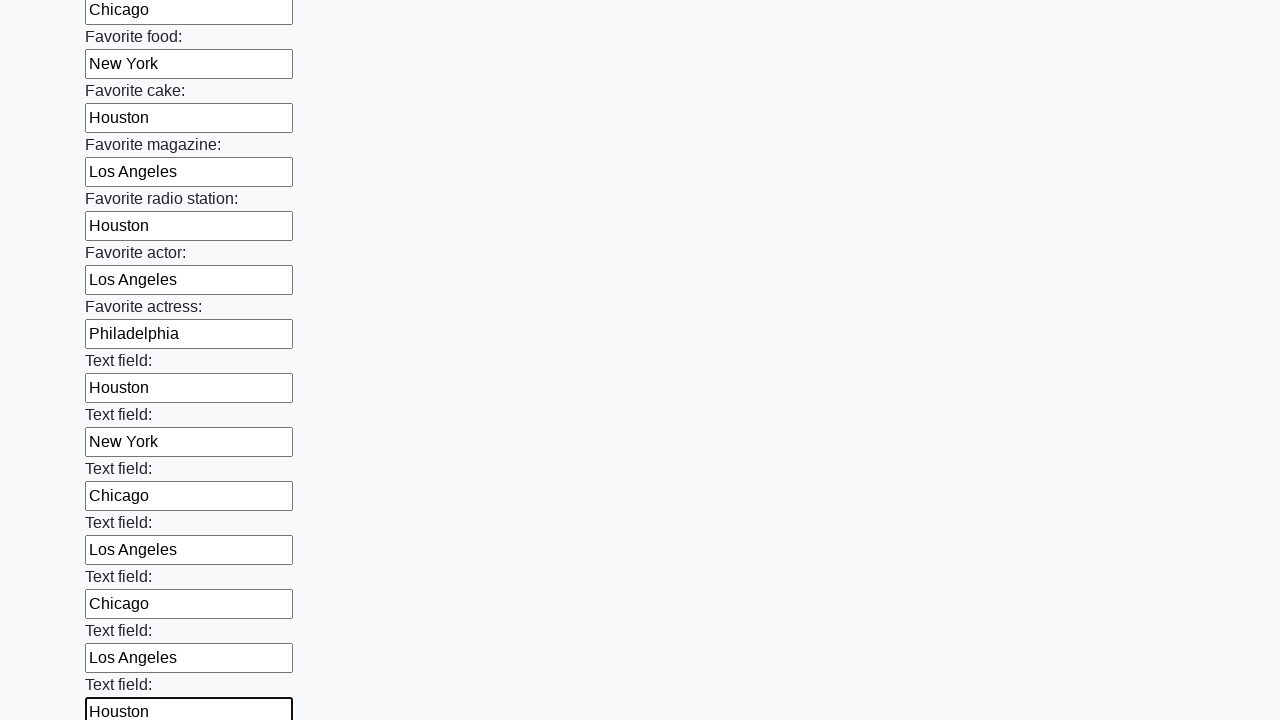

Filled a text input field with a random city name on input[type="text"] >> nth=33
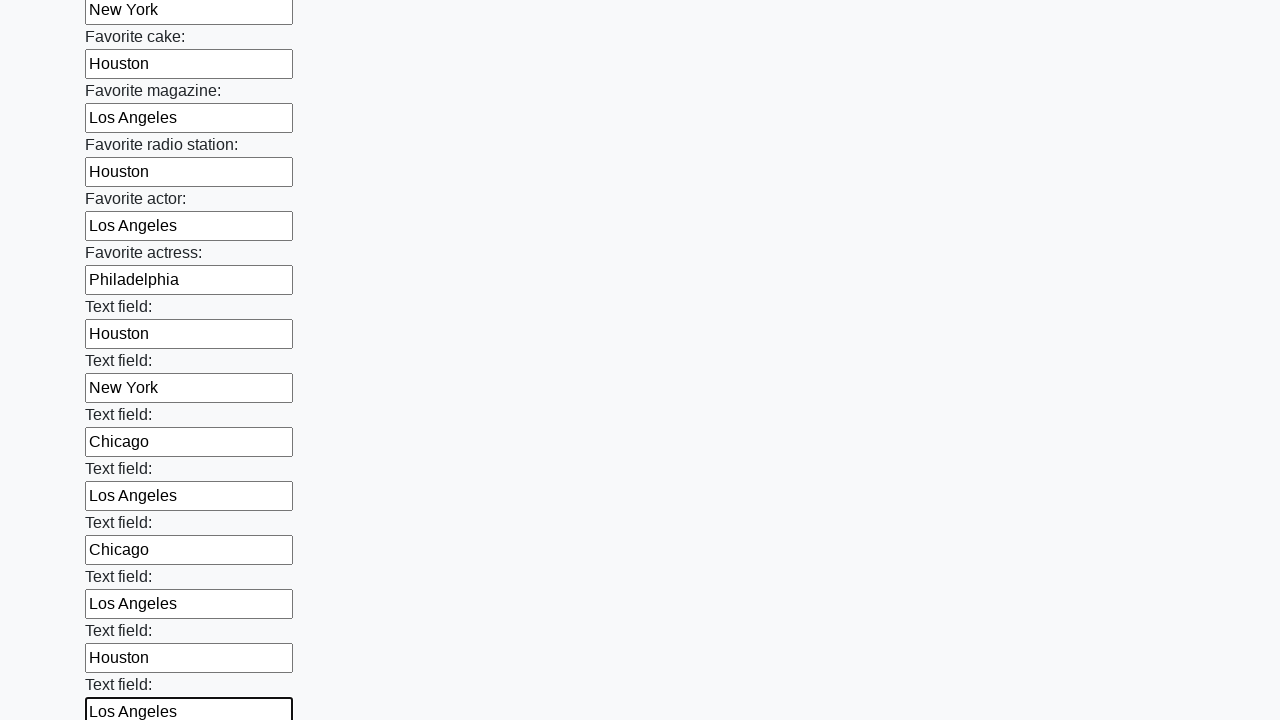

Filled a text input field with a random city name on input[type="text"] >> nth=34
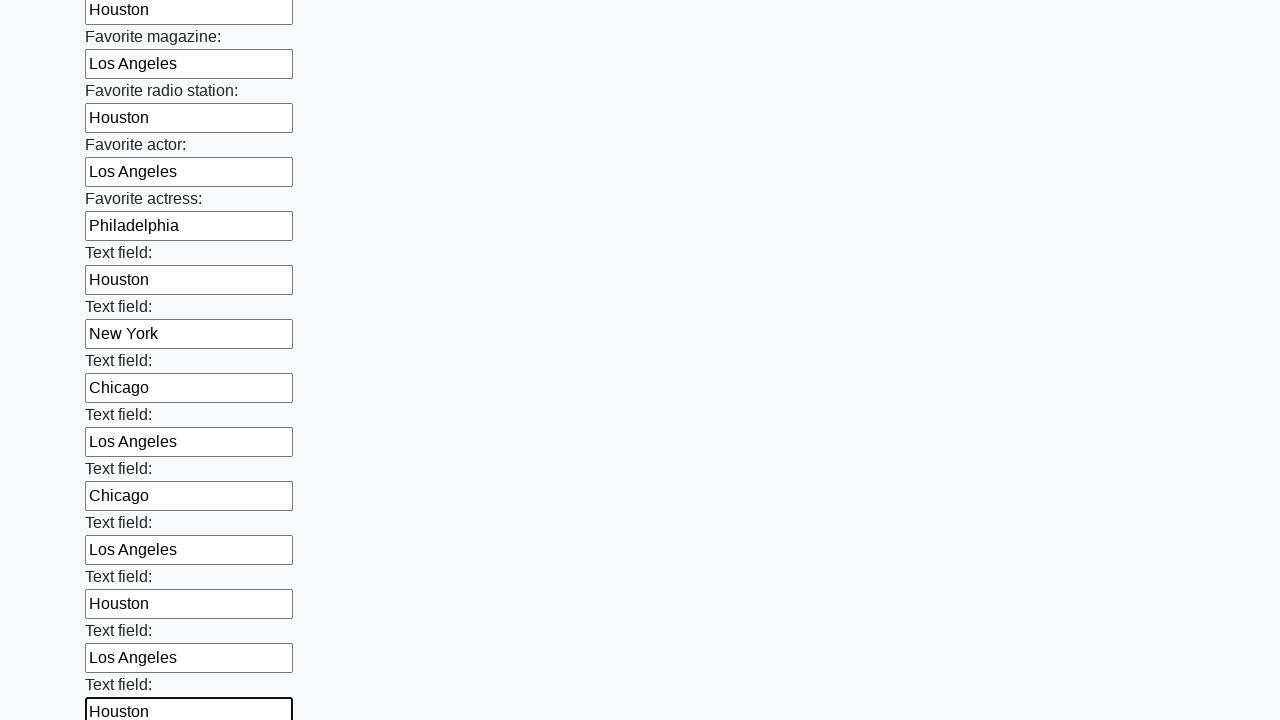

Filled a text input field with a random city name on input[type="text"] >> nth=35
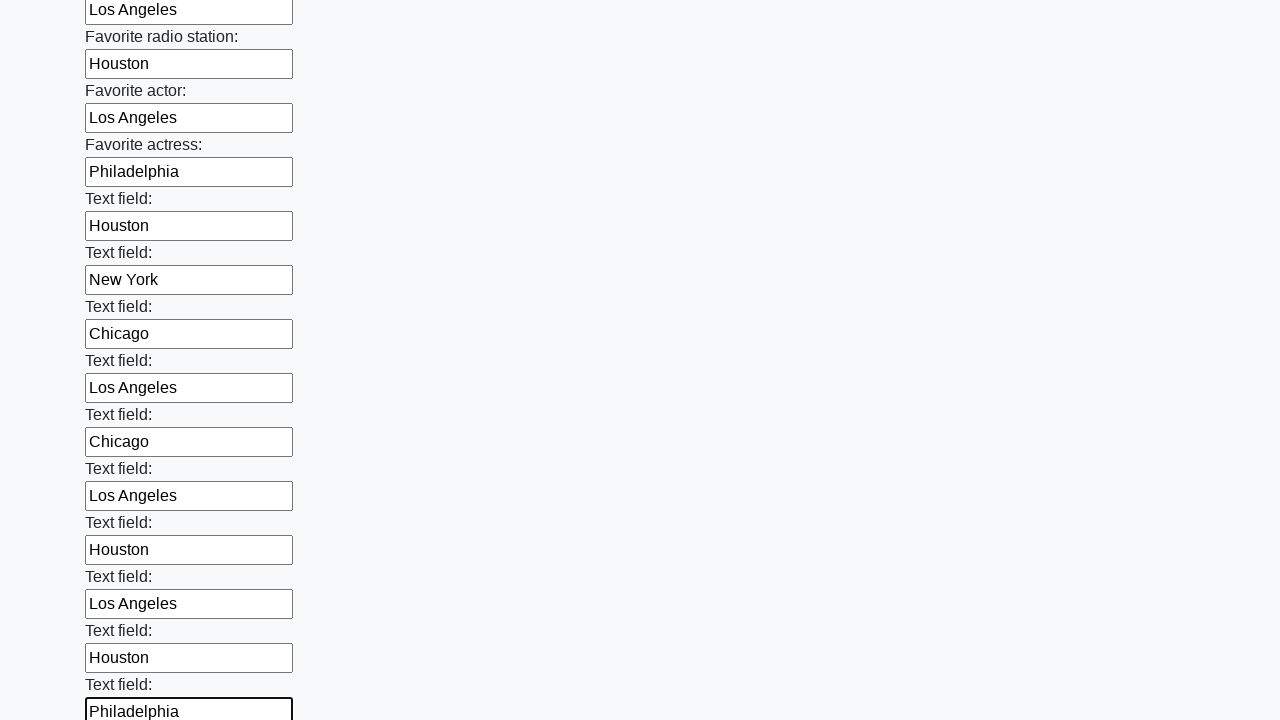

Filled a text input field with a random city name on input[type="text"] >> nth=36
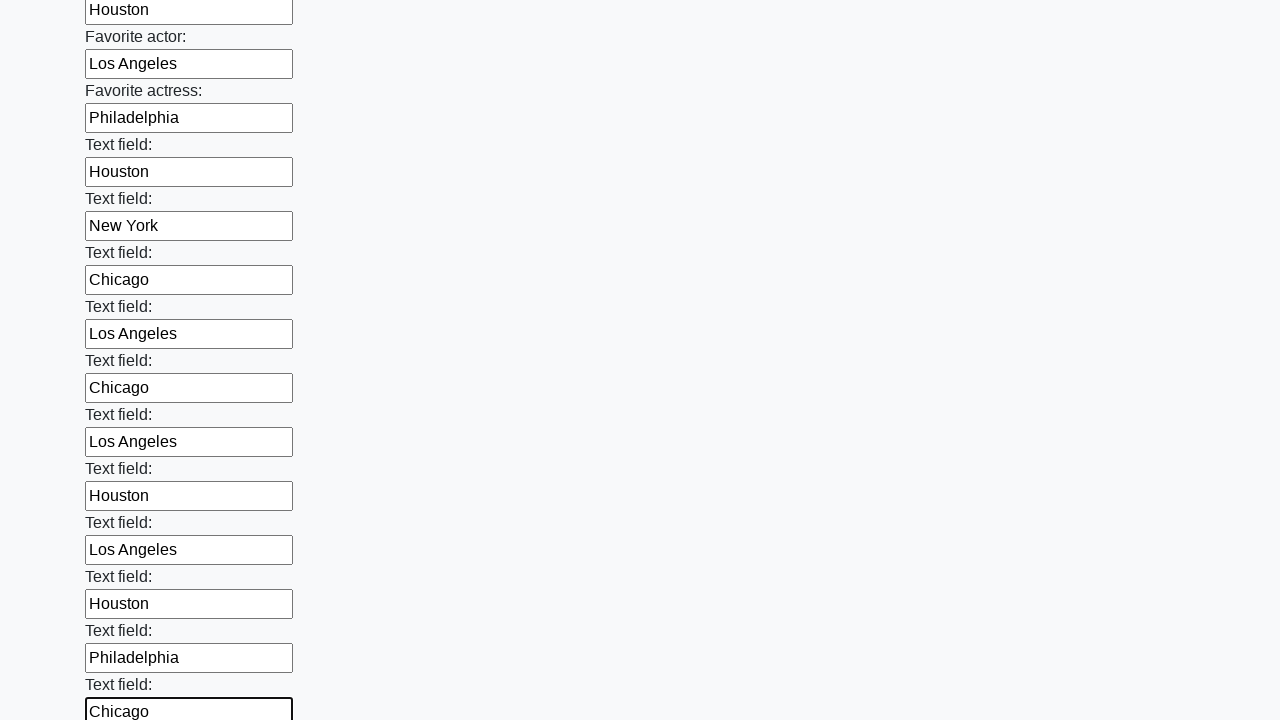

Filled a text input field with a random city name on input[type="text"] >> nth=37
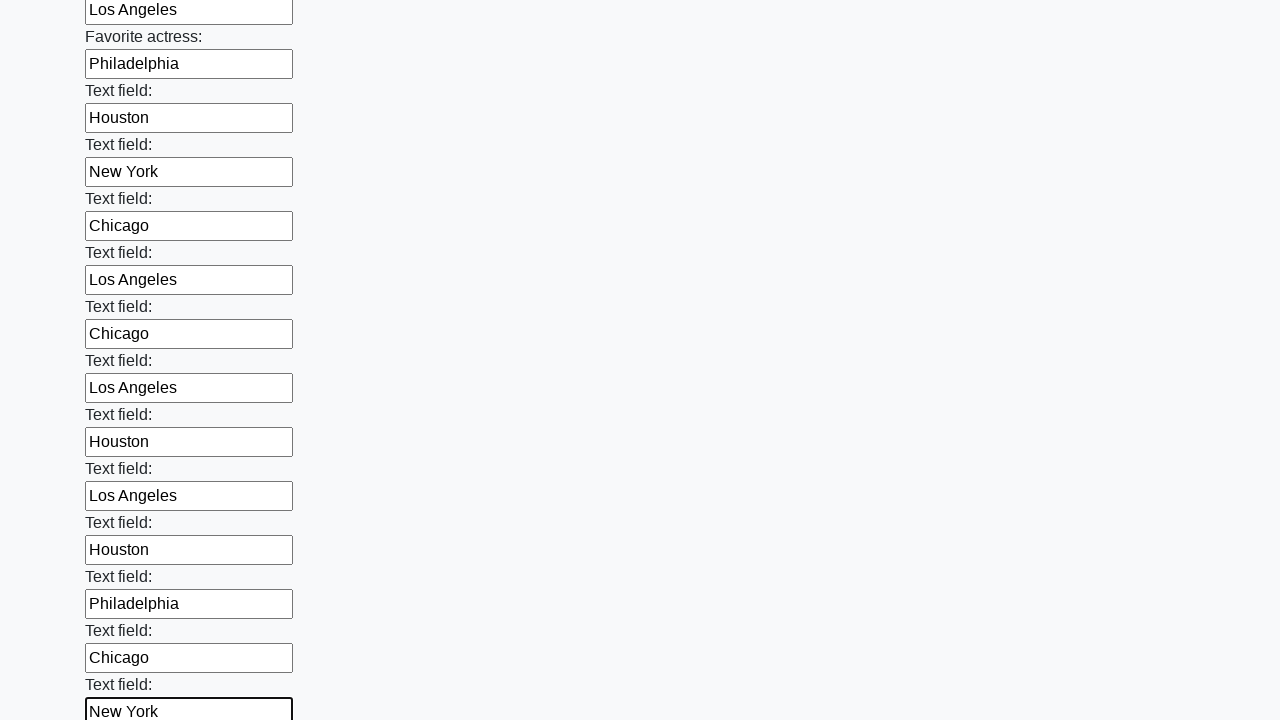

Filled a text input field with a random city name on input[type="text"] >> nth=38
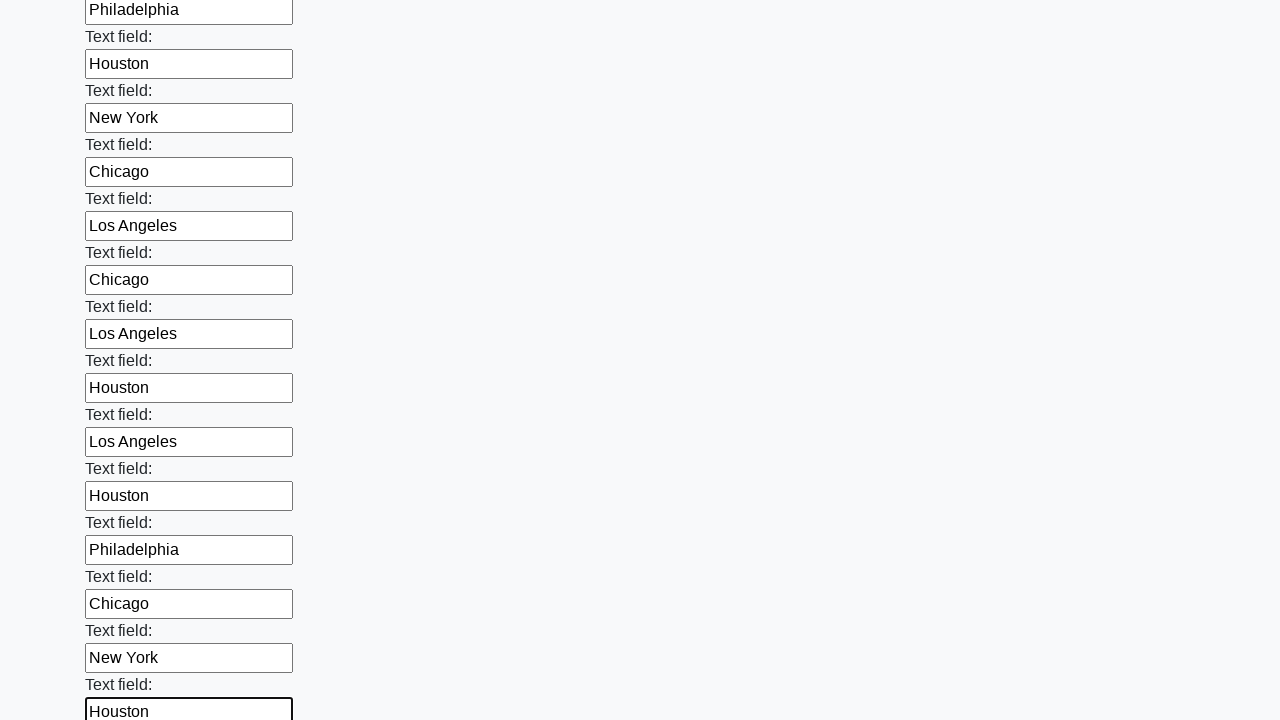

Filled a text input field with a random city name on input[type="text"] >> nth=39
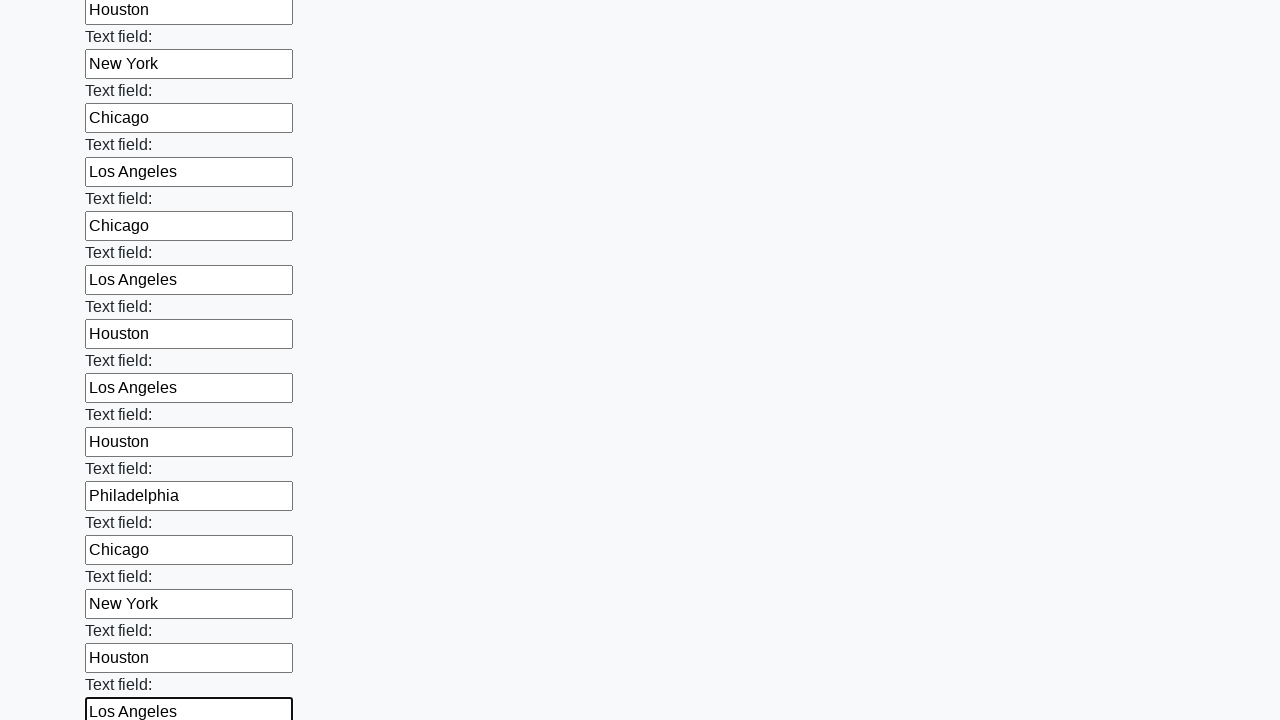

Filled a text input field with a random city name on input[type="text"] >> nth=40
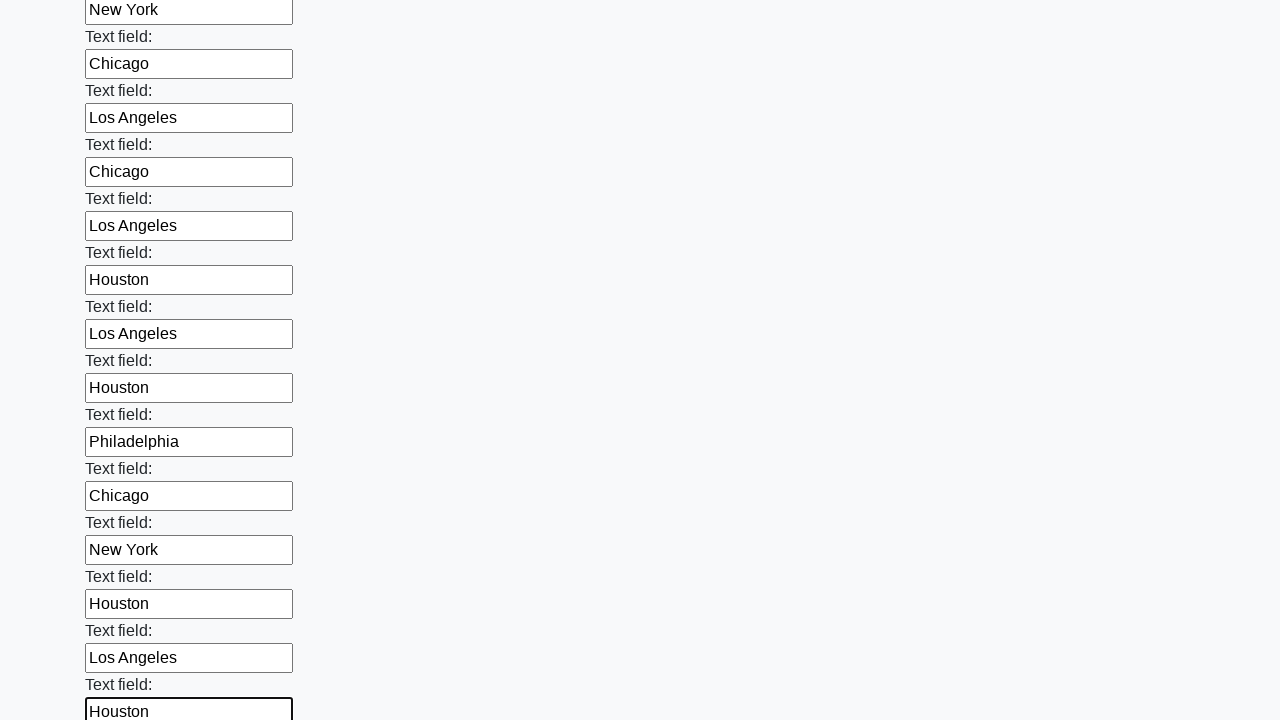

Filled a text input field with a random city name on input[type="text"] >> nth=41
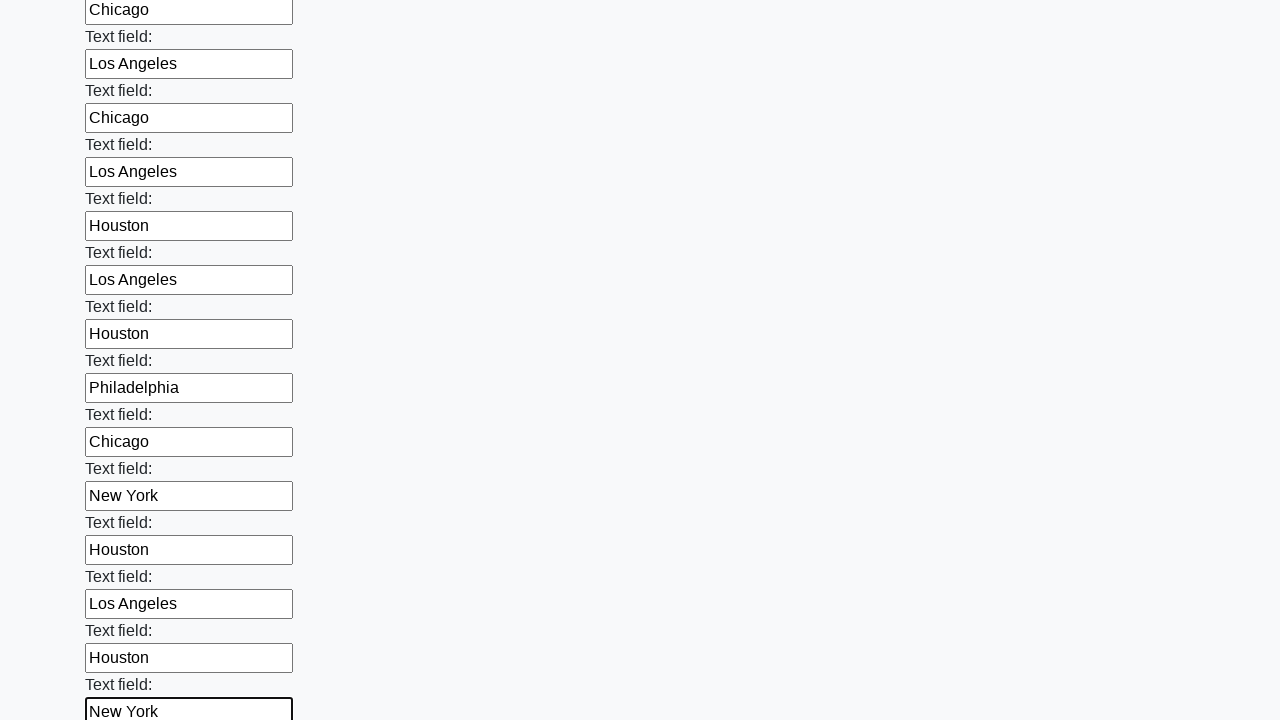

Filled a text input field with a random city name on input[type="text"] >> nth=42
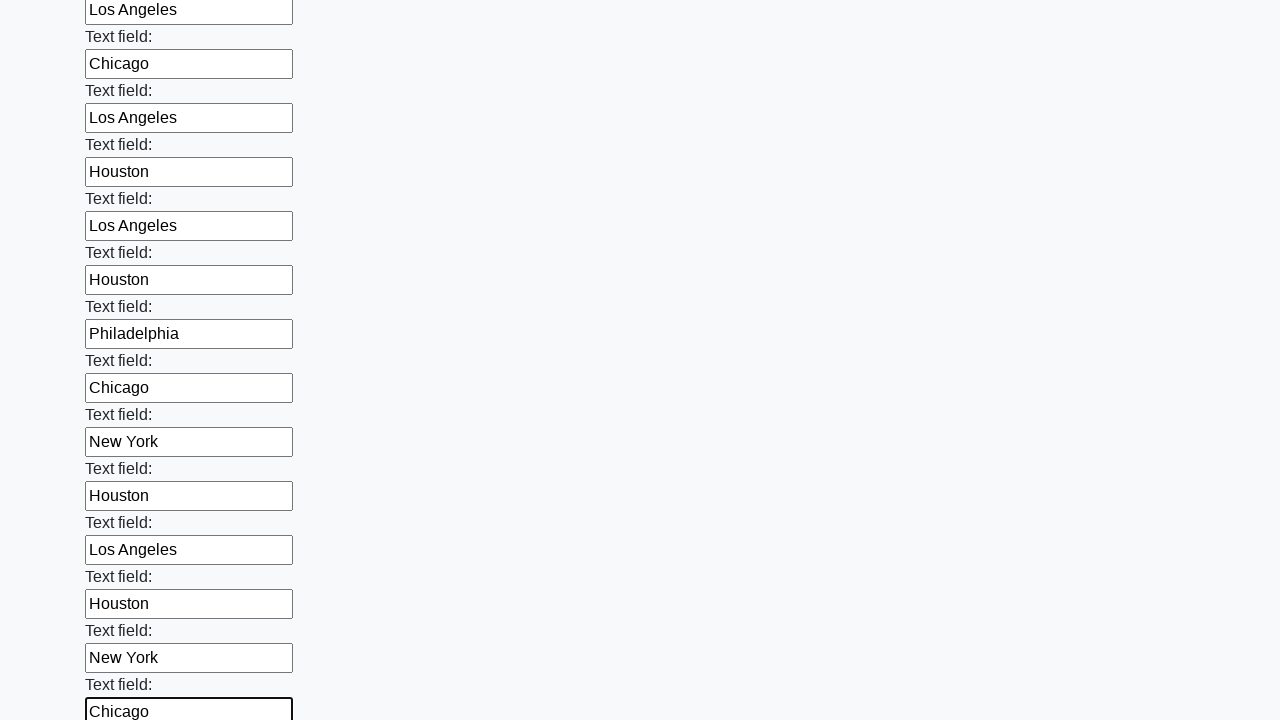

Filled a text input field with a random city name on input[type="text"] >> nth=43
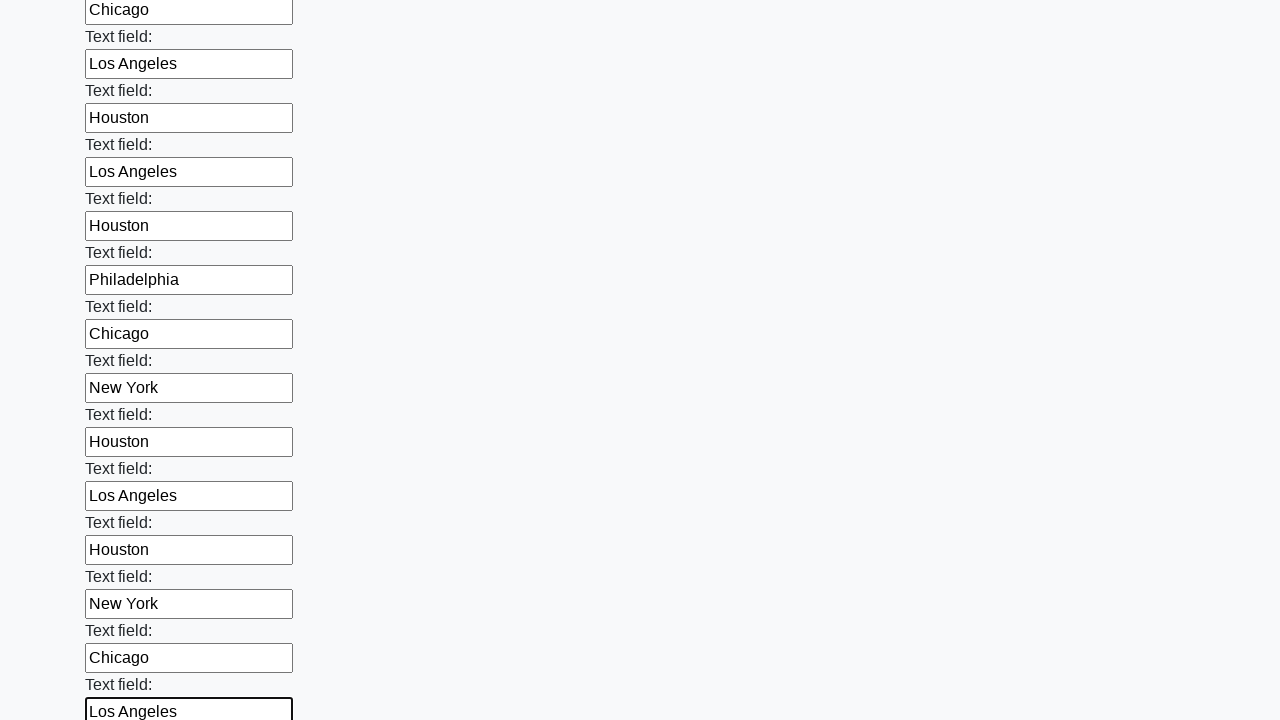

Filled a text input field with a random city name on input[type="text"] >> nth=44
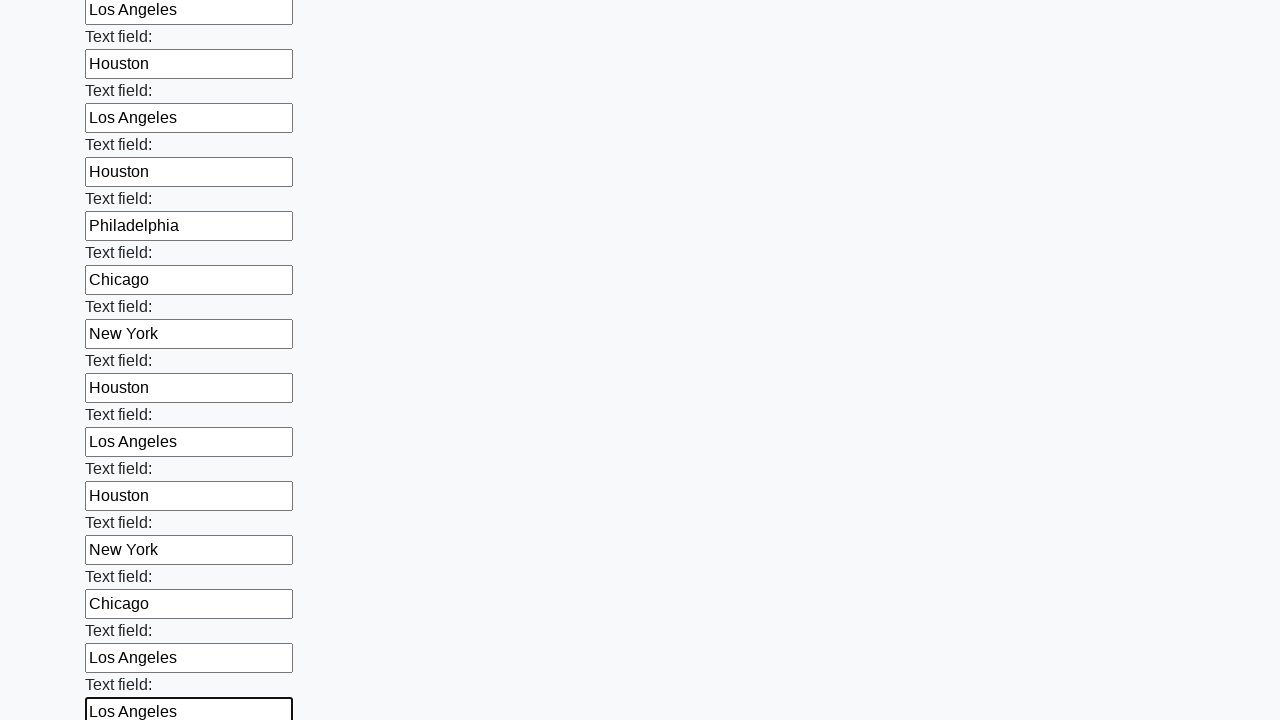

Filled a text input field with a random city name on input[type="text"] >> nth=45
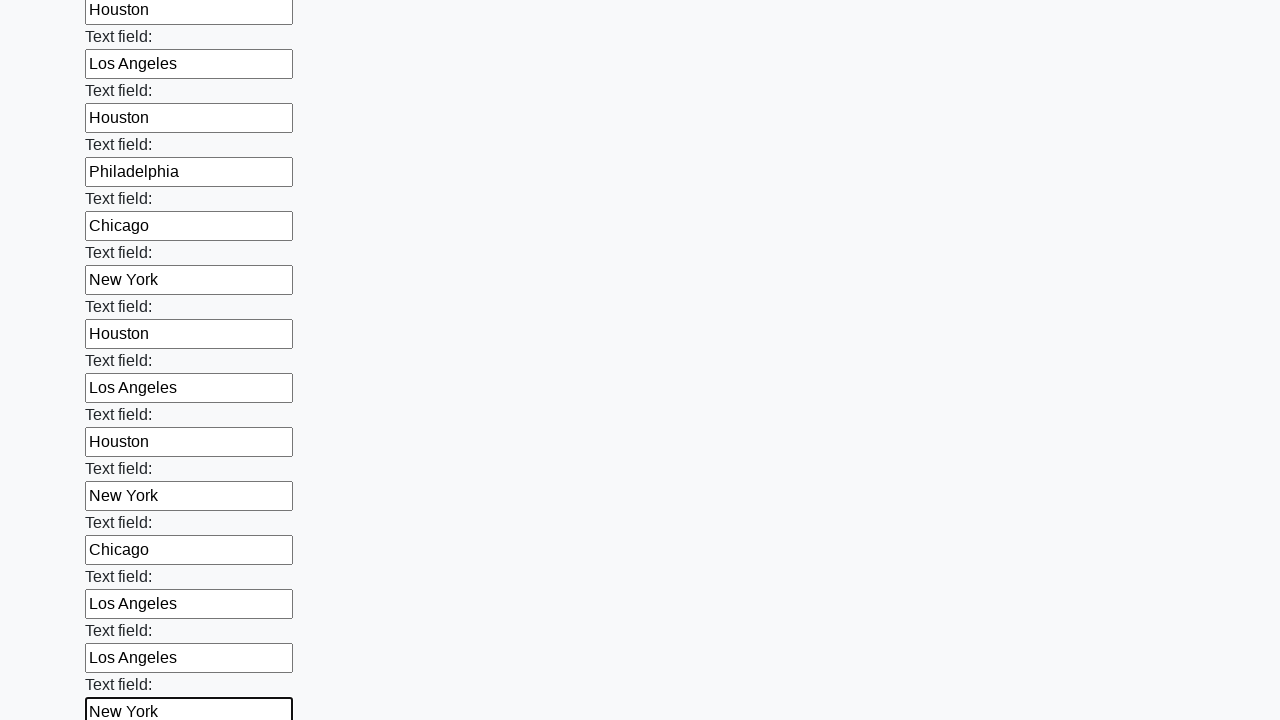

Filled a text input field with a random city name on input[type="text"] >> nth=46
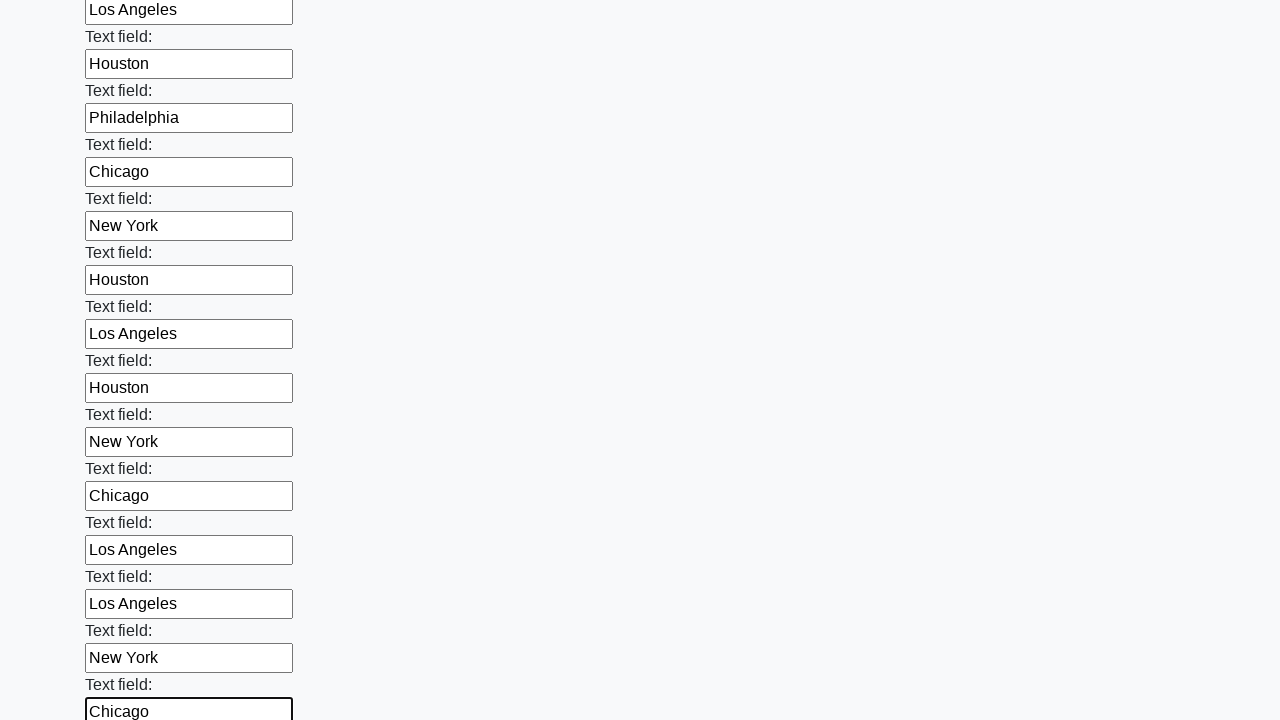

Filled a text input field with a random city name on input[type="text"] >> nth=47
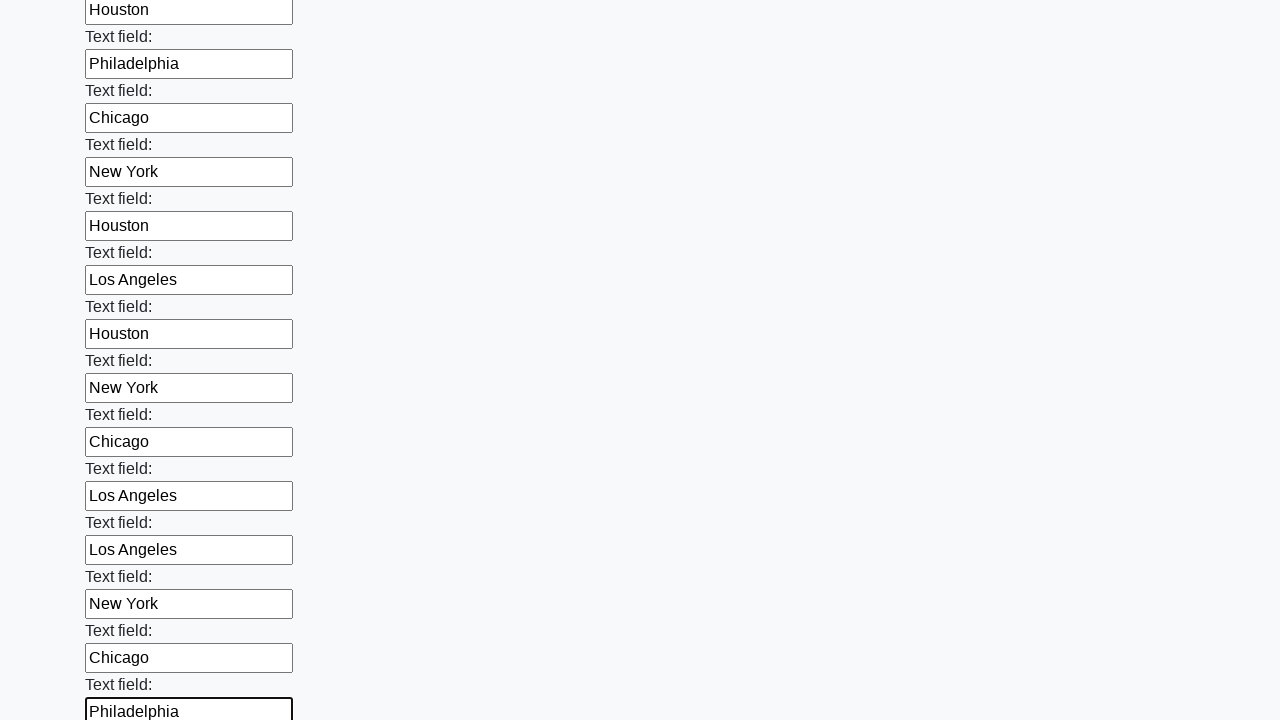

Filled a text input field with a random city name on input[type="text"] >> nth=48
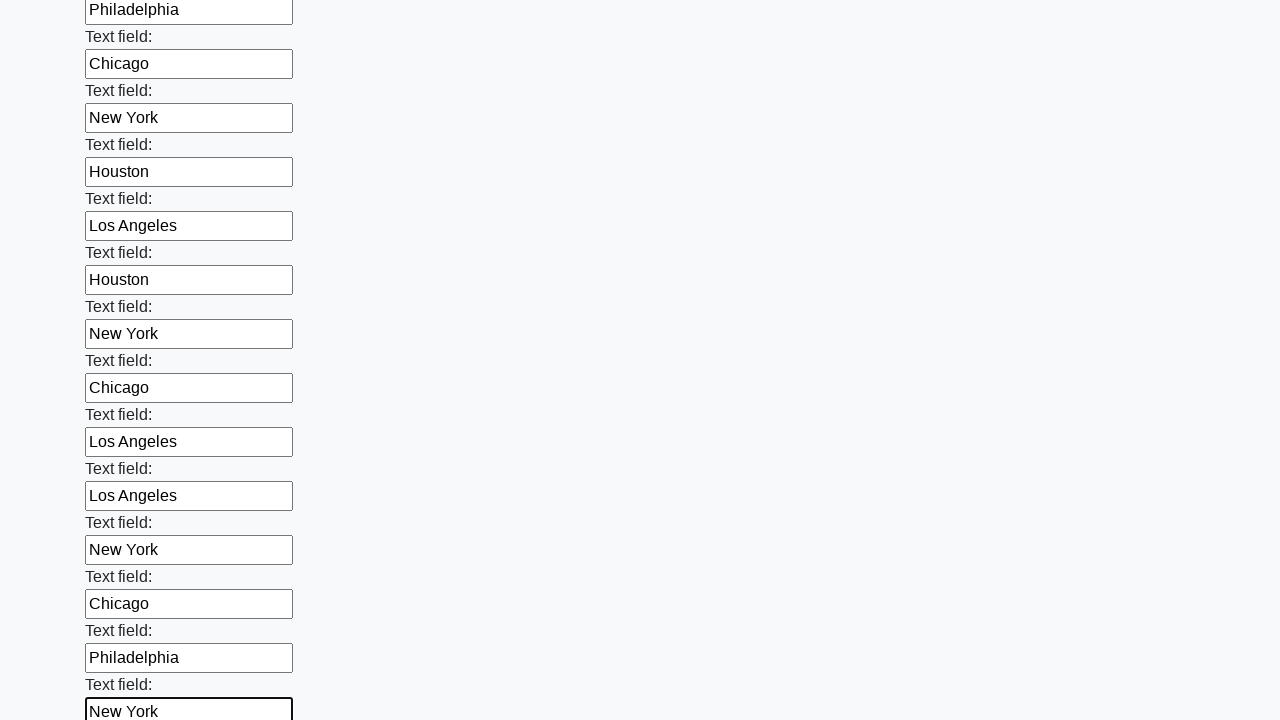

Filled a text input field with a random city name on input[type="text"] >> nth=49
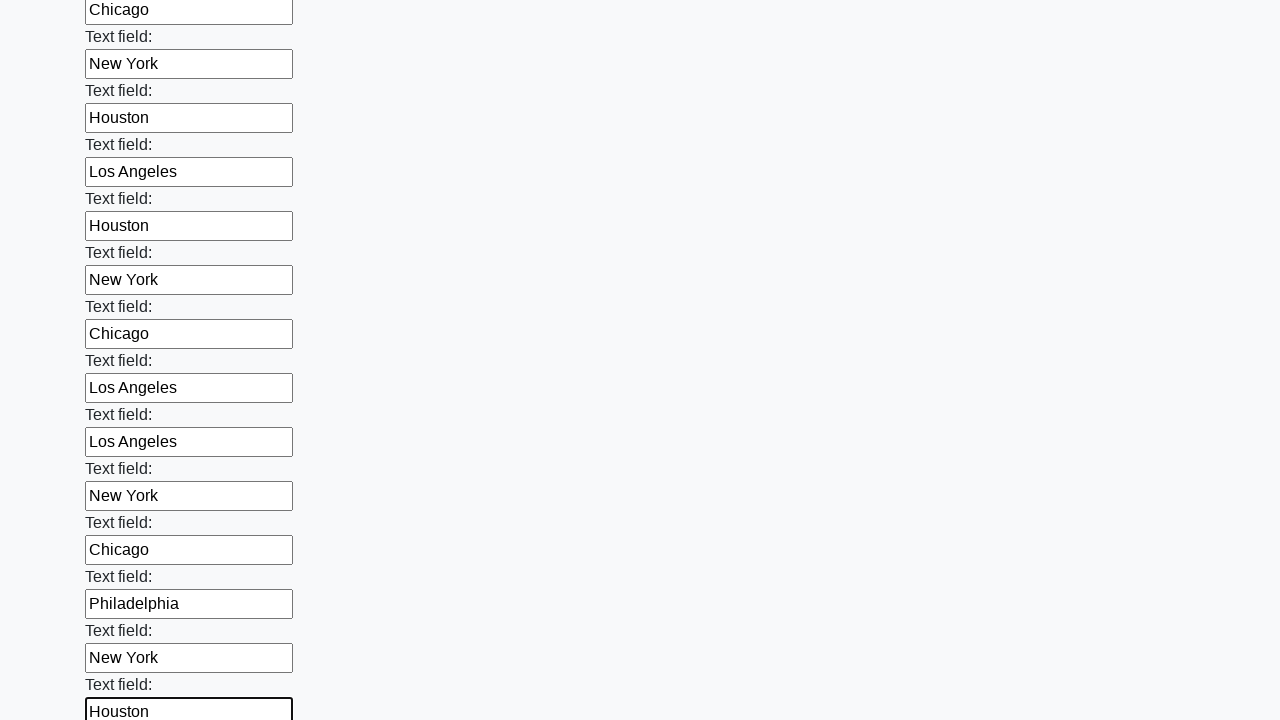

Filled a text input field with a random city name on input[type="text"] >> nth=50
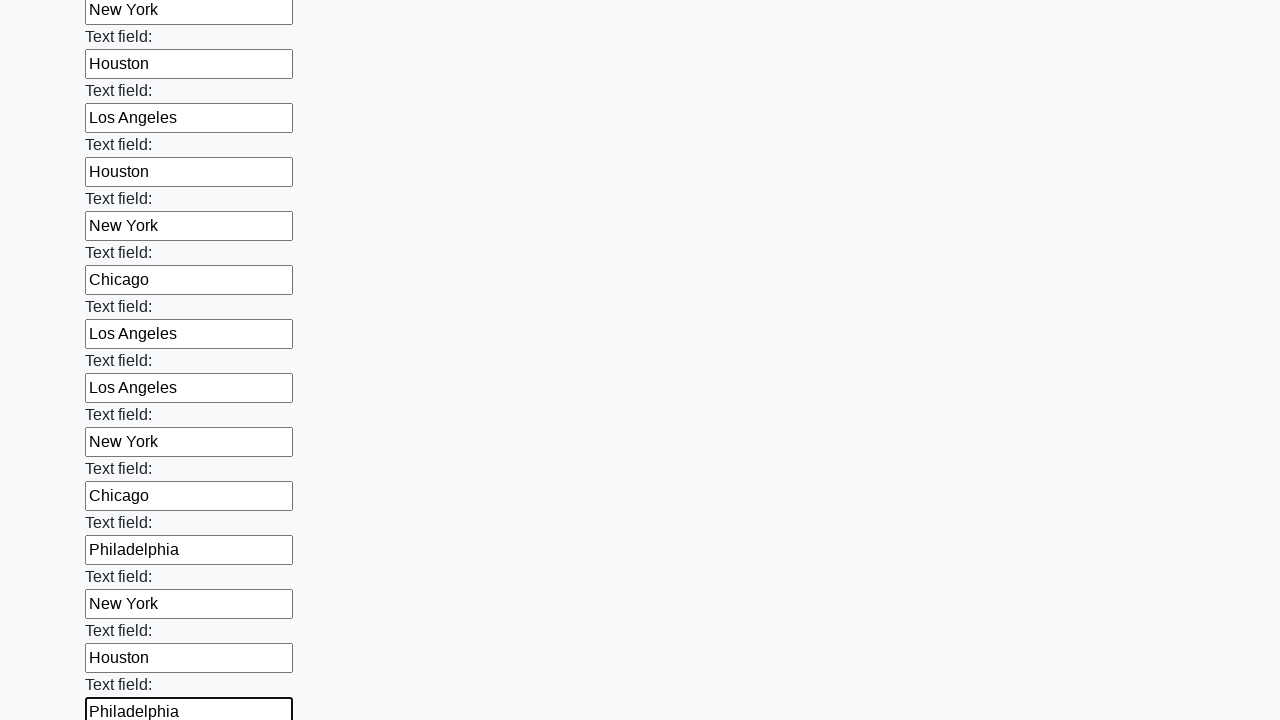

Filled a text input field with a random city name on input[type="text"] >> nth=51
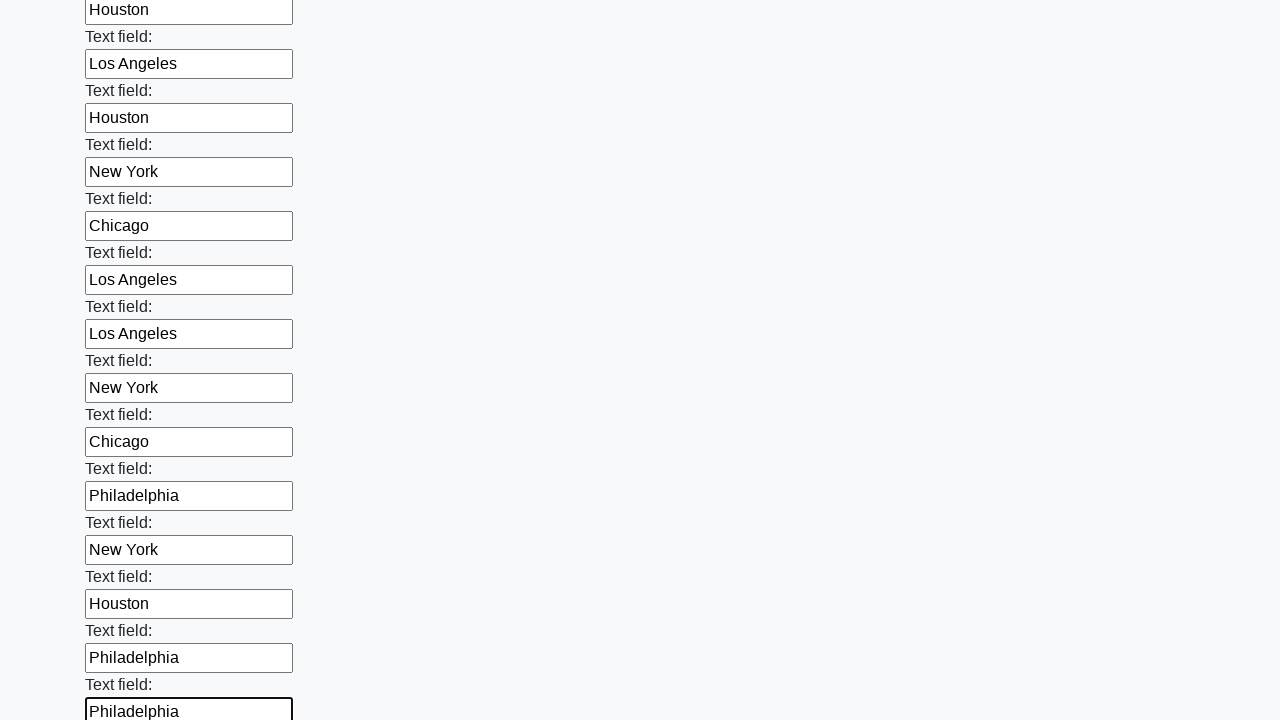

Filled a text input field with a random city name on input[type="text"] >> nth=52
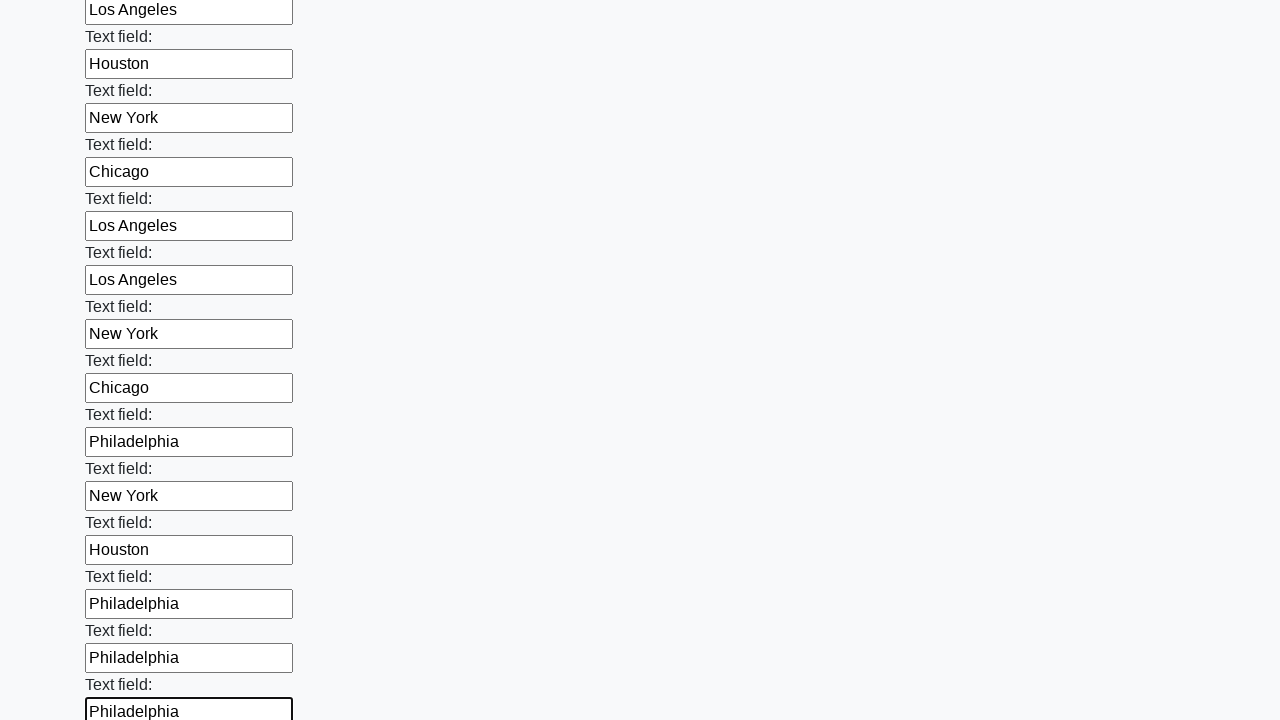

Filled a text input field with a random city name on input[type="text"] >> nth=53
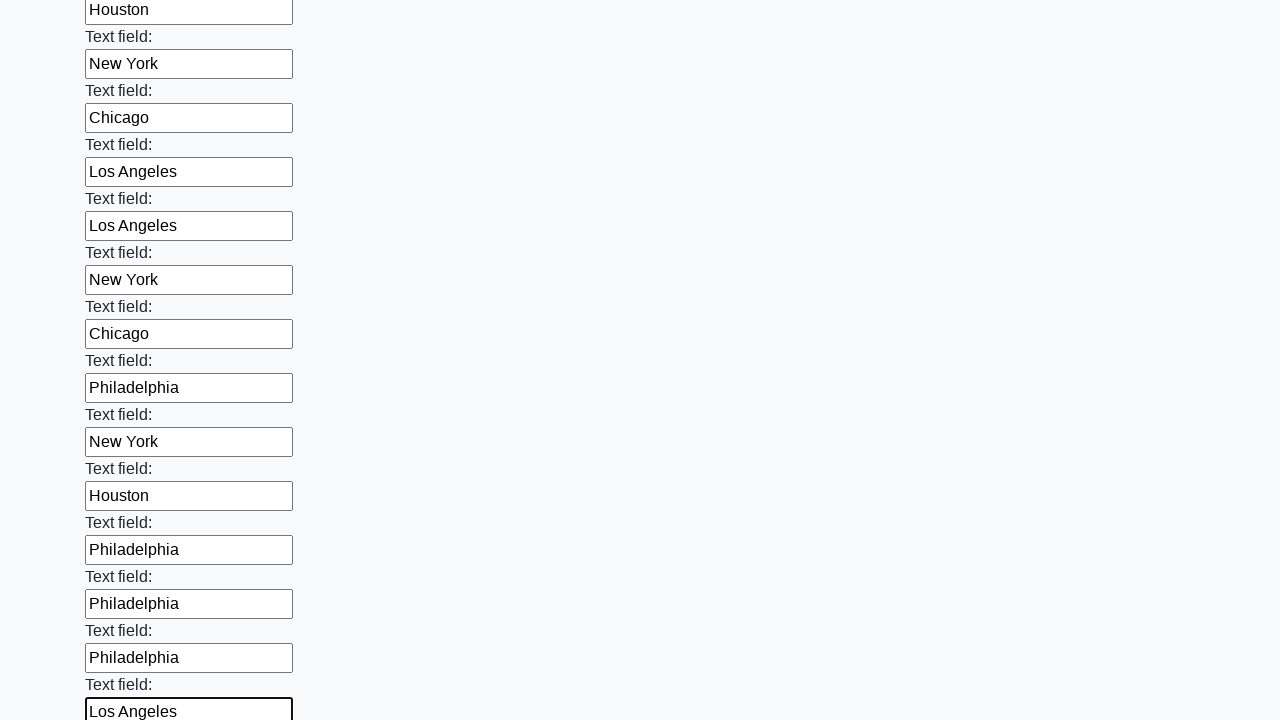

Filled a text input field with a random city name on input[type="text"] >> nth=54
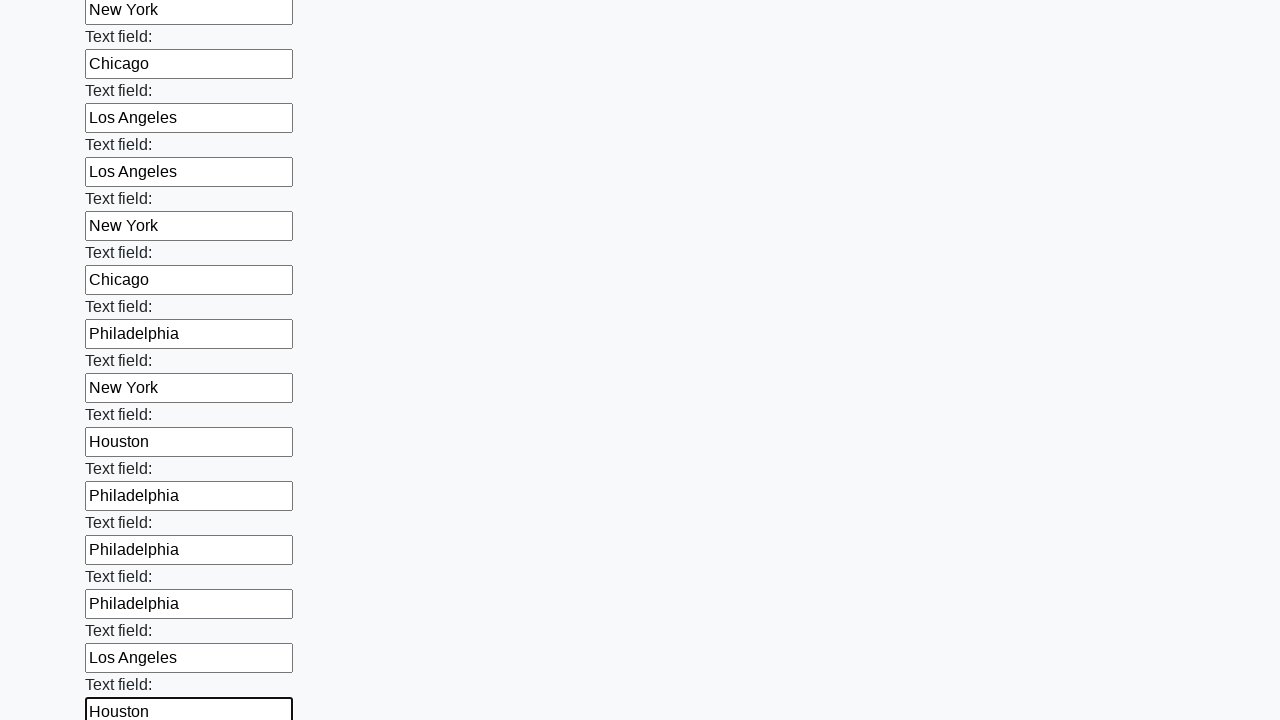

Filled a text input field with a random city name on input[type="text"] >> nth=55
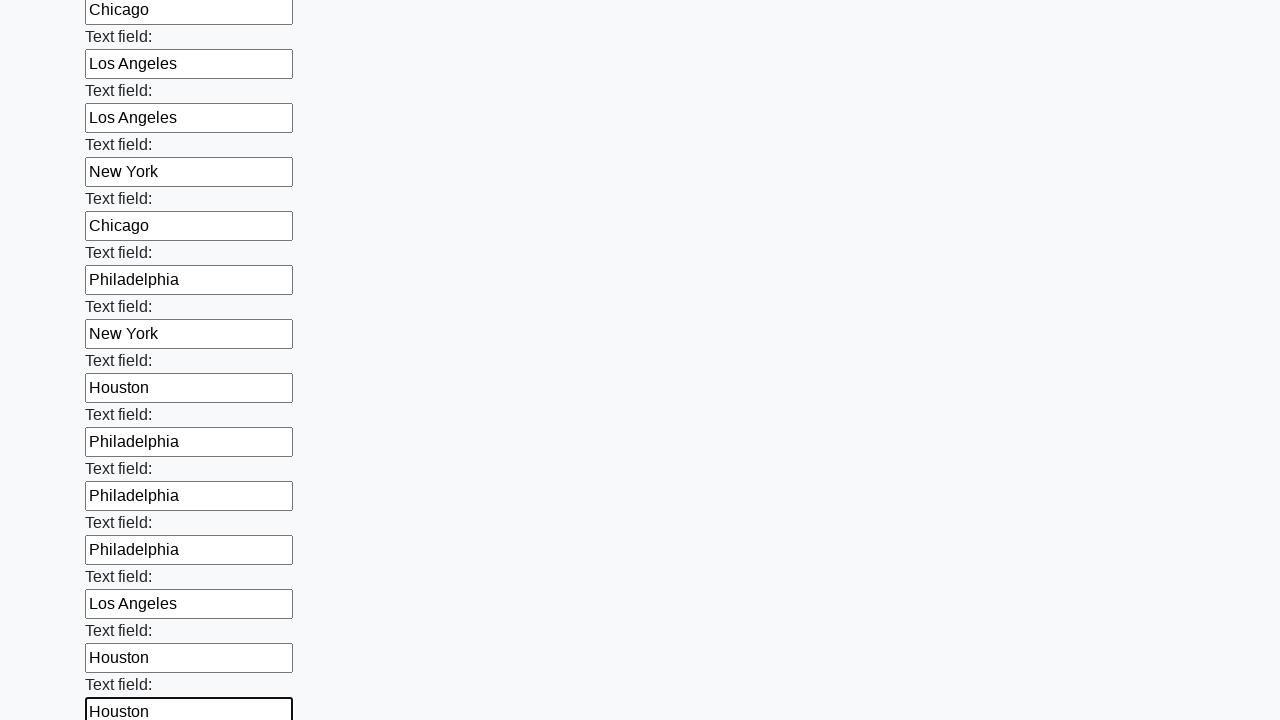

Filled a text input field with a random city name on input[type="text"] >> nth=56
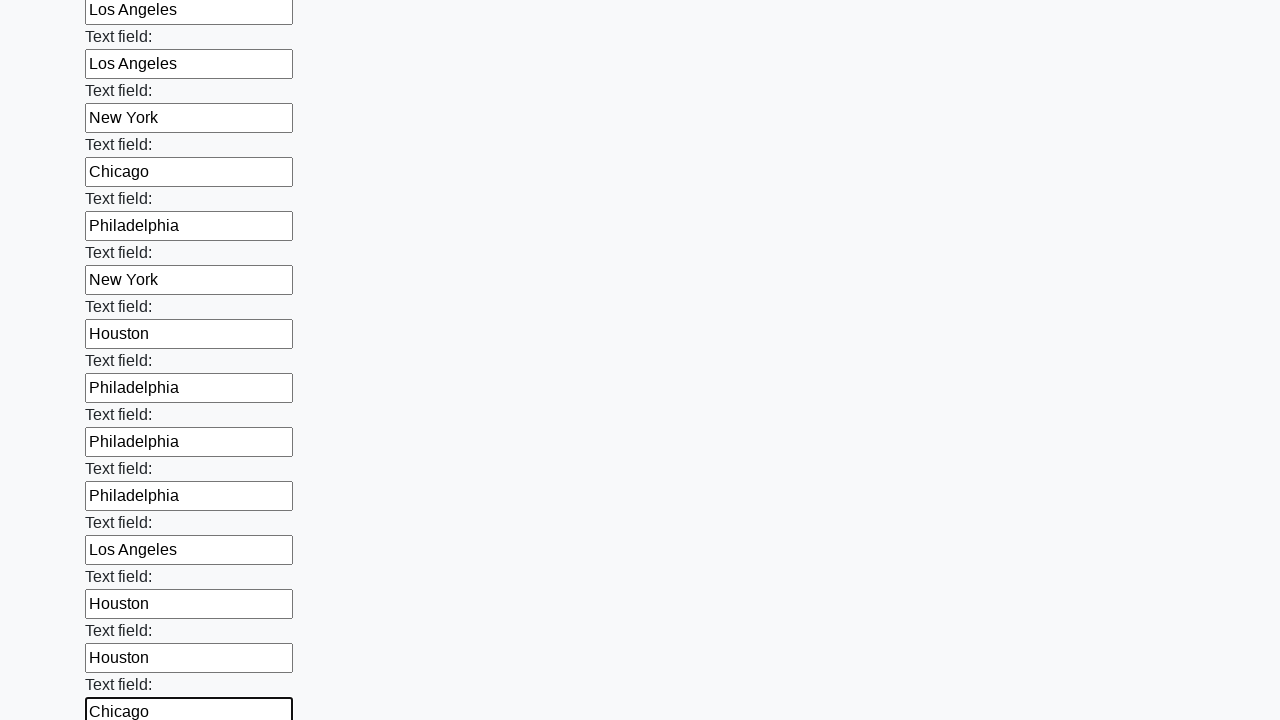

Filled a text input field with a random city name on input[type="text"] >> nth=57
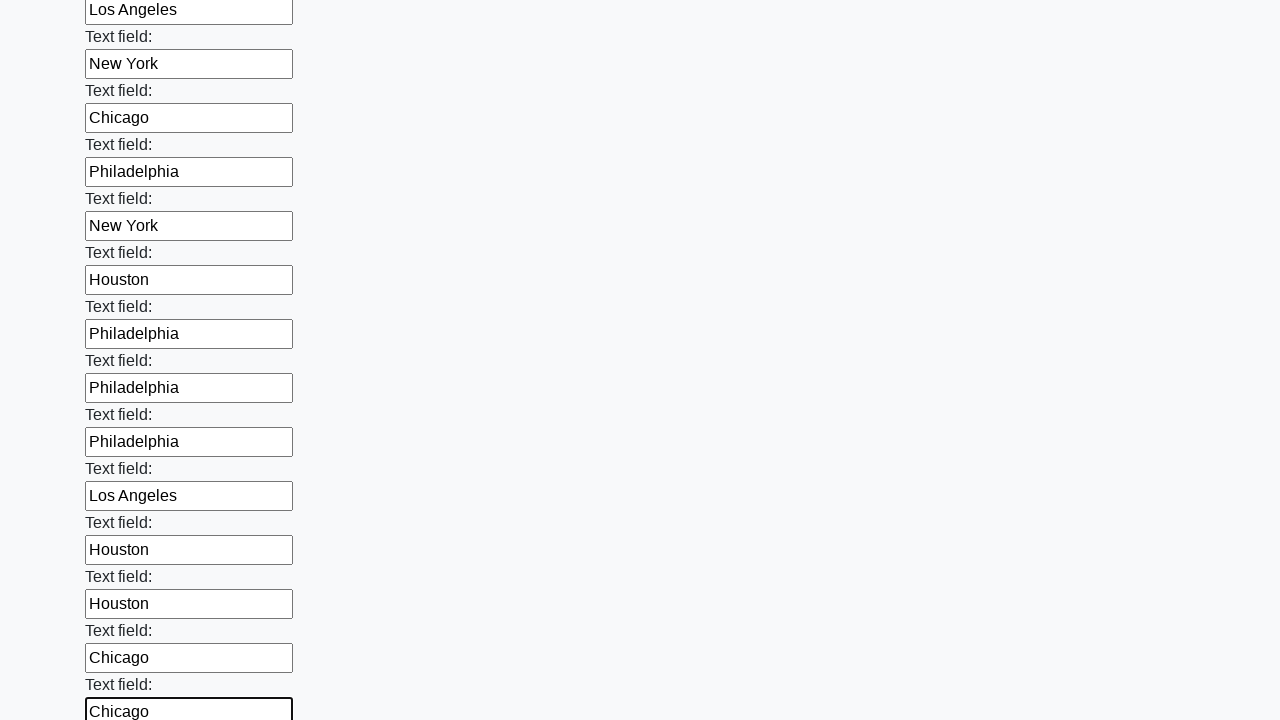

Filled a text input field with a random city name on input[type="text"] >> nth=58
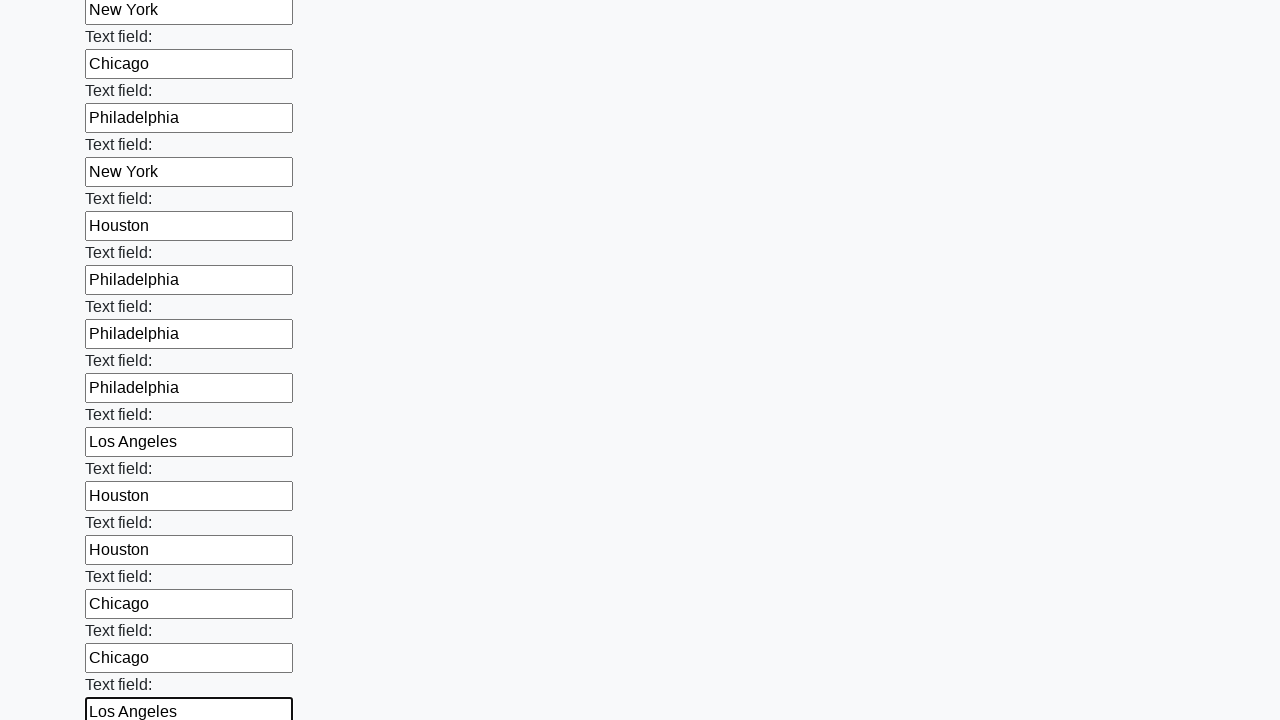

Filled a text input field with a random city name on input[type="text"] >> nth=59
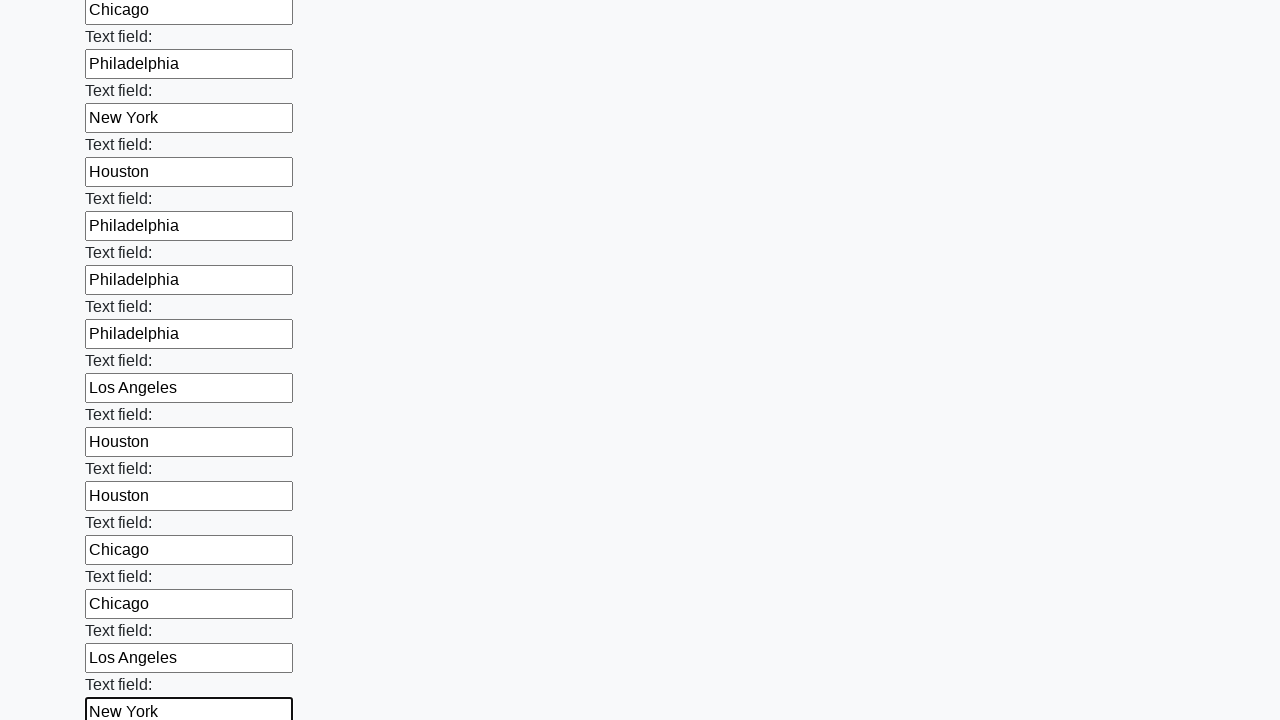

Filled a text input field with a random city name on input[type="text"] >> nth=60
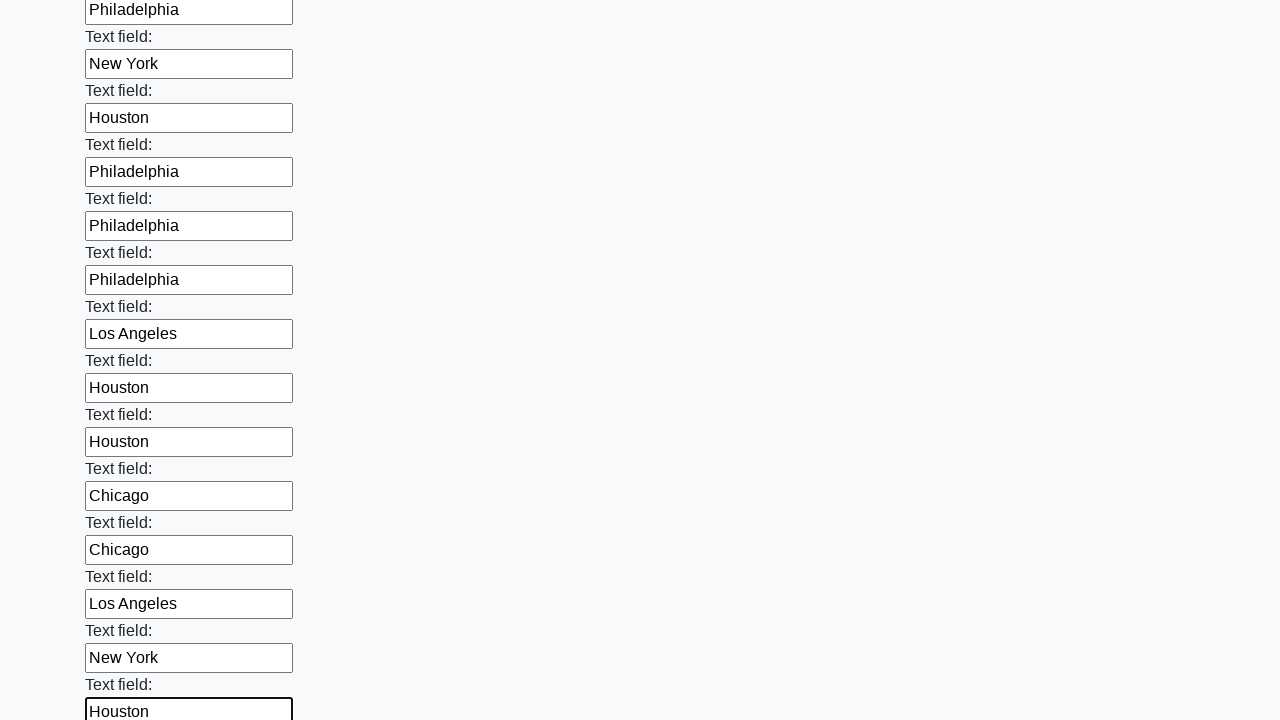

Filled a text input field with a random city name on input[type="text"] >> nth=61
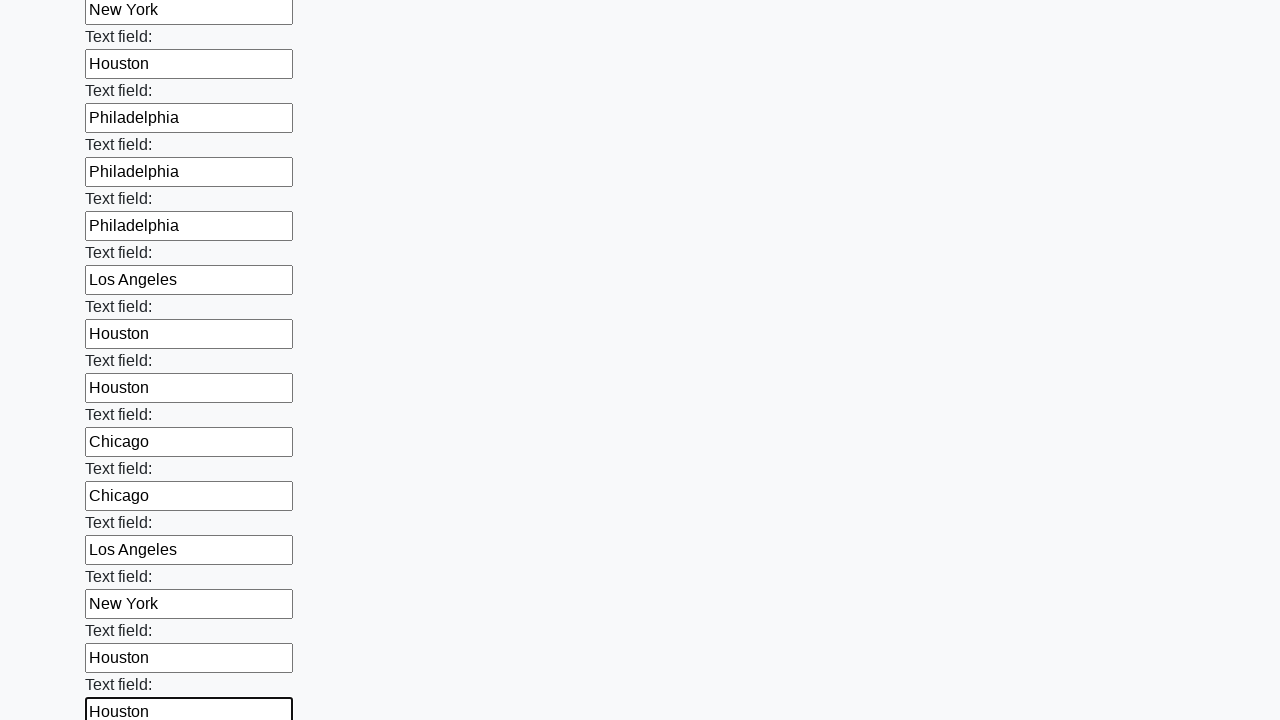

Filled a text input field with a random city name on input[type="text"] >> nth=62
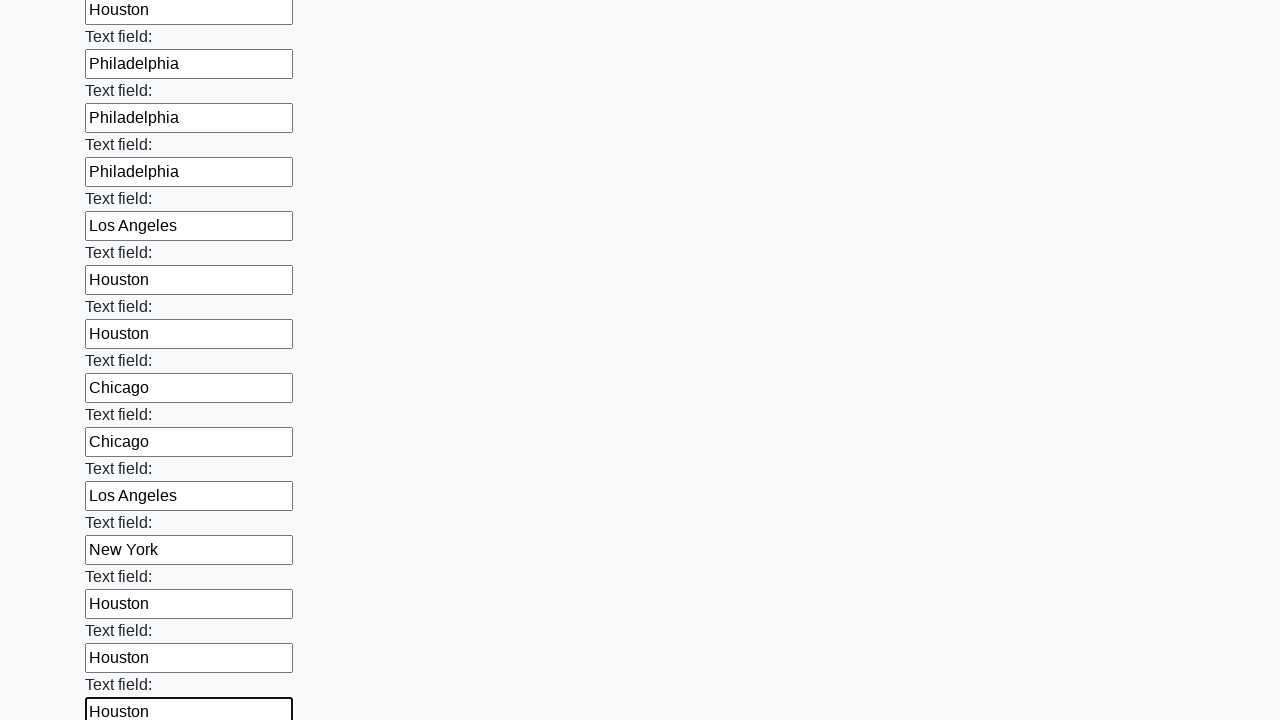

Filled a text input field with a random city name on input[type="text"] >> nth=63
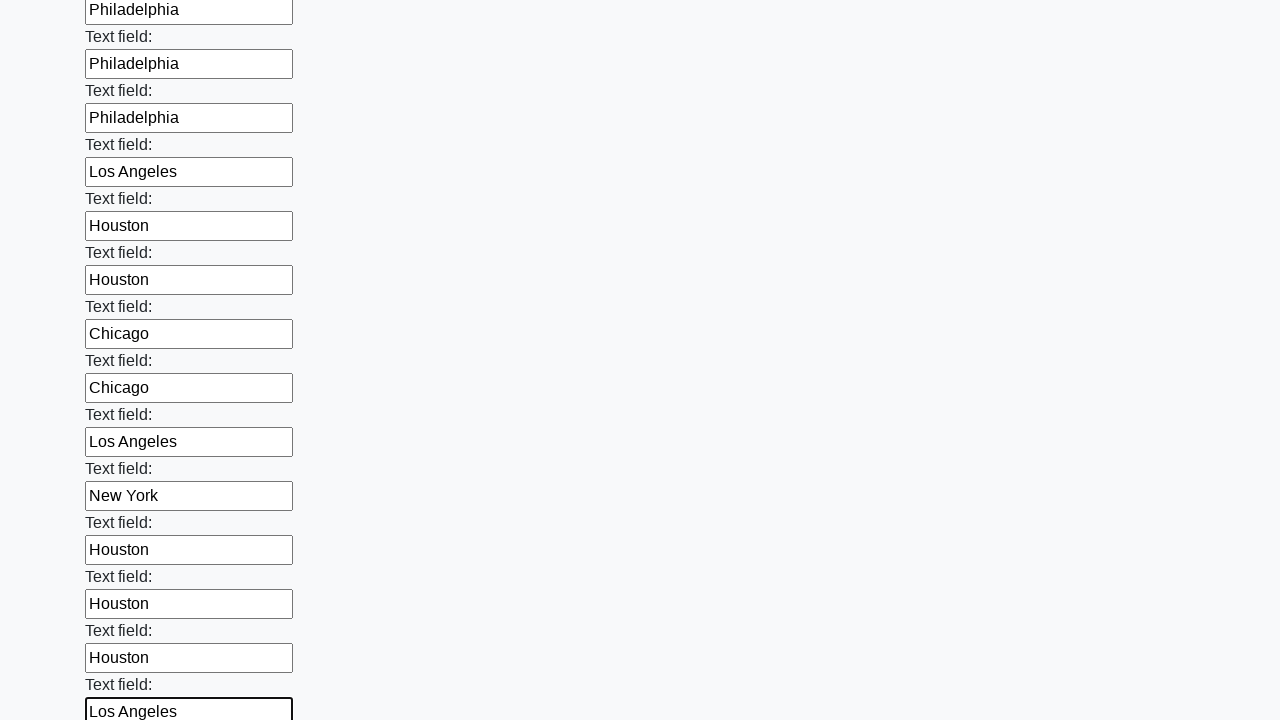

Filled a text input field with a random city name on input[type="text"] >> nth=64
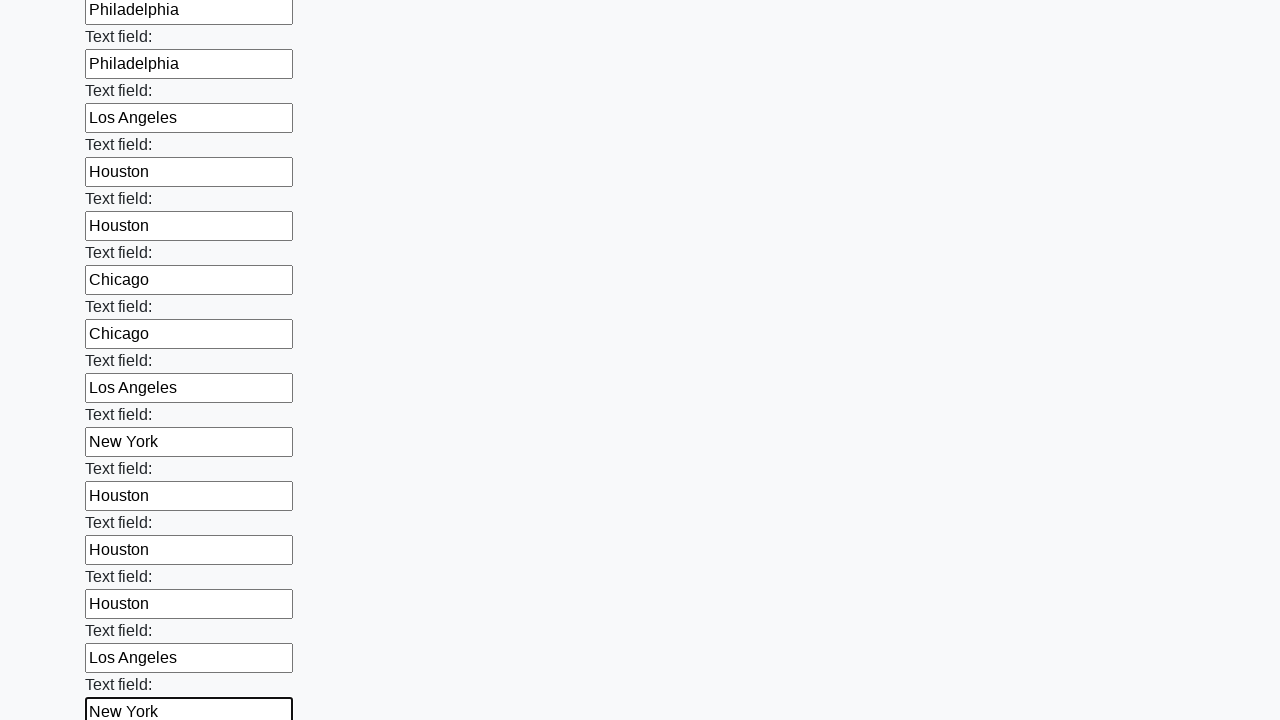

Filled a text input field with a random city name on input[type="text"] >> nth=65
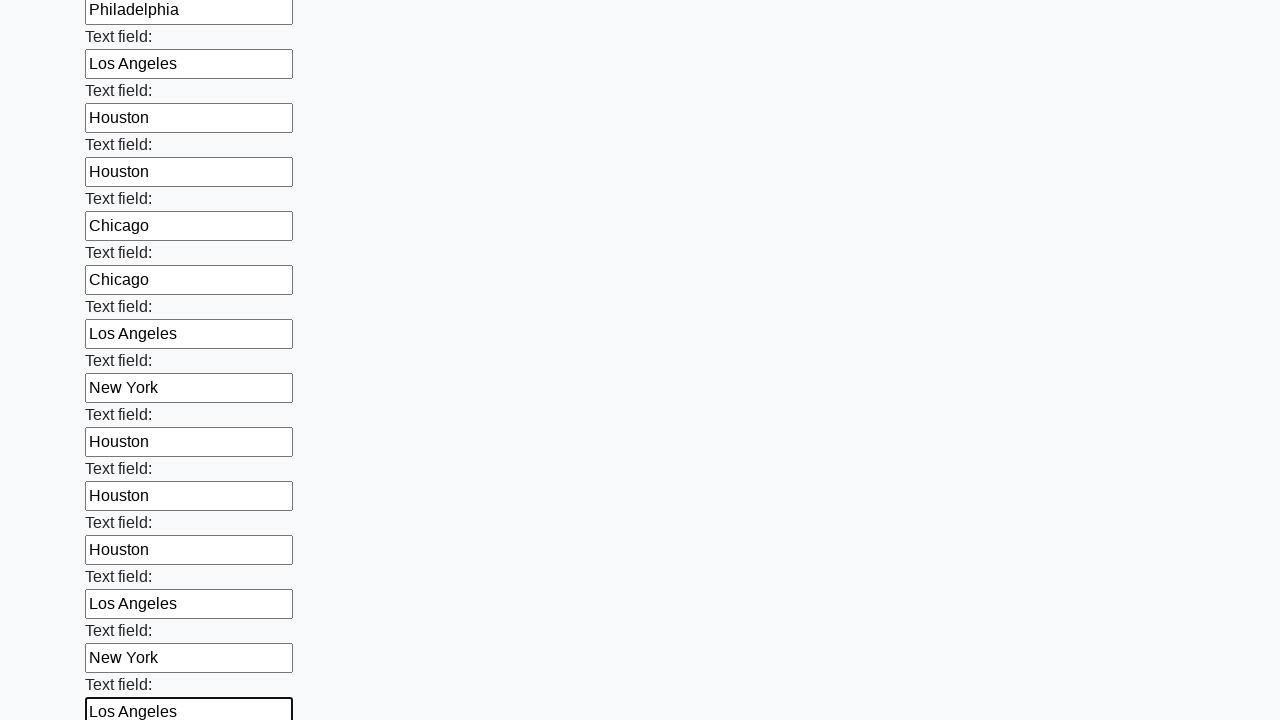

Filled a text input field with a random city name on input[type="text"] >> nth=66
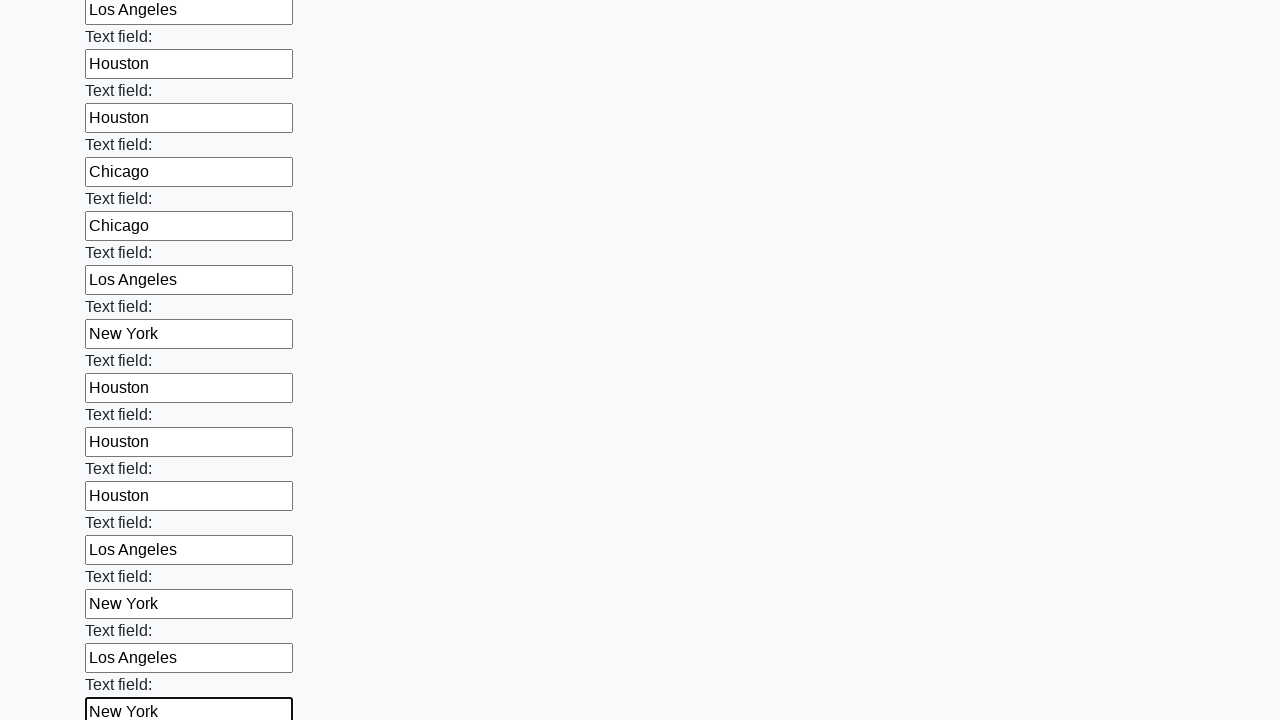

Filled a text input field with a random city name on input[type="text"] >> nth=67
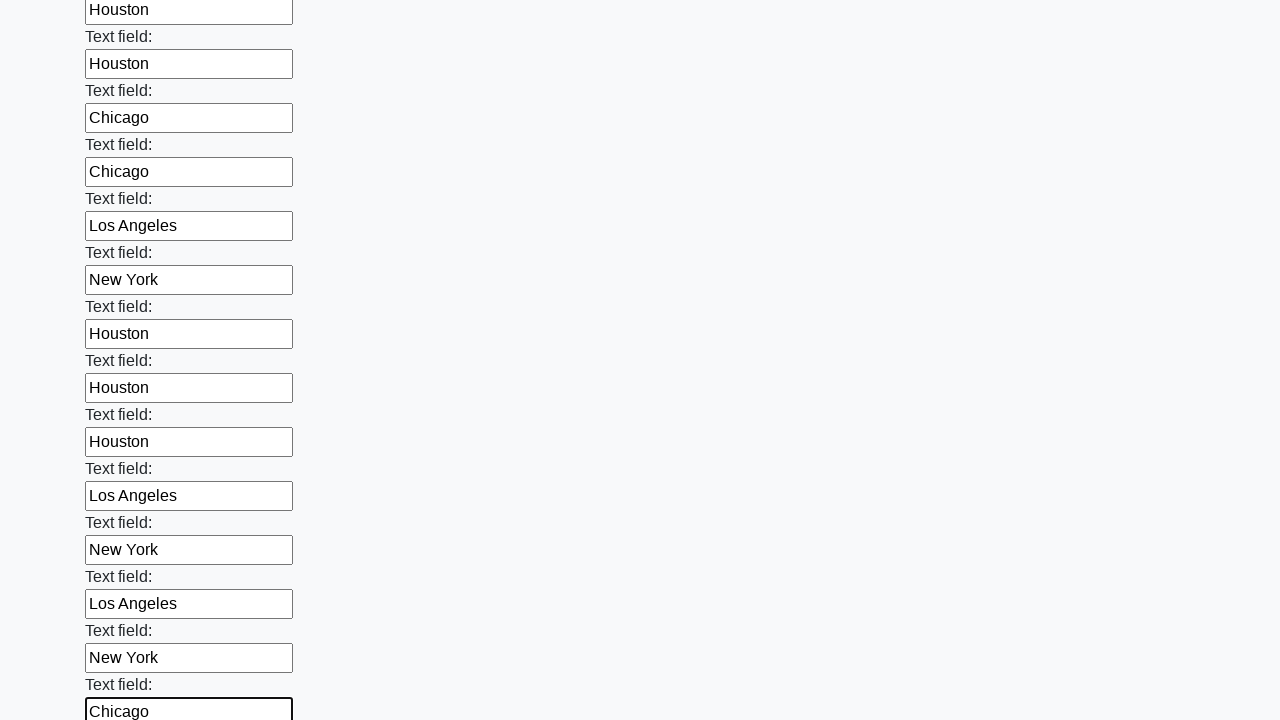

Filled a text input field with a random city name on input[type="text"] >> nth=68
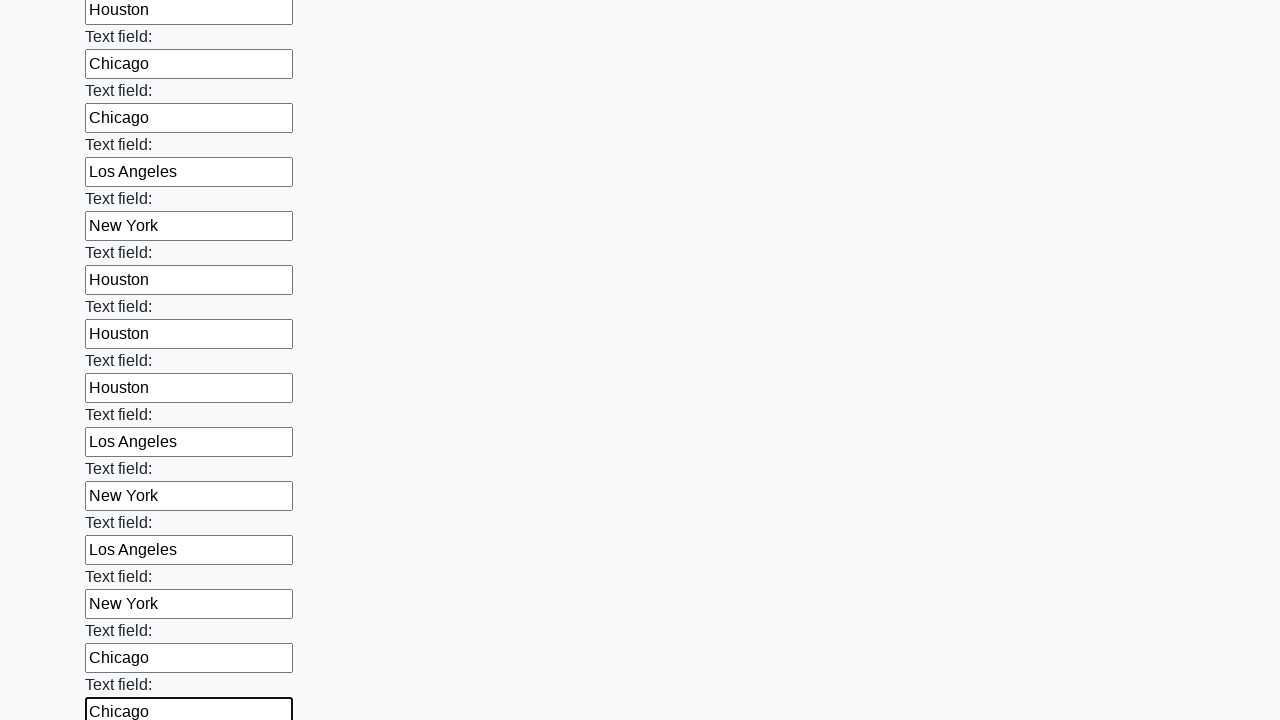

Filled a text input field with a random city name on input[type="text"] >> nth=69
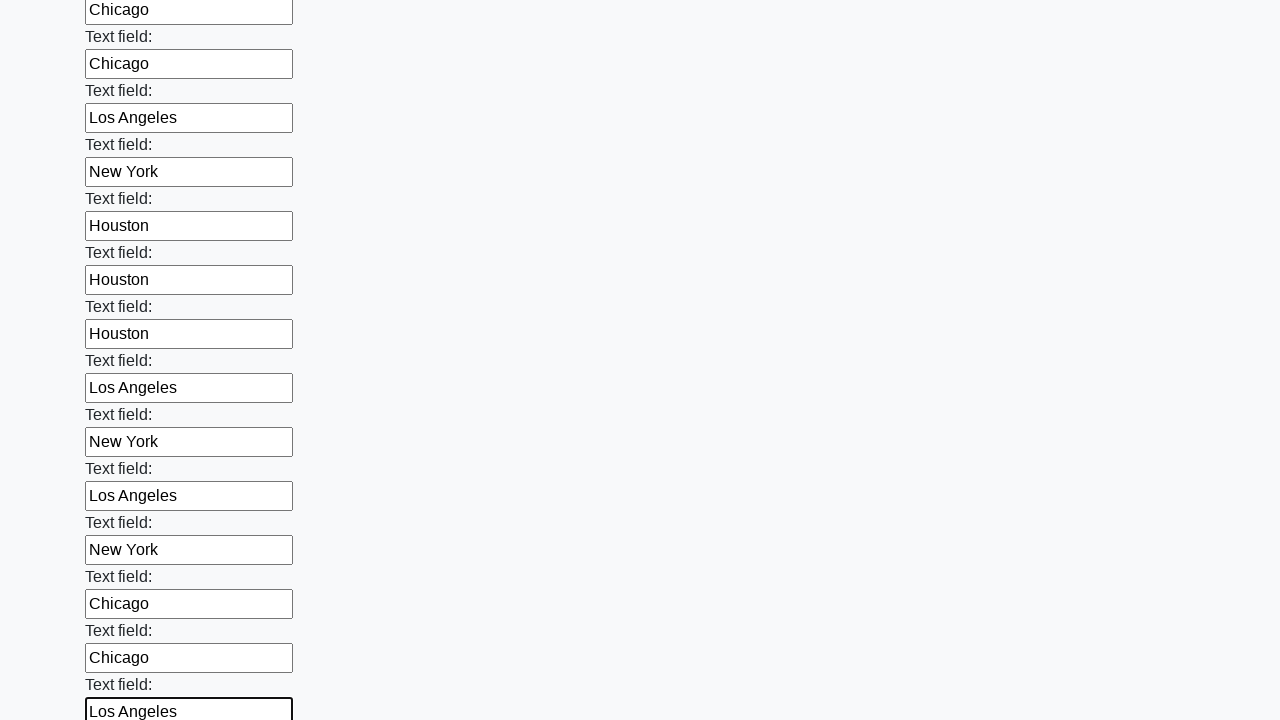

Filled a text input field with a random city name on input[type="text"] >> nth=70
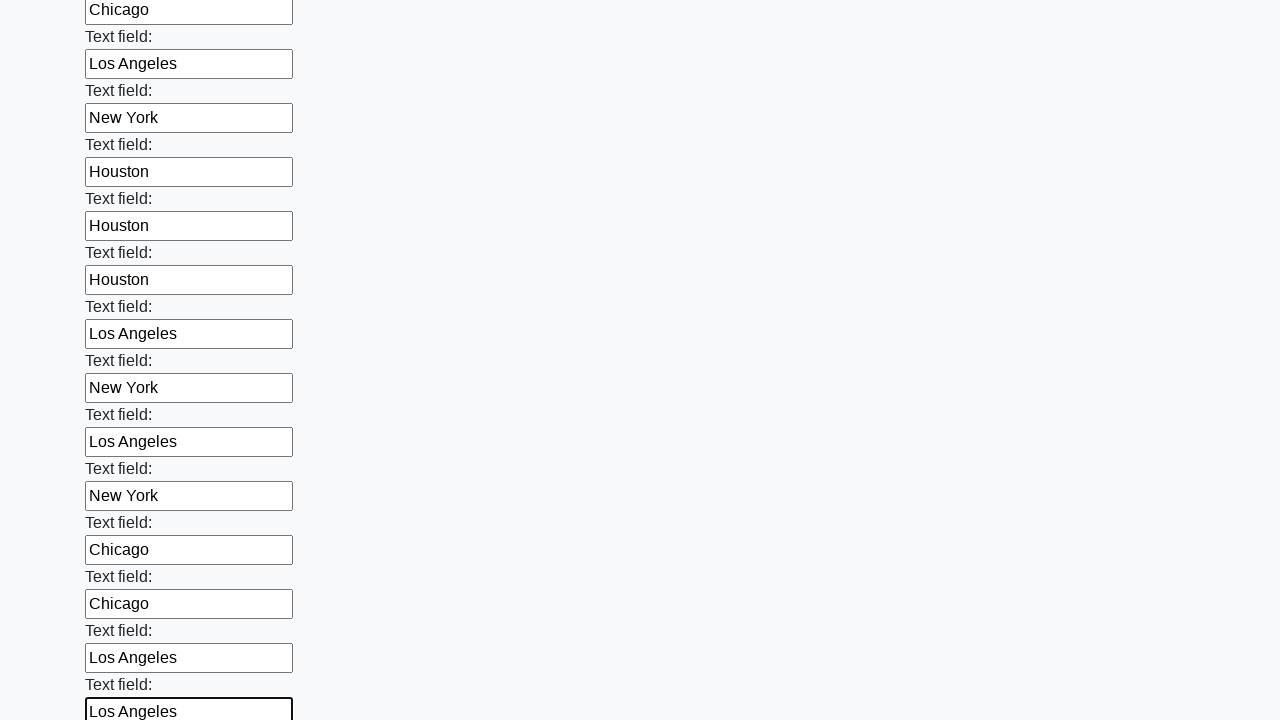

Filled a text input field with a random city name on input[type="text"] >> nth=71
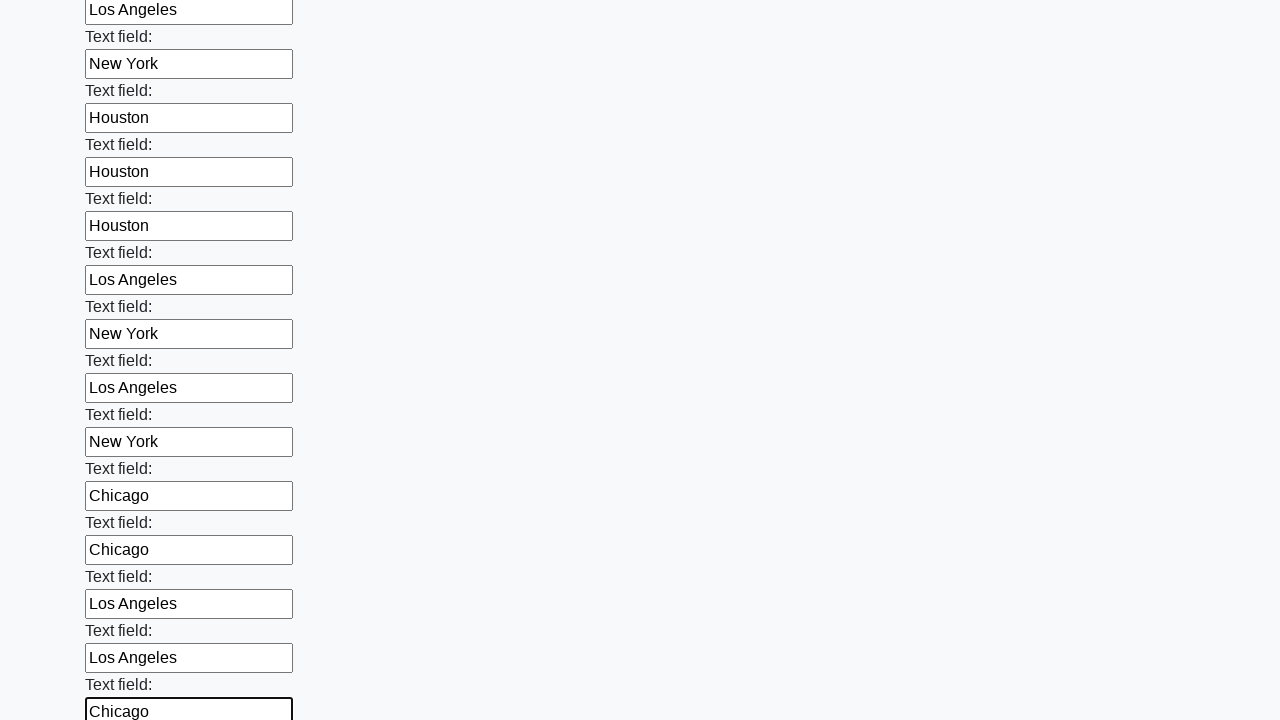

Filled a text input field with a random city name on input[type="text"] >> nth=72
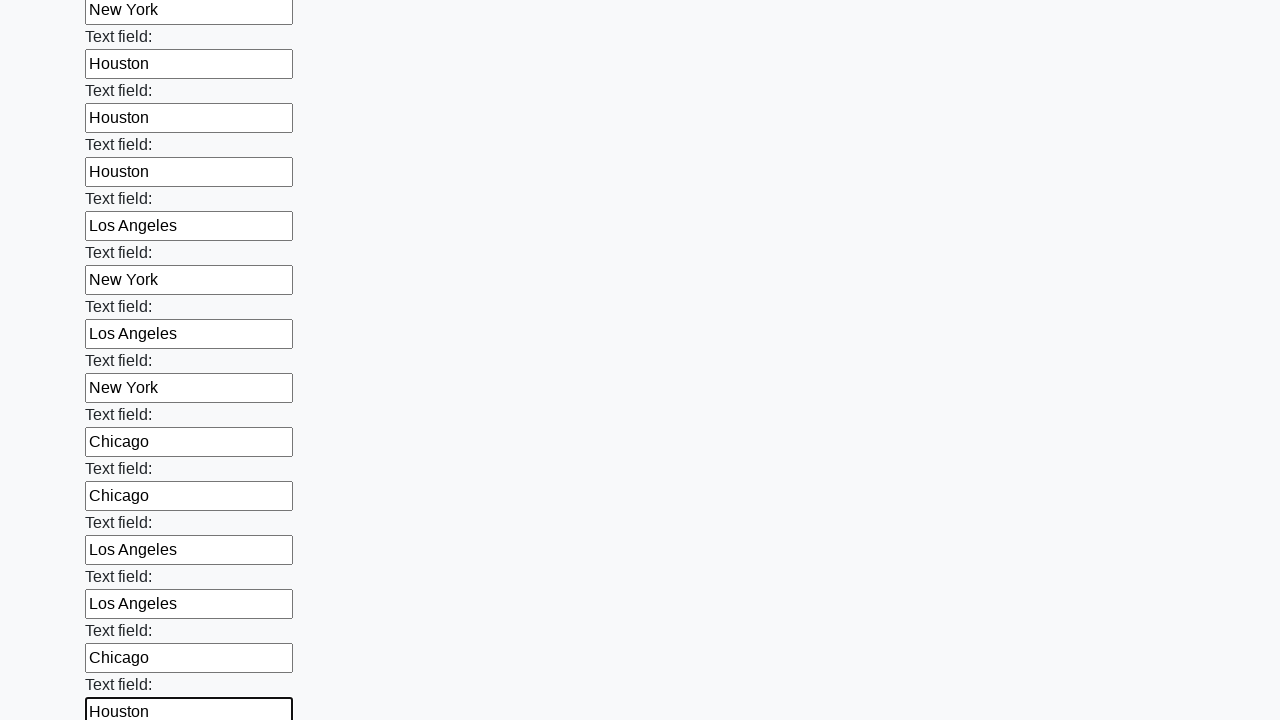

Filled a text input field with a random city name on input[type="text"] >> nth=73
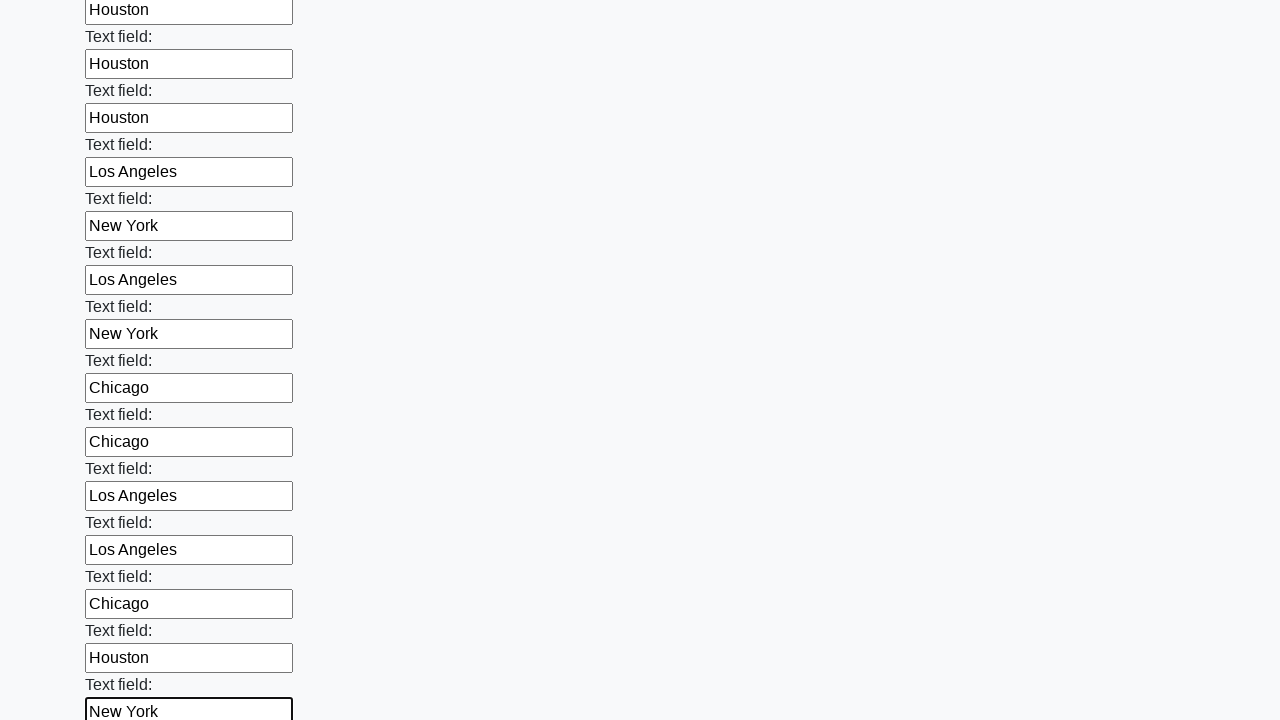

Filled a text input field with a random city name on input[type="text"] >> nth=74
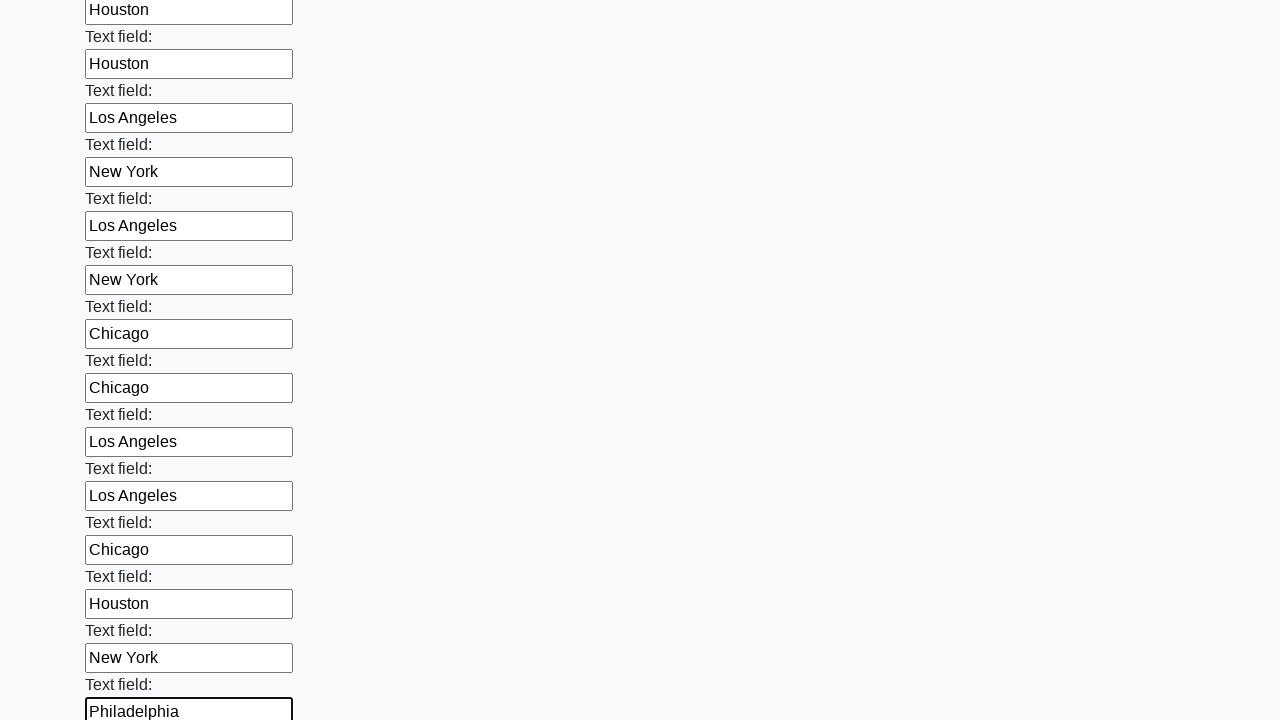

Filled a text input field with a random city name on input[type="text"] >> nth=75
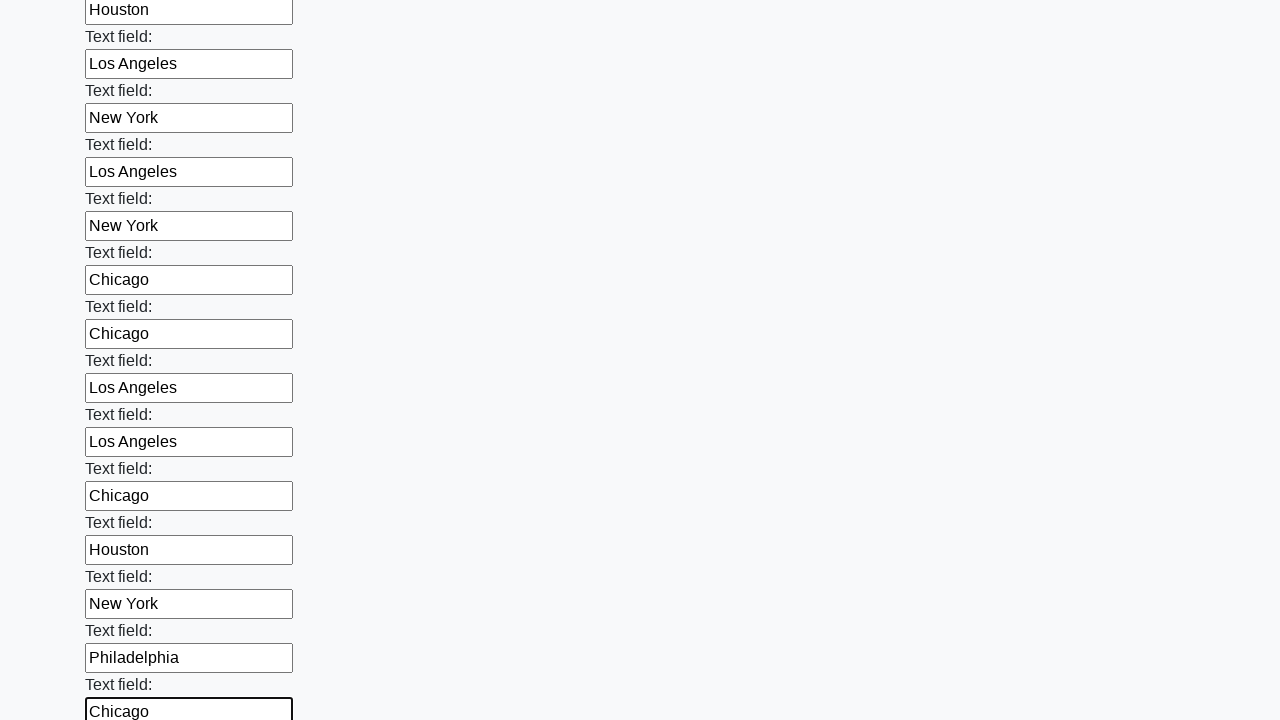

Filled a text input field with a random city name on input[type="text"] >> nth=76
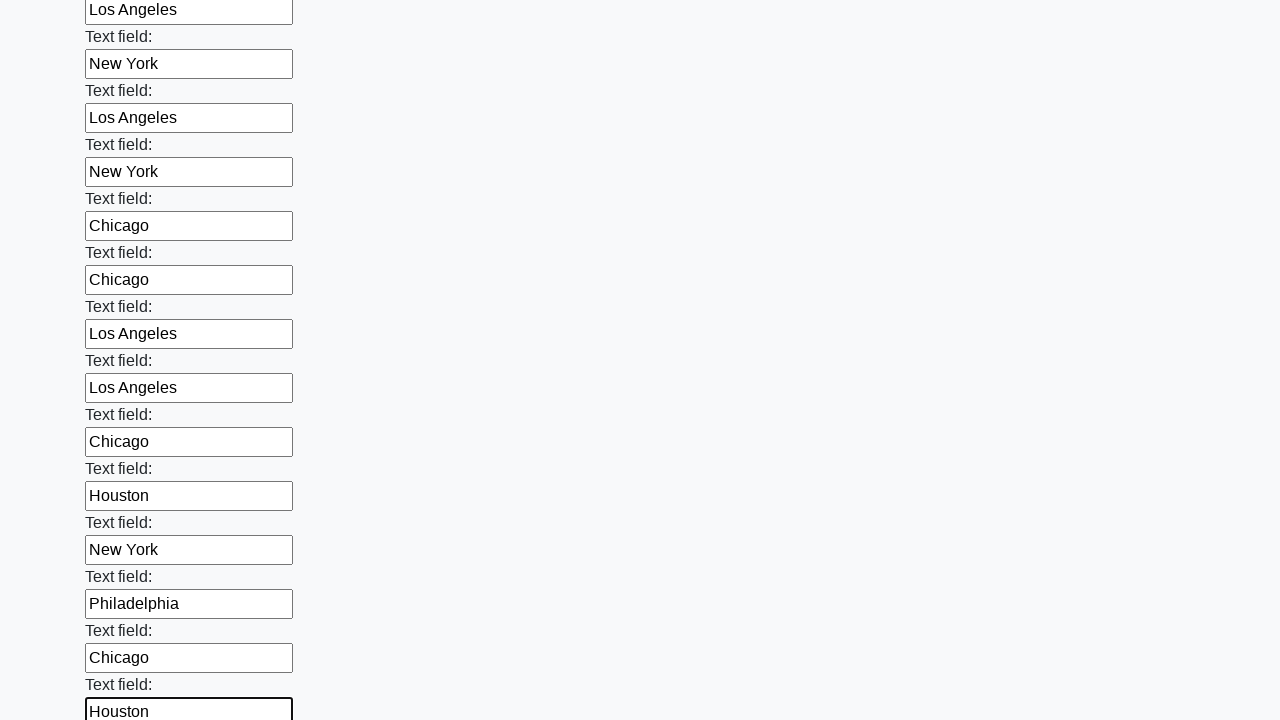

Filled a text input field with a random city name on input[type="text"] >> nth=77
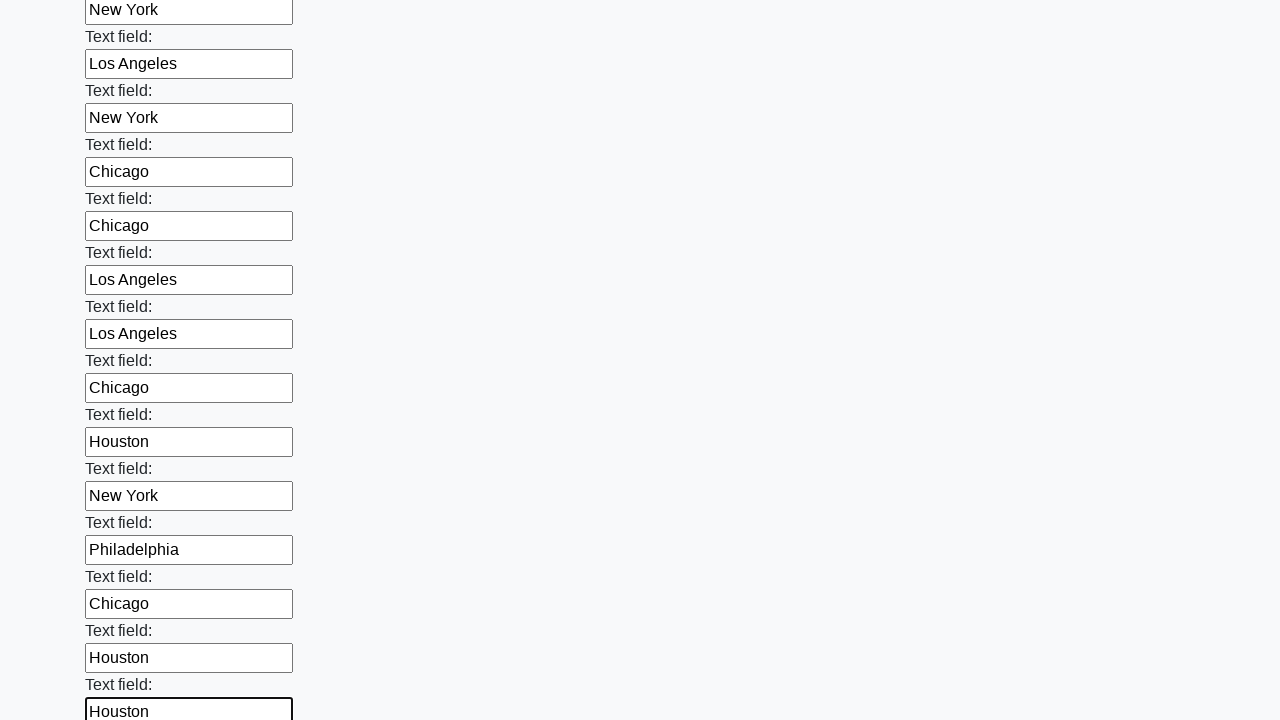

Filled a text input field with a random city name on input[type="text"] >> nth=78
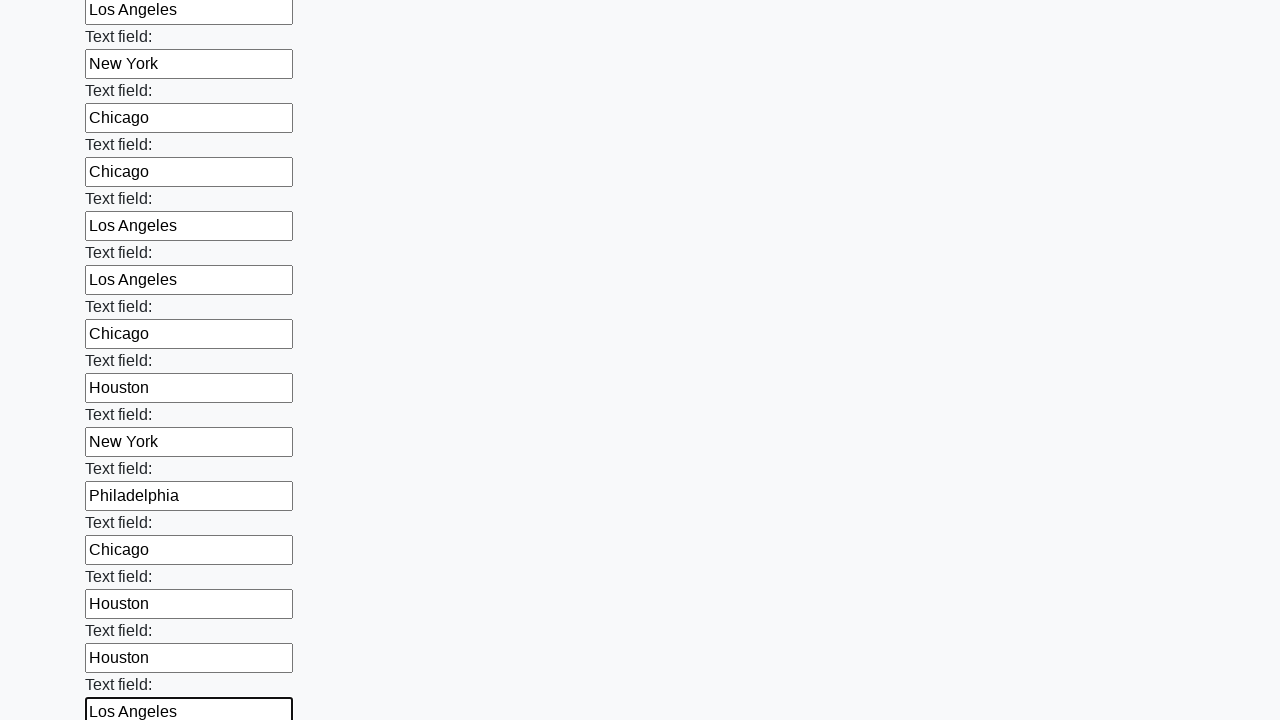

Filled a text input field with a random city name on input[type="text"] >> nth=79
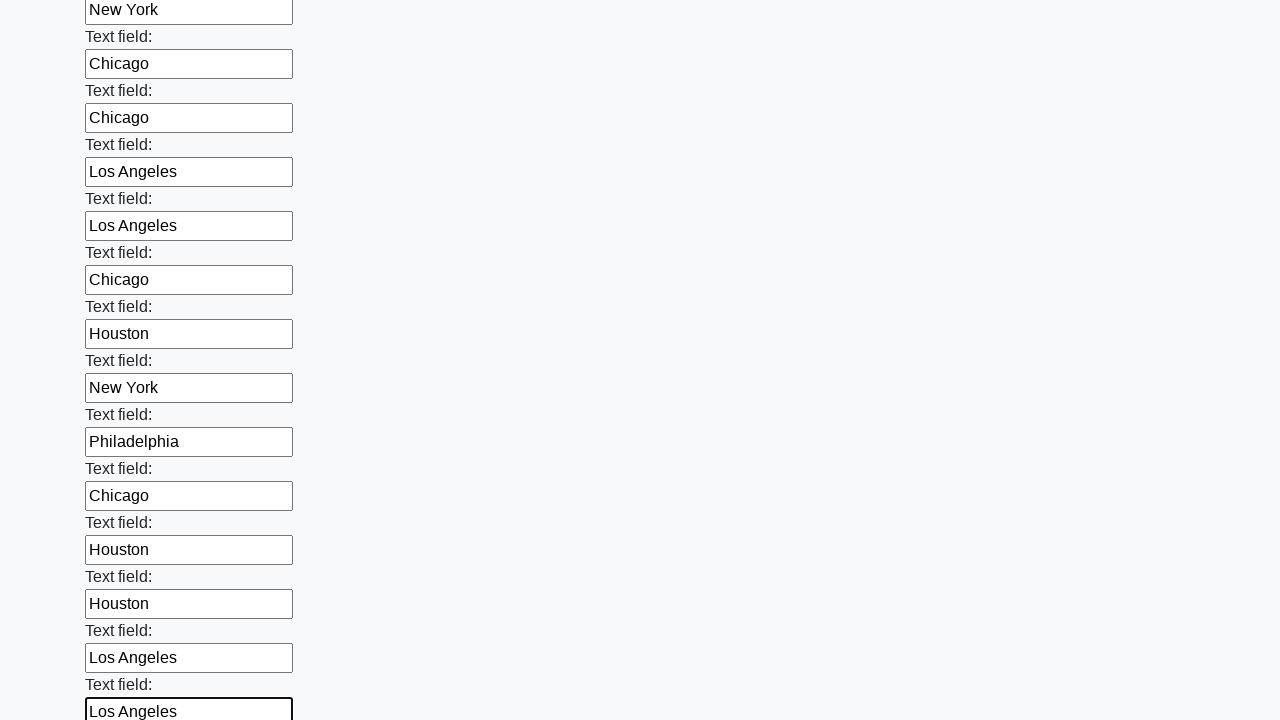

Filled a text input field with a random city name on input[type="text"] >> nth=80
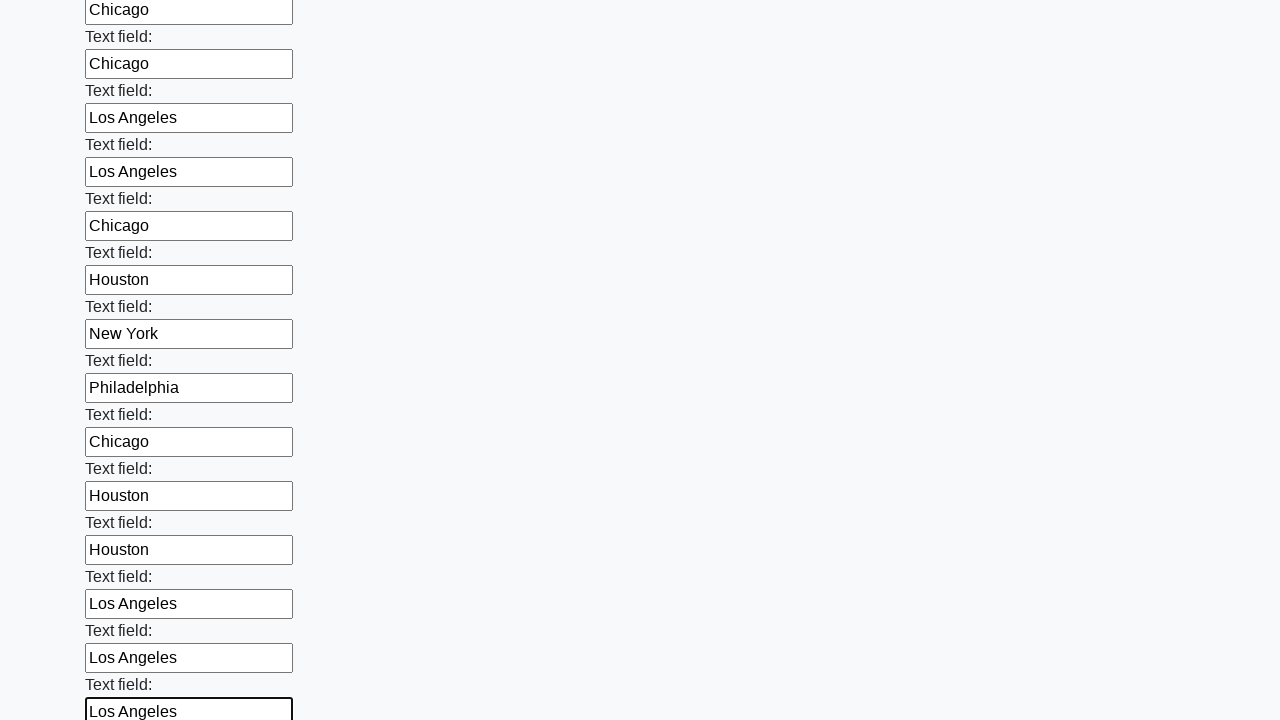

Filled a text input field with a random city name on input[type="text"] >> nth=81
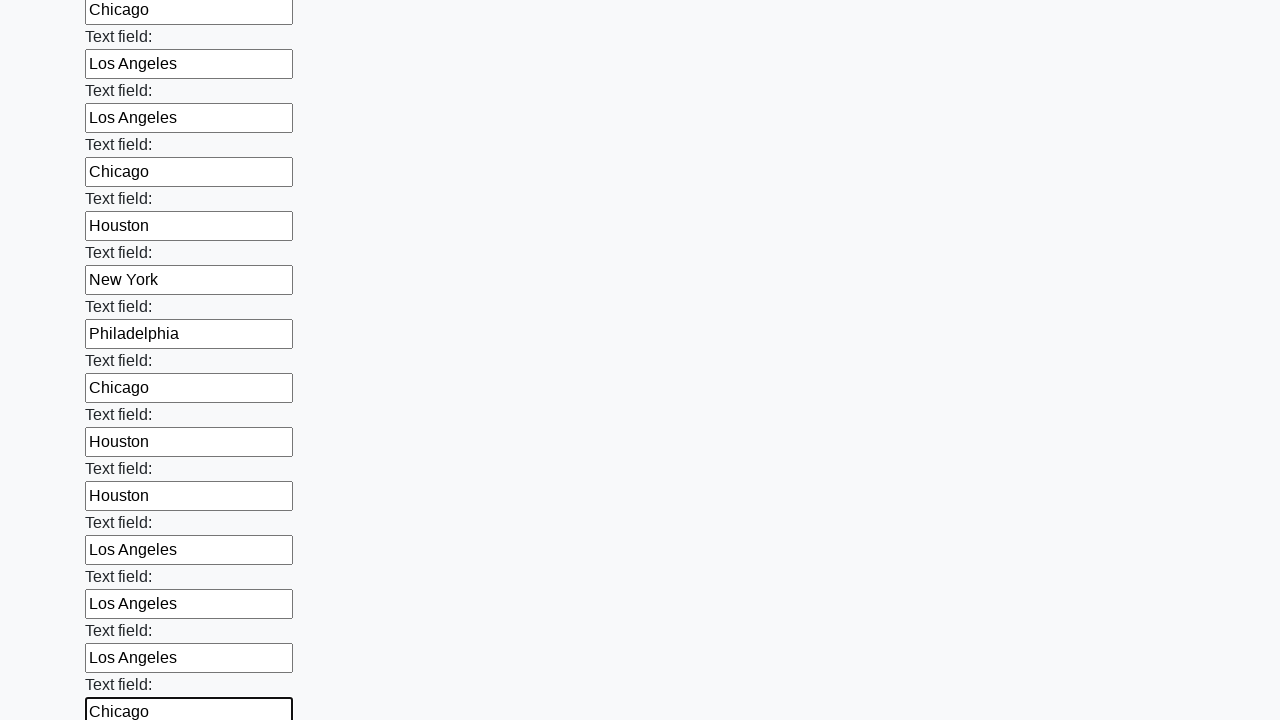

Filled a text input field with a random city name on input[type="text"] >> nth=82
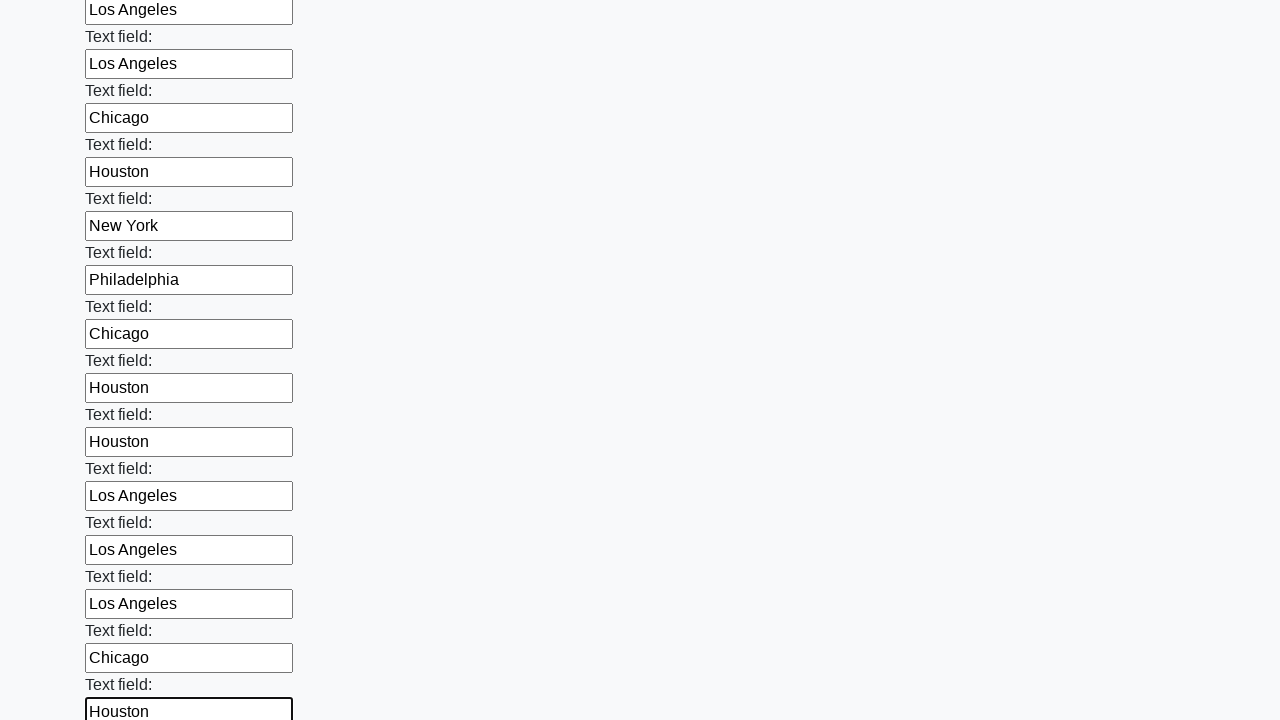

Filled a text input field with a random city name on input[type="text"] >> nth=83
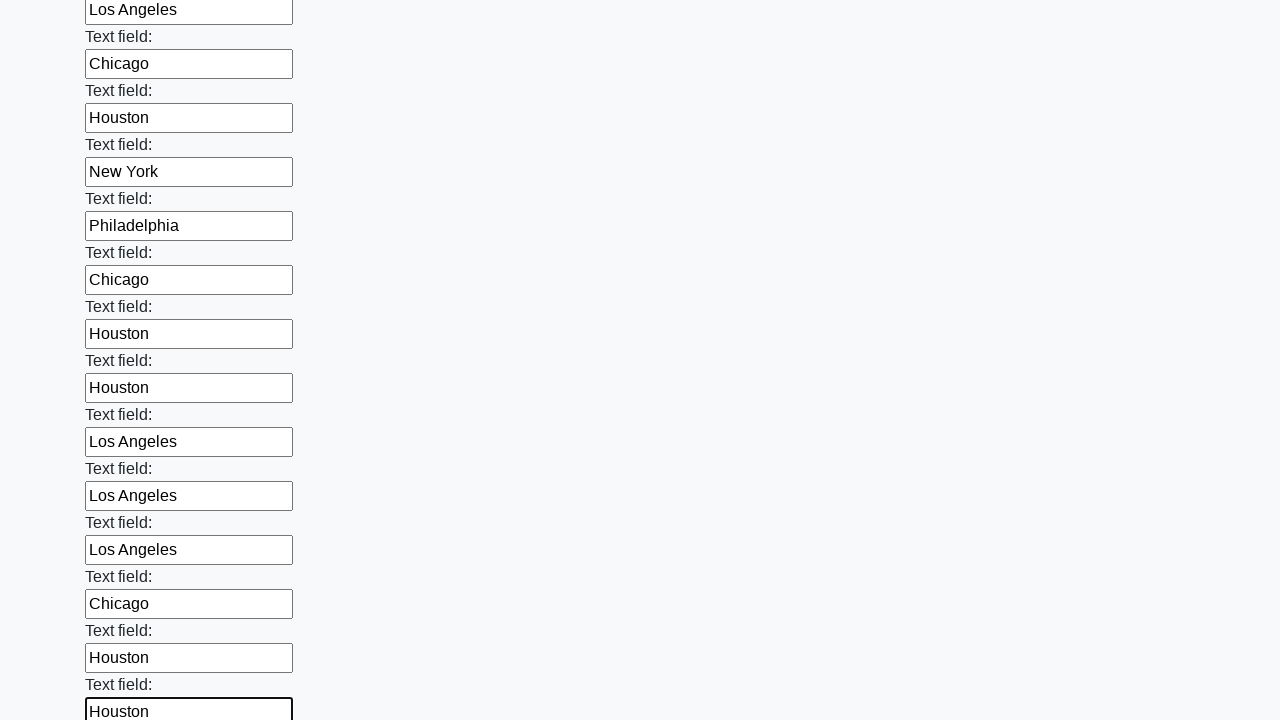

Filled a text input field with a random city name on input[type="text"] >> nth=84
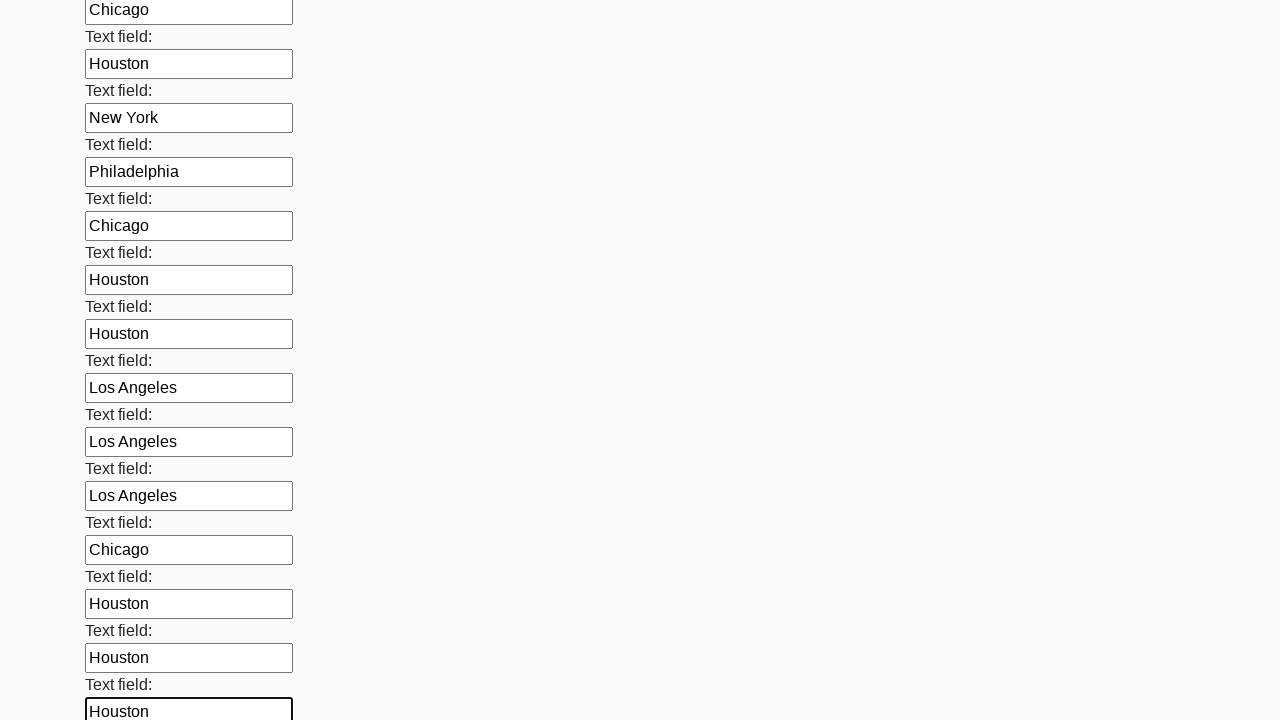

Filled a text input field with a random city name on input[type="text"] >> nth=85
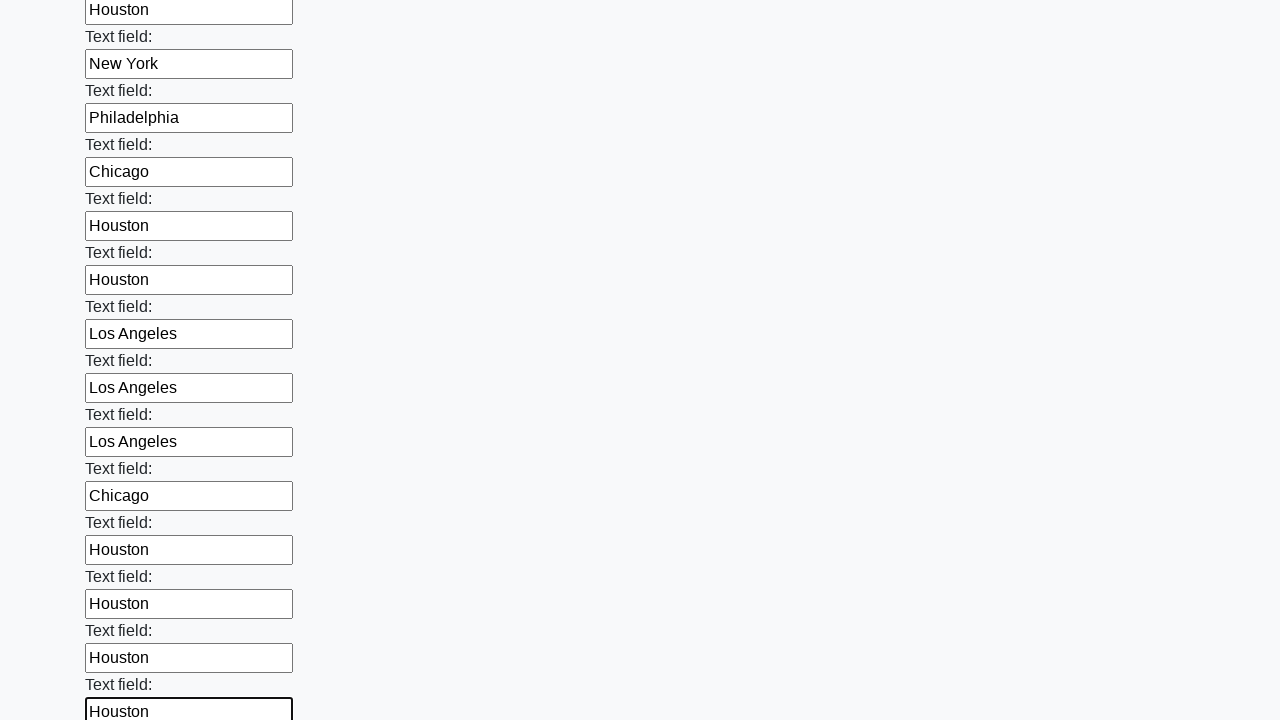

Filled a text input field with a random city name on input[type="text"] >> nth=86
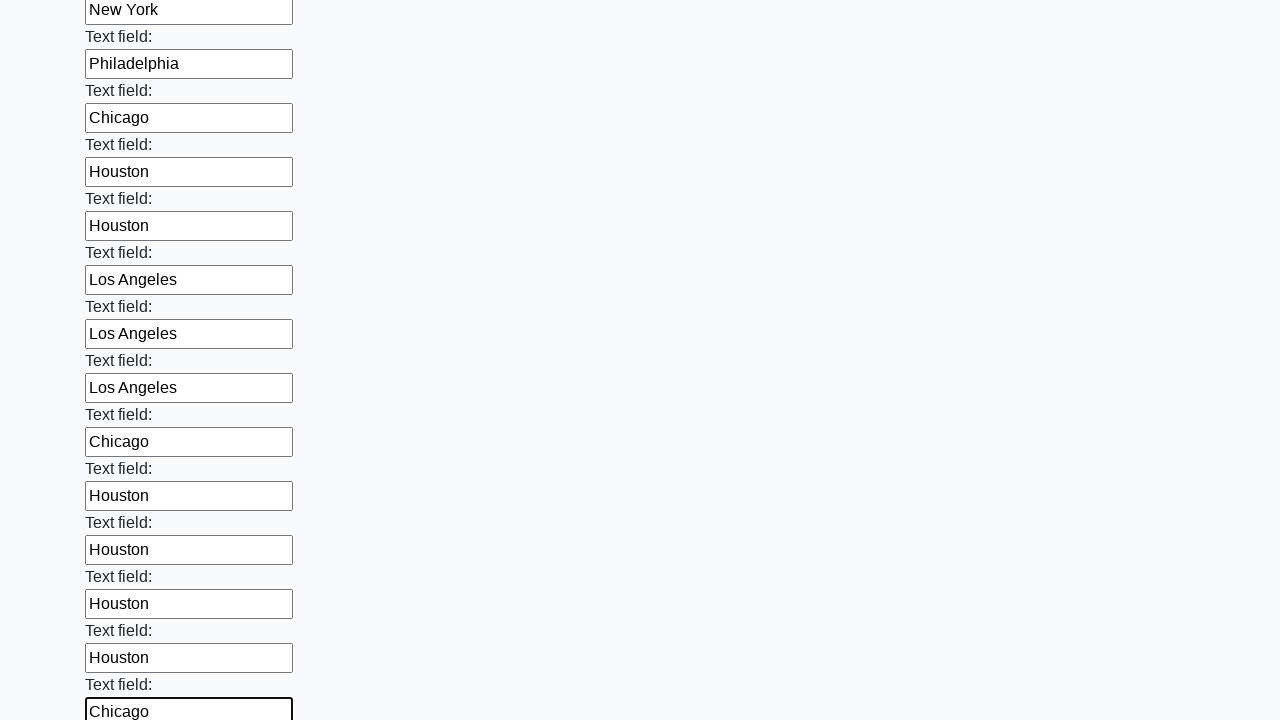

Filled a text input field with a random city name on input[type="text"] >> nth=87
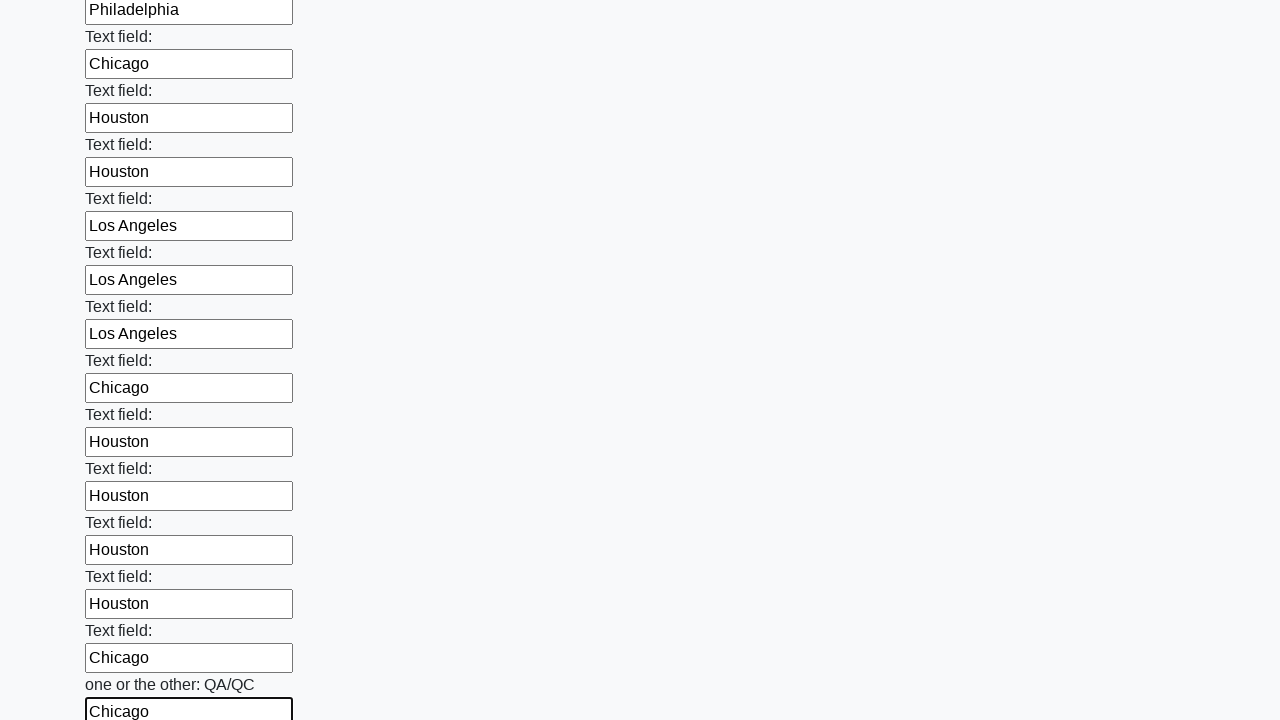

Filled a text input field with a random city name on input[type="text"] >> nth=88
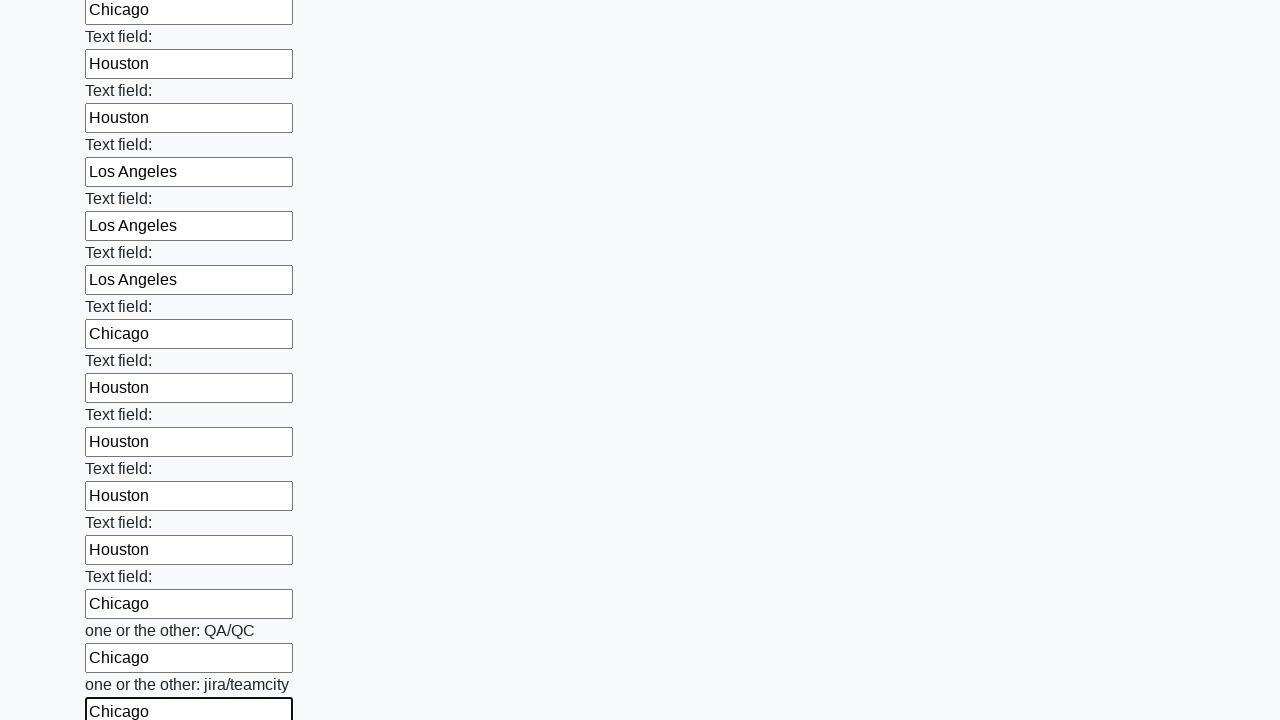

Filled a text input field with a random city name on input[type="text"] >> nth=89
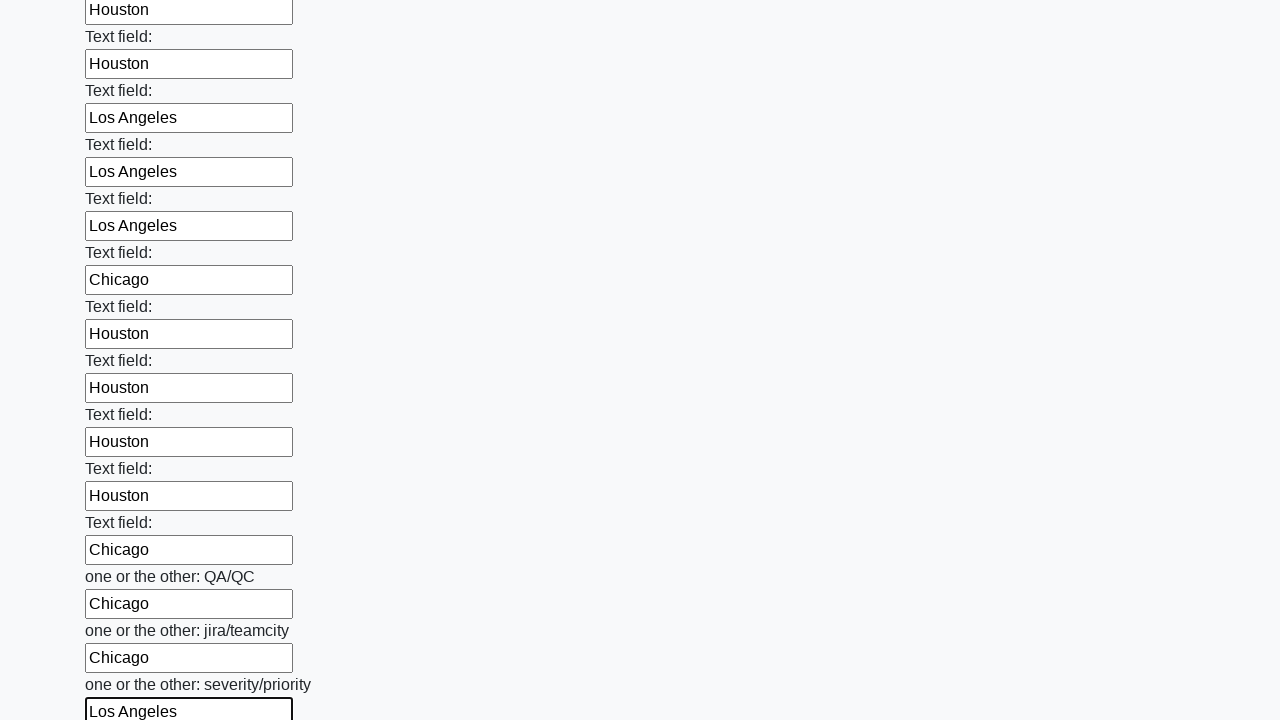

Filled a text input field with a random city name on input[type="text"] >> nth=90
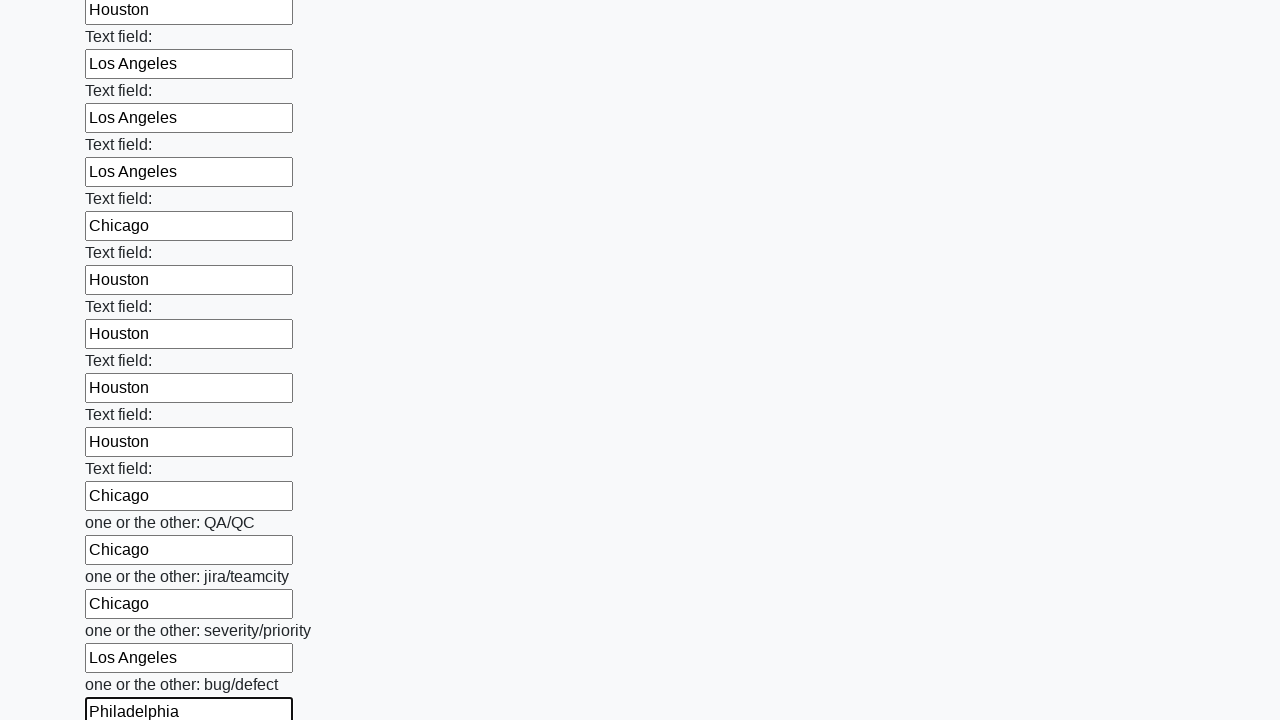

Filled a text input field with a random city name on input[type="text"] >> nth=91
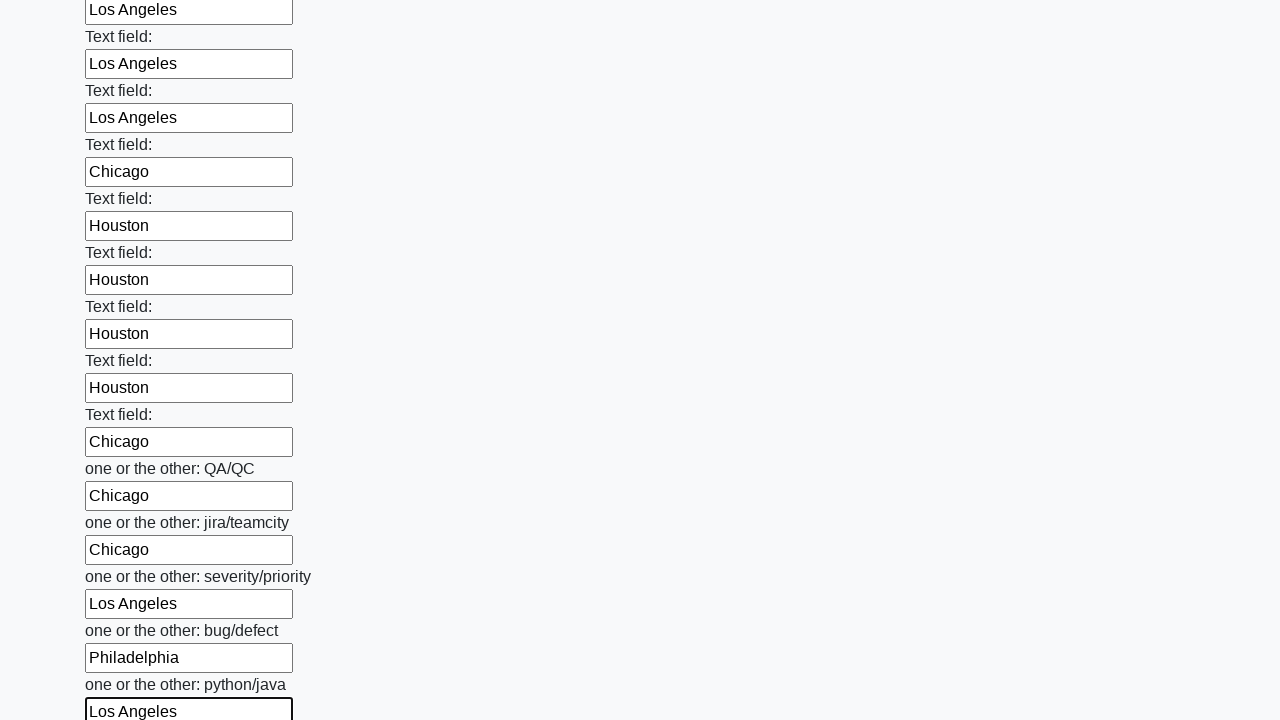

Filled a text input field with a random city name on input[type="text"] >> nth=92
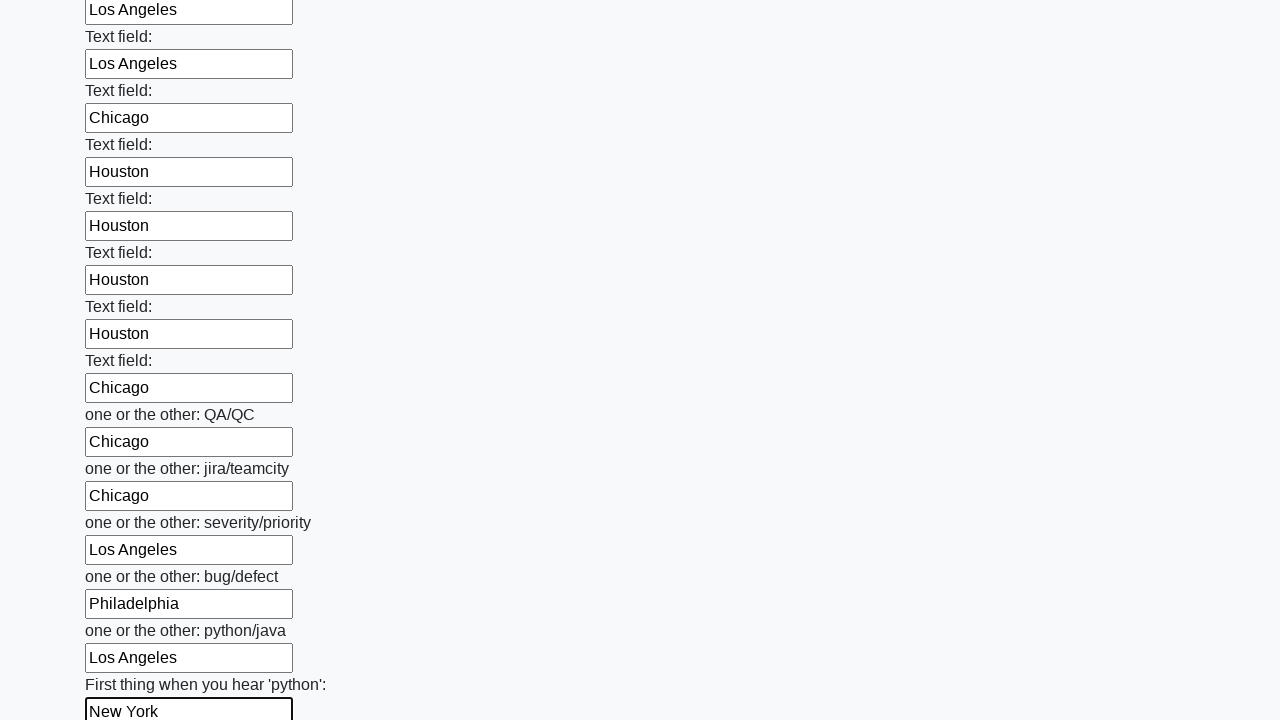

Filled a text input field with a random city name on input[type="text"] >> nth=93
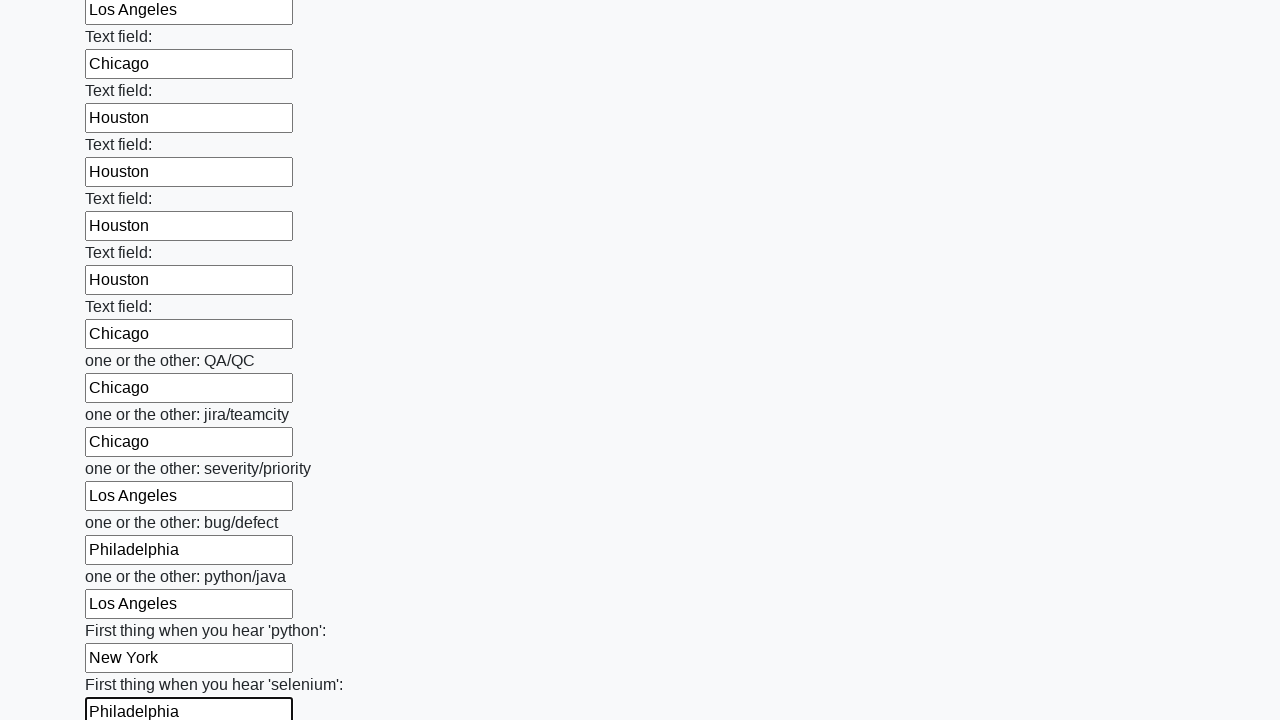

Filled a text input field with a random city name on input[type="text"] >> nth=94
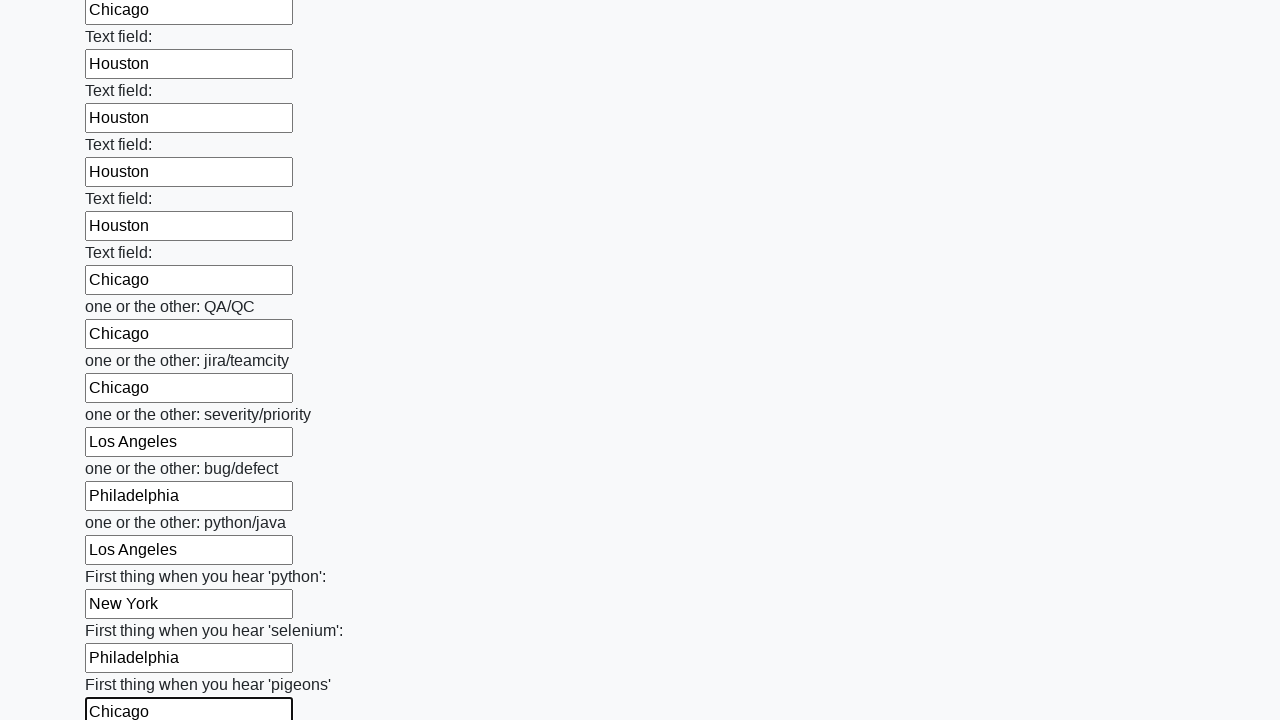

Filled a text input field with a random city name on input[type="text"] >> nth=95
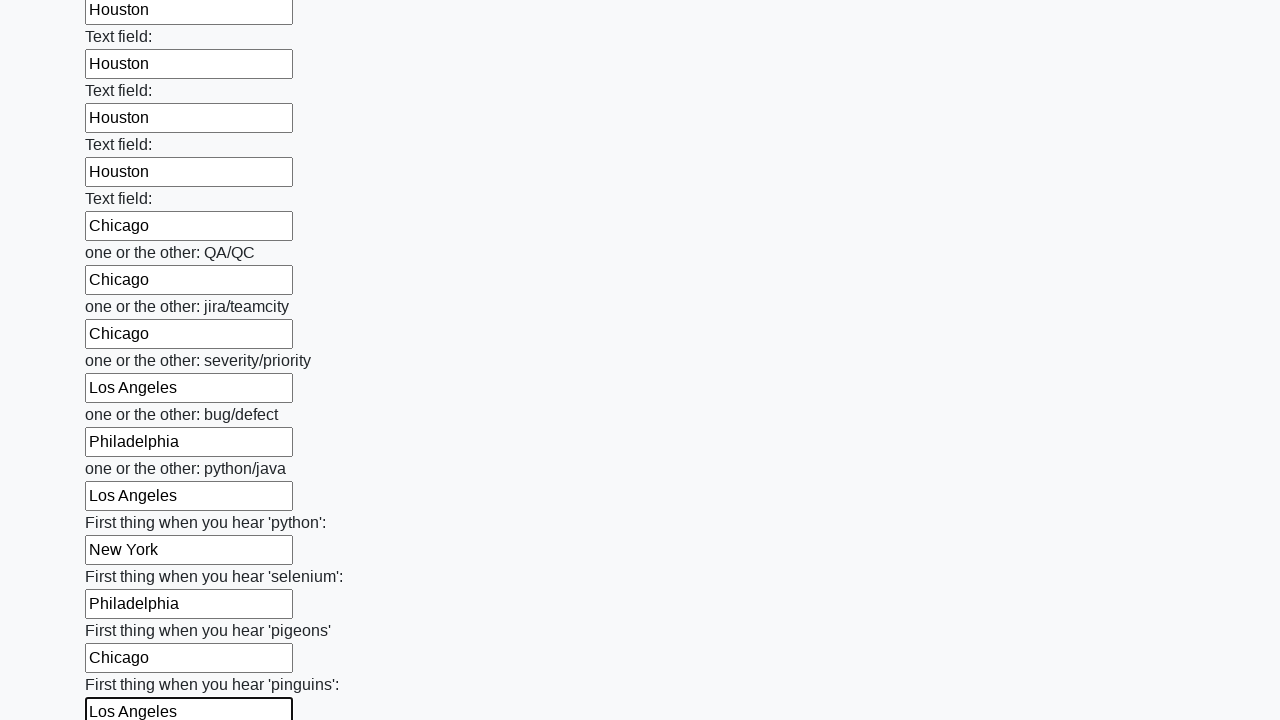

Filled a text input field with a random city name on input[type="text"] >> nth=96
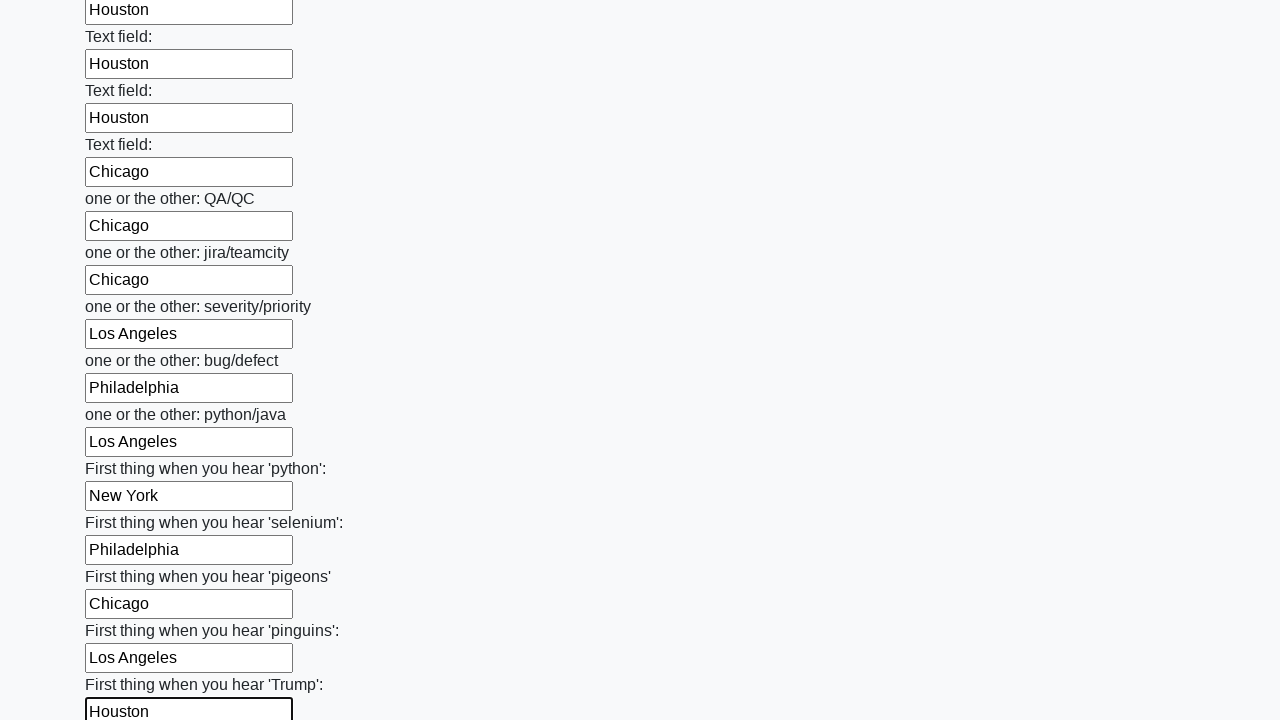

Filled a text input field with a random city name on input[type="text"] >> nth=97
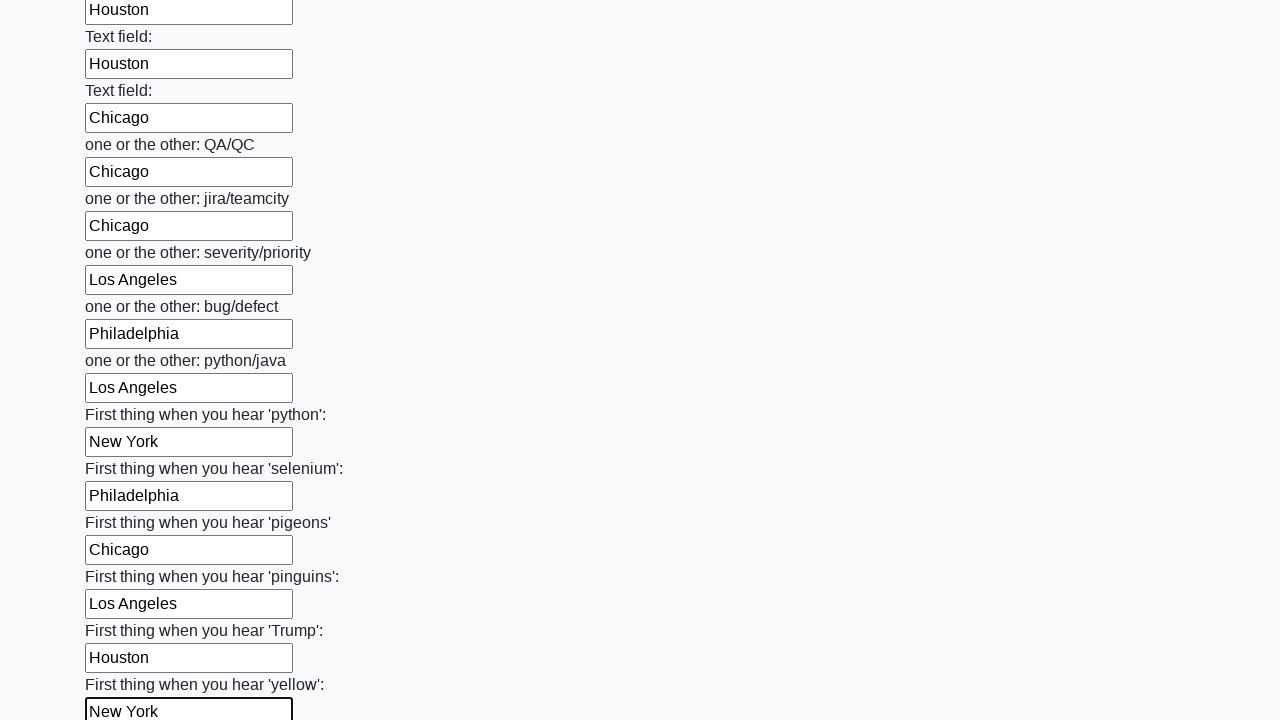

Filled a text input field with a random city name on input[type="text"] >> nth=98
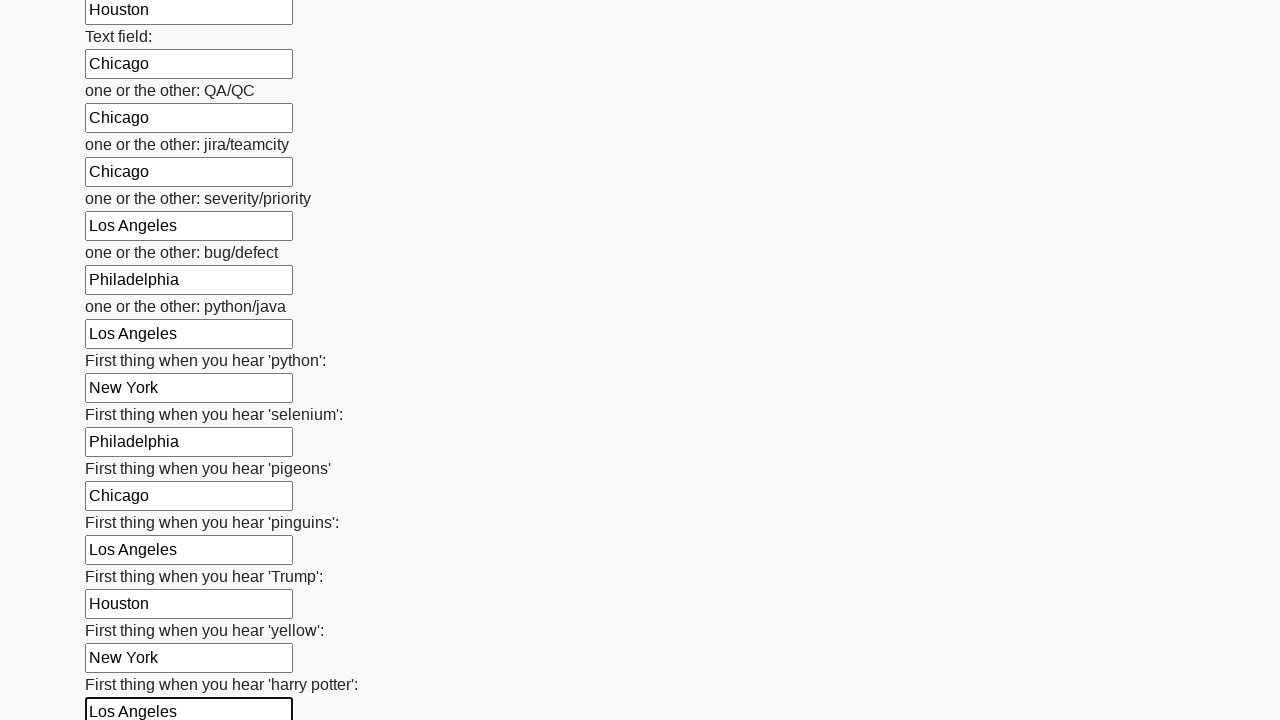

Filled a text input field with a random city name on input[type="text"] >> nth=99
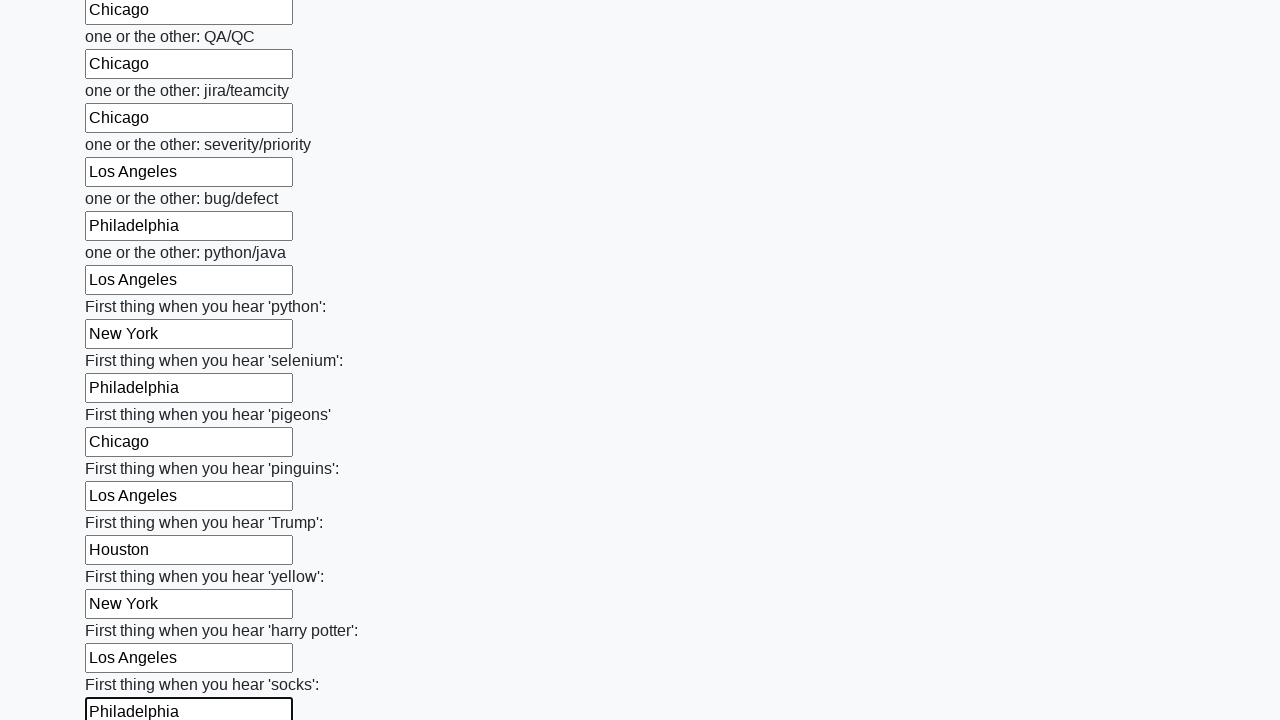

Clicked the submit button to submit the form at (123, 611) on button.btn
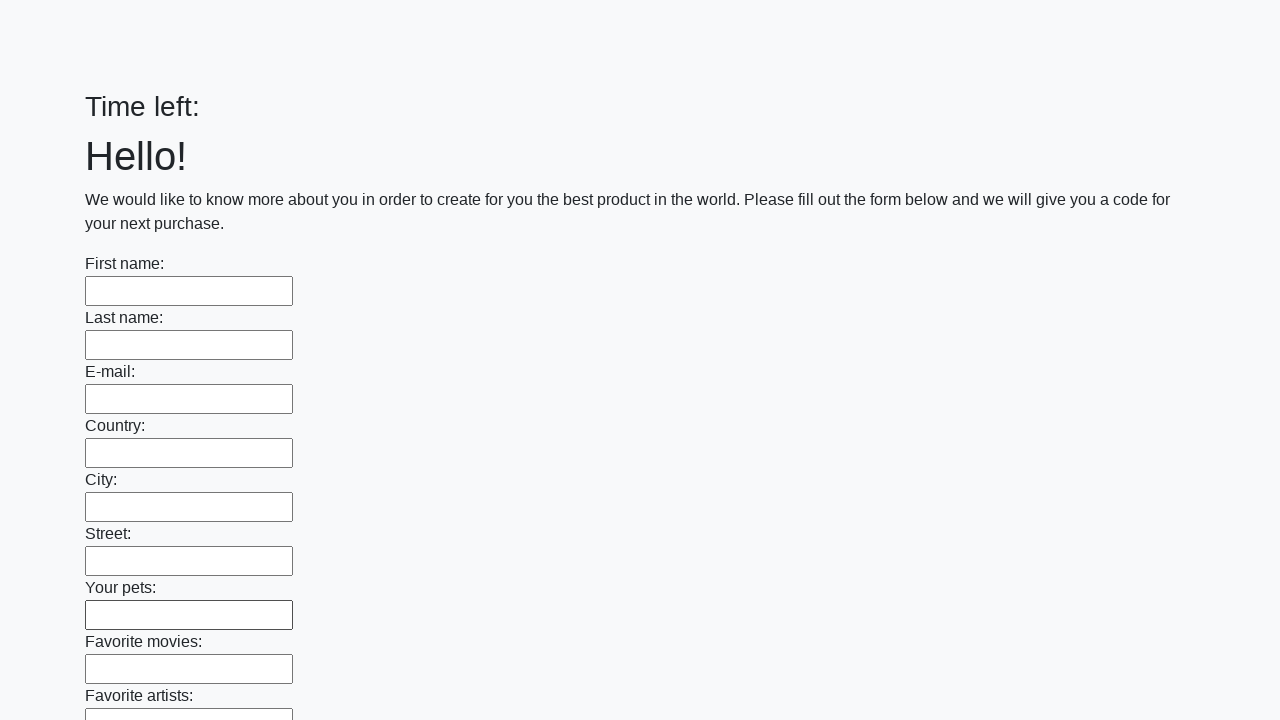

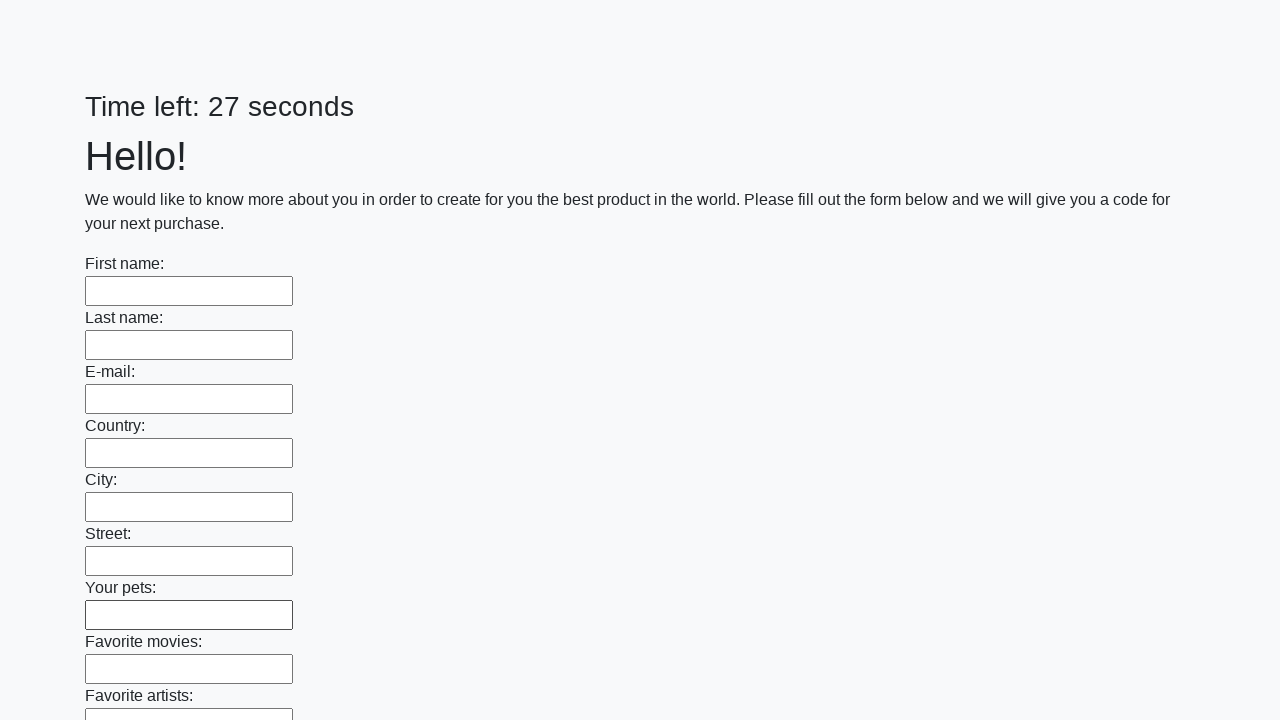